Tests filling out a large form by entering text into all text input fields and clicking the submit button

Starting URL: http://suninjuly.github.io/huge_form.html

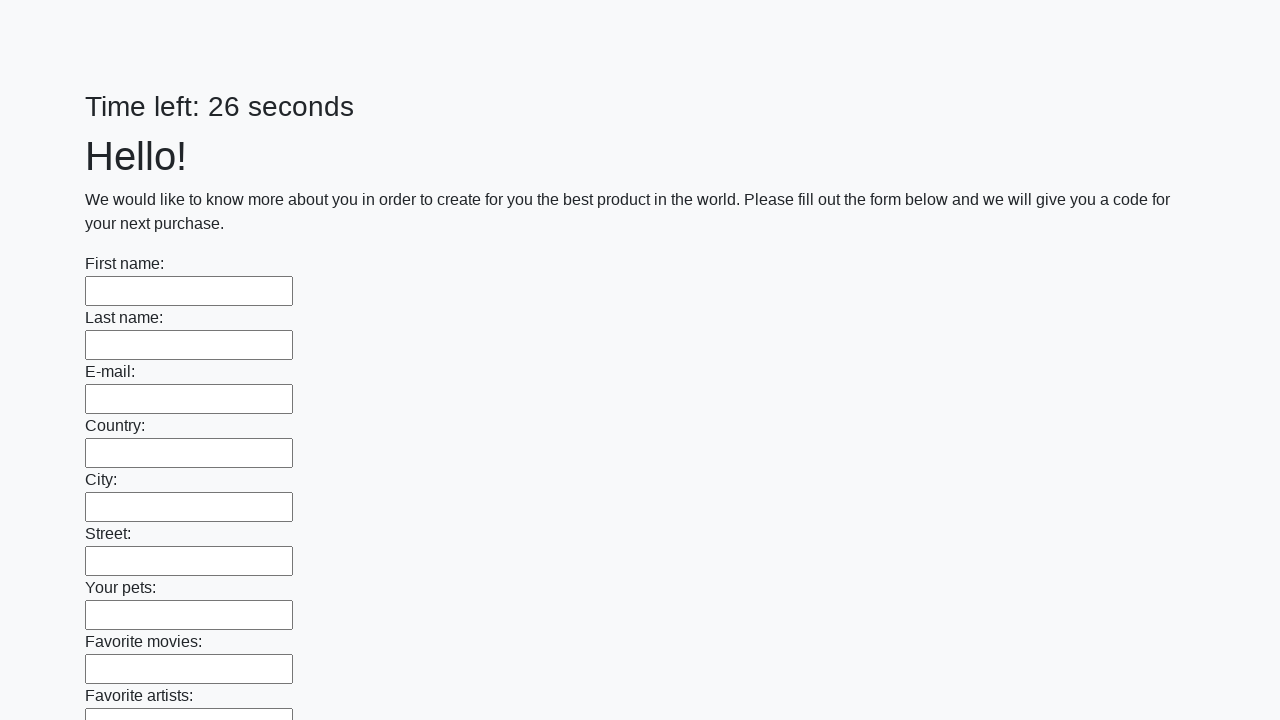

Located all text input fields on the form
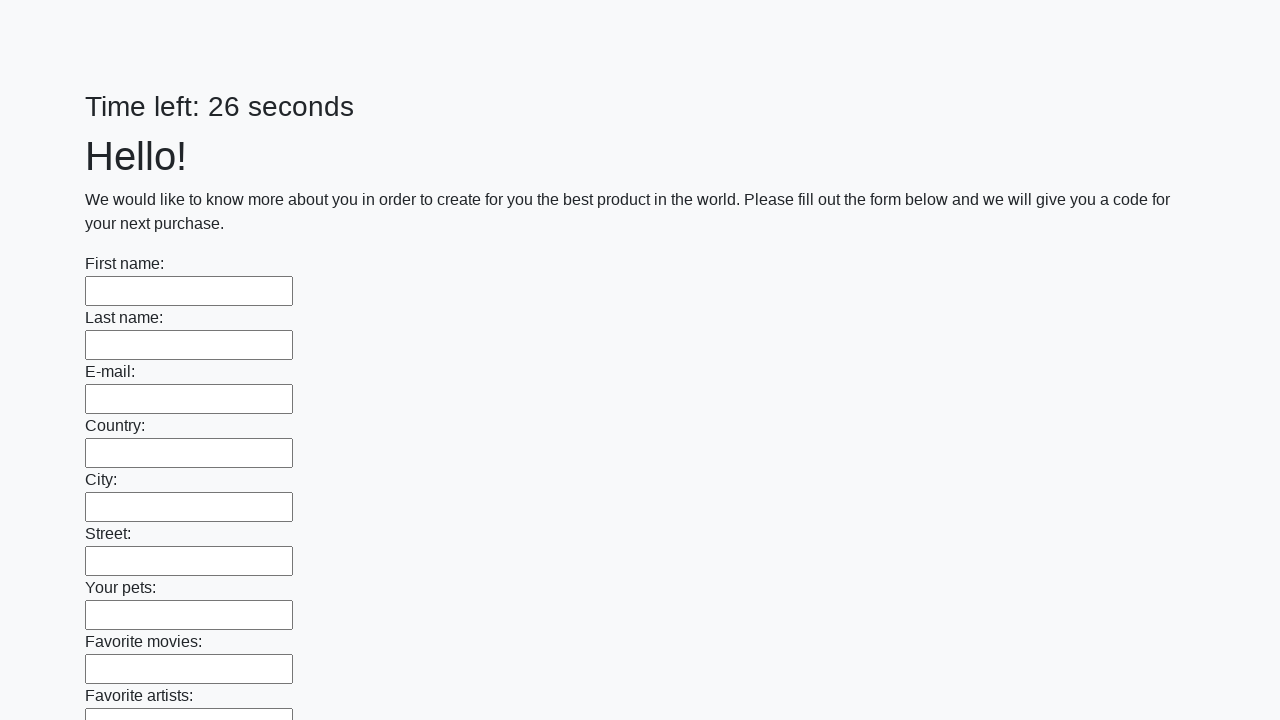

Found 100 text input fields
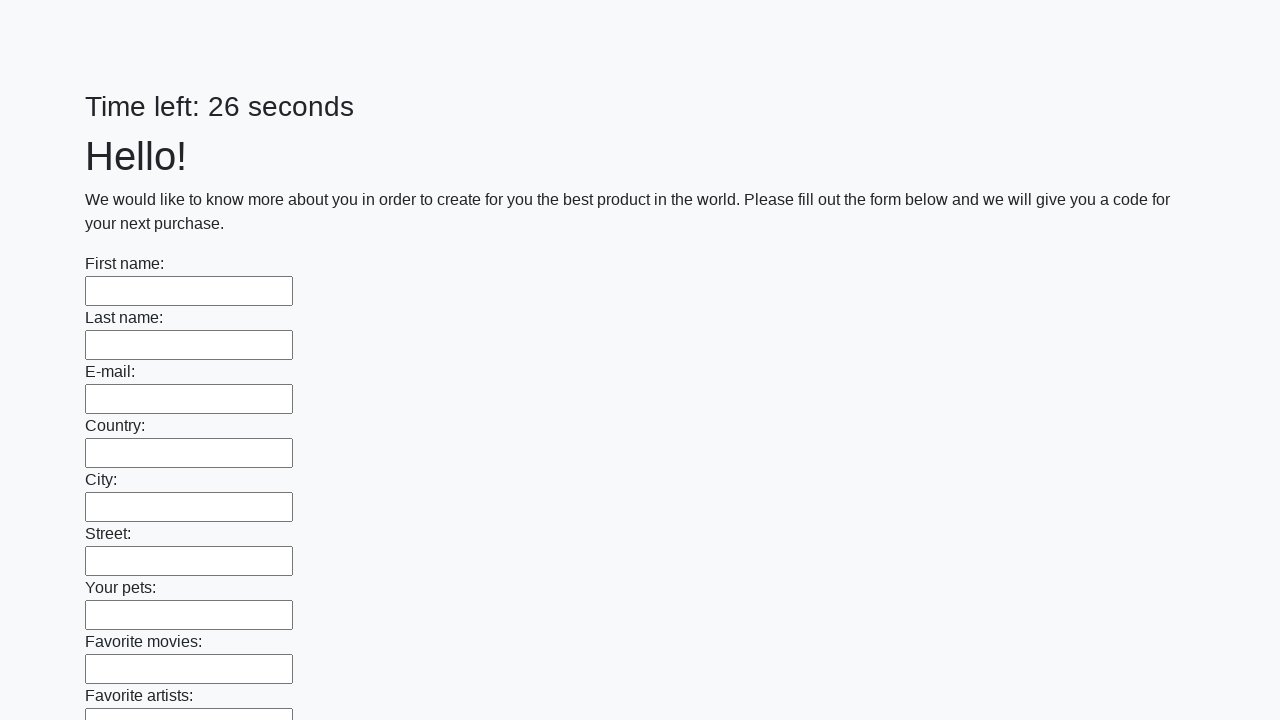

Filled text input field 1 of 100 with 'Sample Answer 123' on [type="text"] >> nth=0
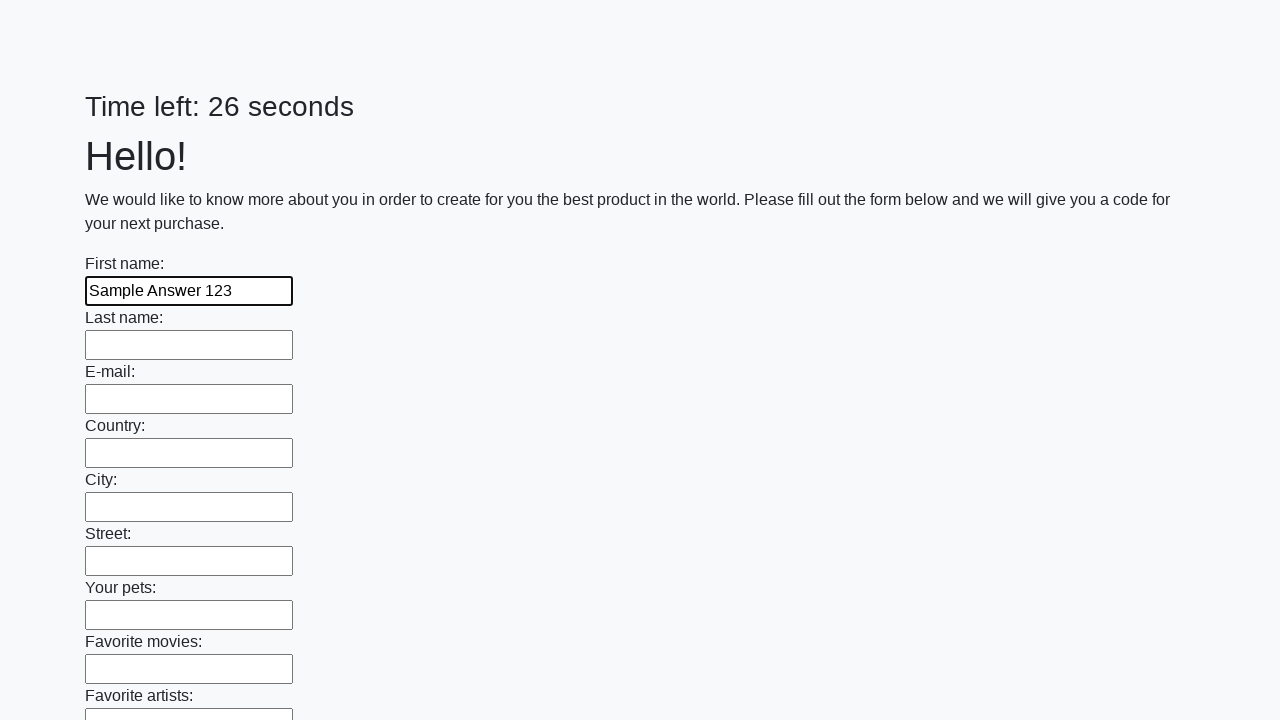

Filled text input field 2 of 100 with 'Sample Answer 123' on [type="text"] >> nth=1
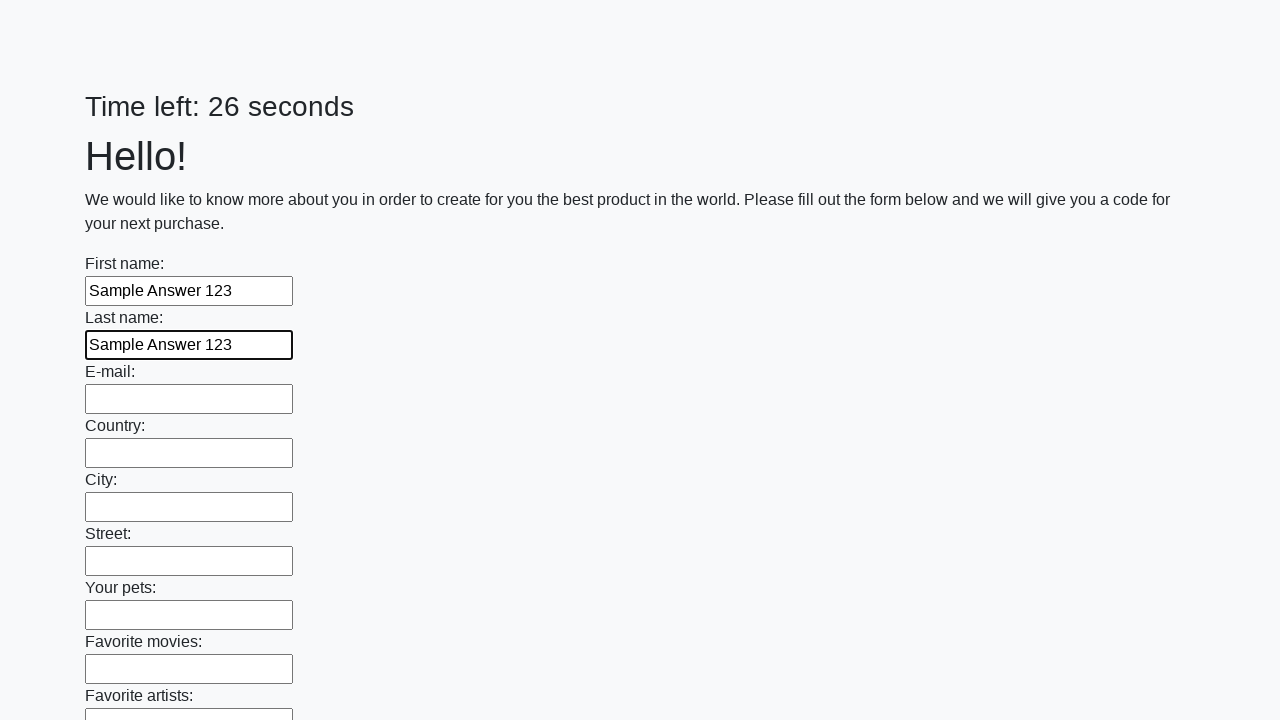

Filled text input field 3 of 100 with 'Sample Answer 123' on [type="text"] >> nth=2
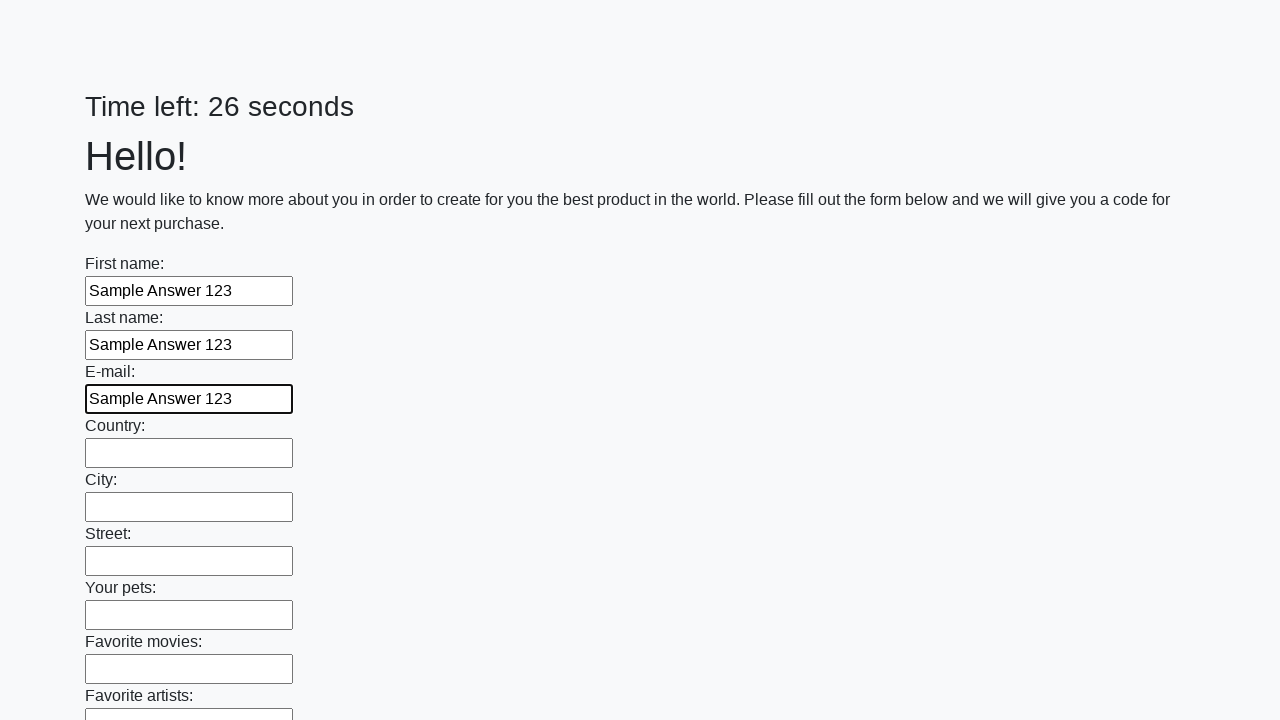

Filled text input field 4 of 100 with 'Sample Answer 123' on [type="text"] >> nth=3
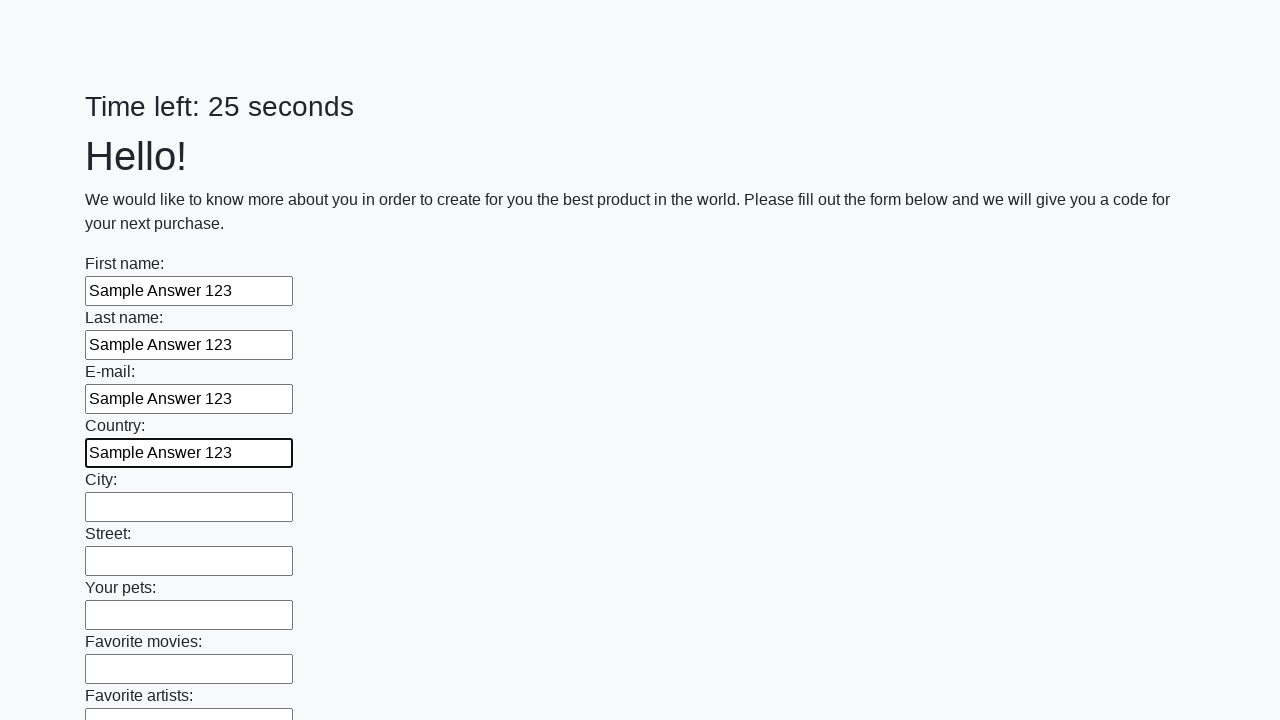

Filled text input field 5 of 100 with 'Sample Answer 123' on [type="text"] >> nth=4
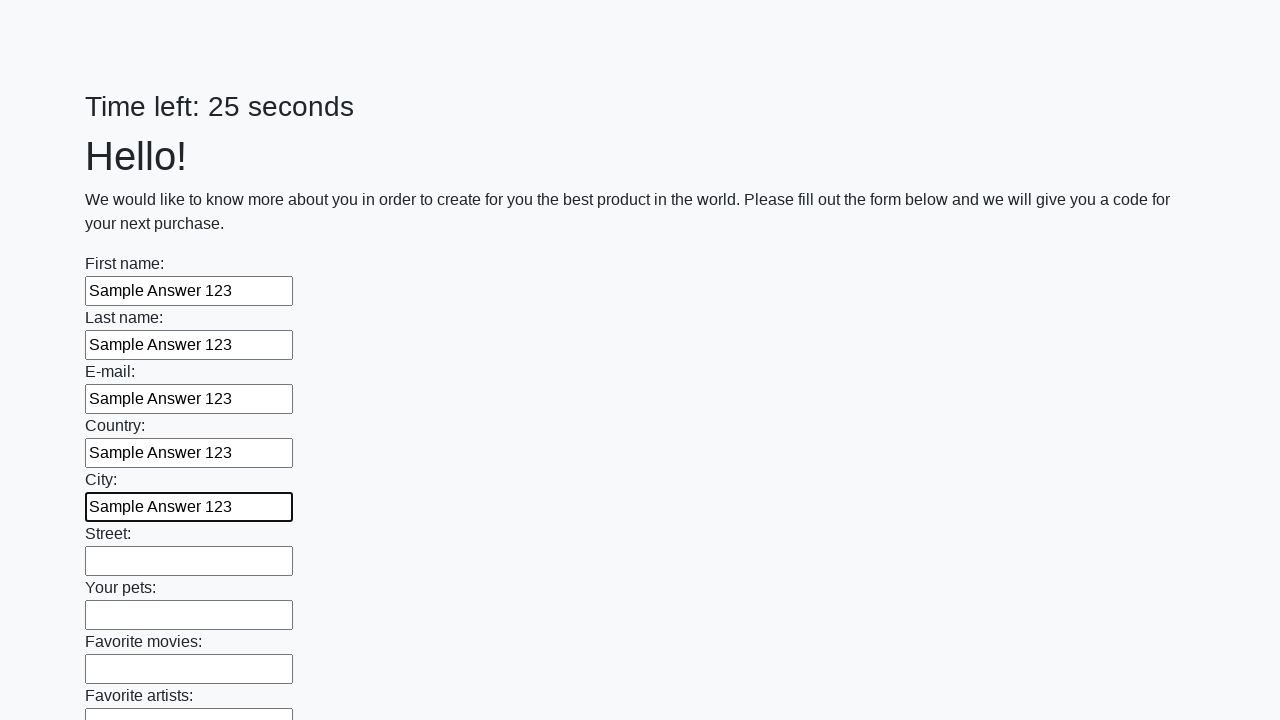

Filled text input field 6 of 100 with 'Sample Answer 123' on [type="text"] >> nth=5
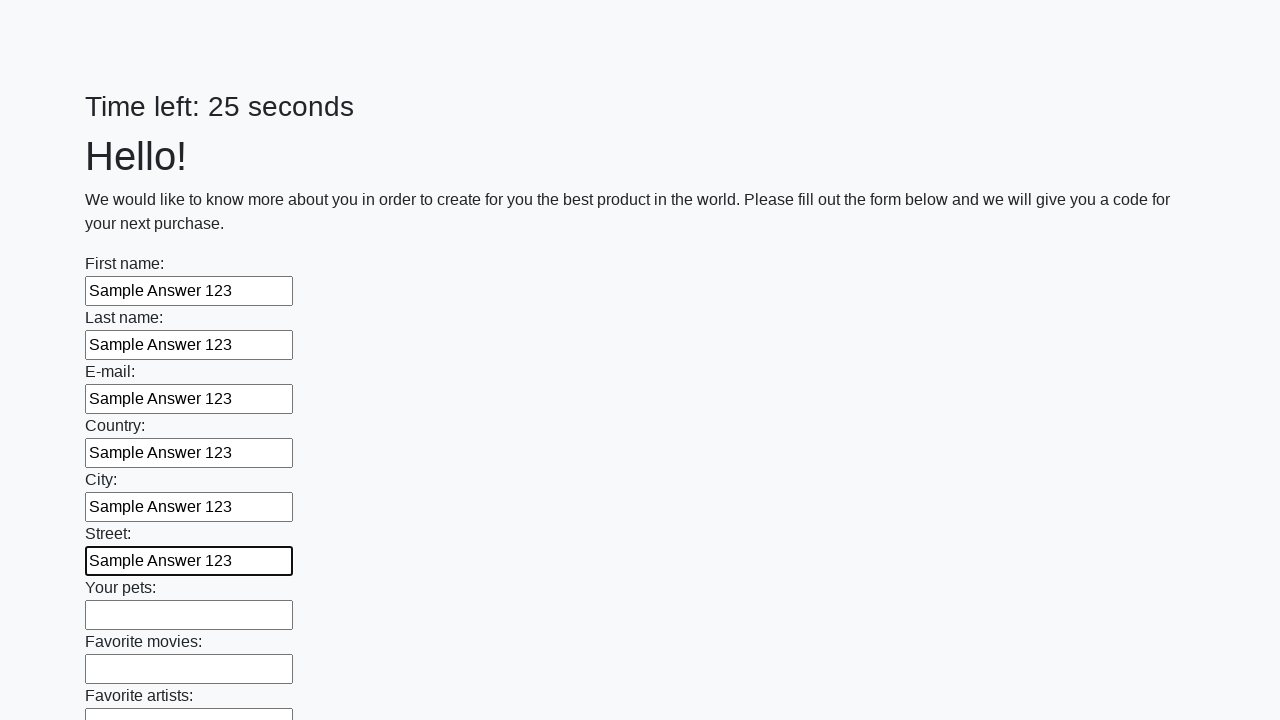

Filled text input field 7 of 100 with 'Sample Answer 123' on [type="text"] >> nth=6
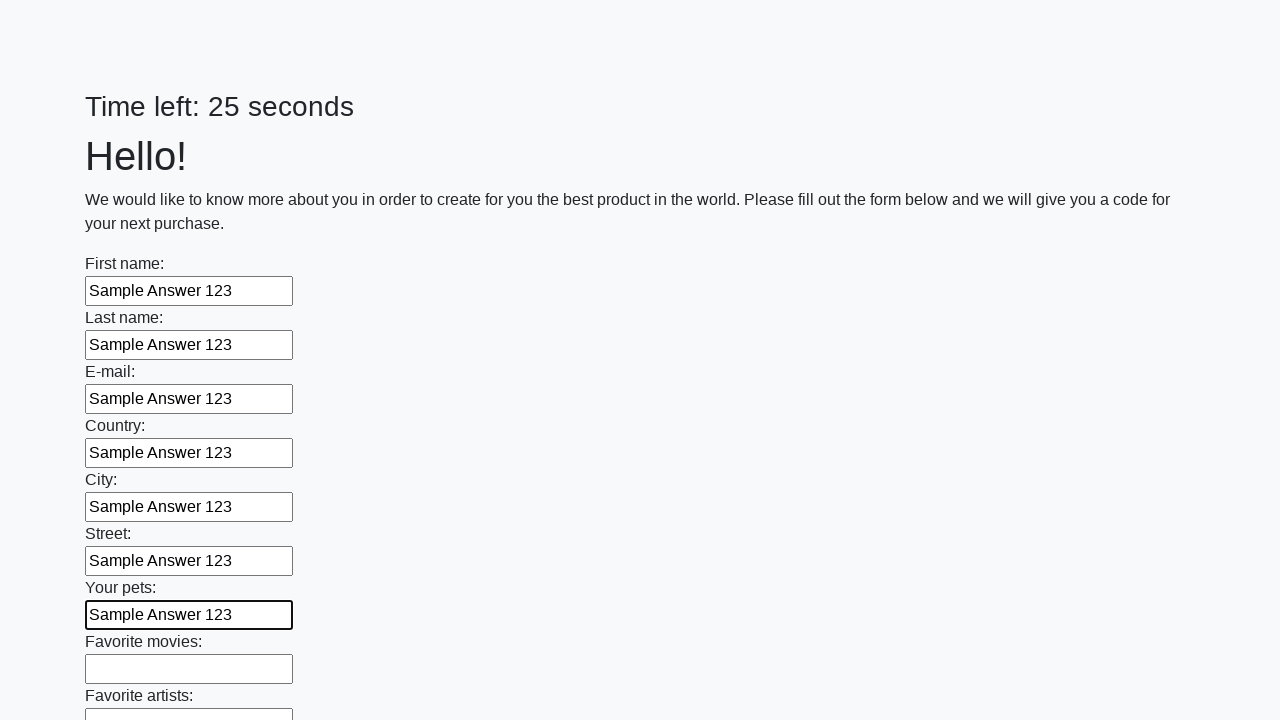

Filled text input field 8 of 100 with 'Sample Answer 123' on [type="text"] >> nth=7
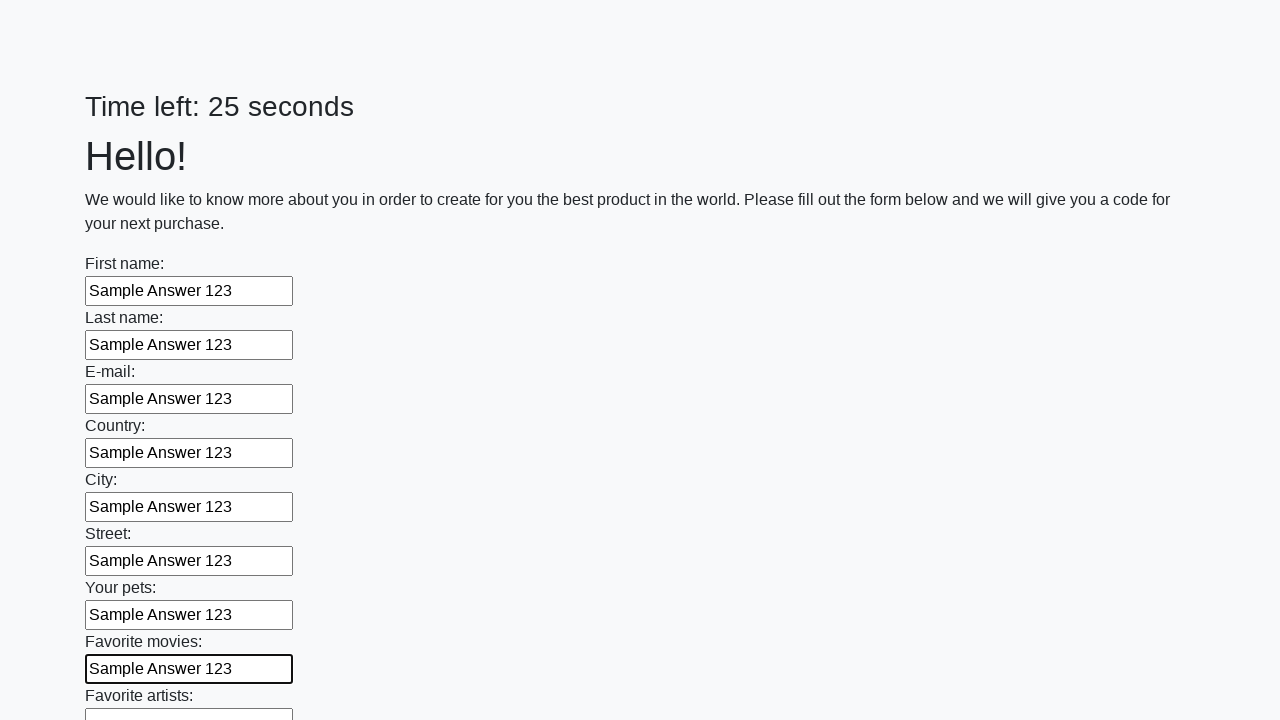

Filled text input field 9 of 100 with 'Sample Answer 123' on [type="text"] >> nth=8
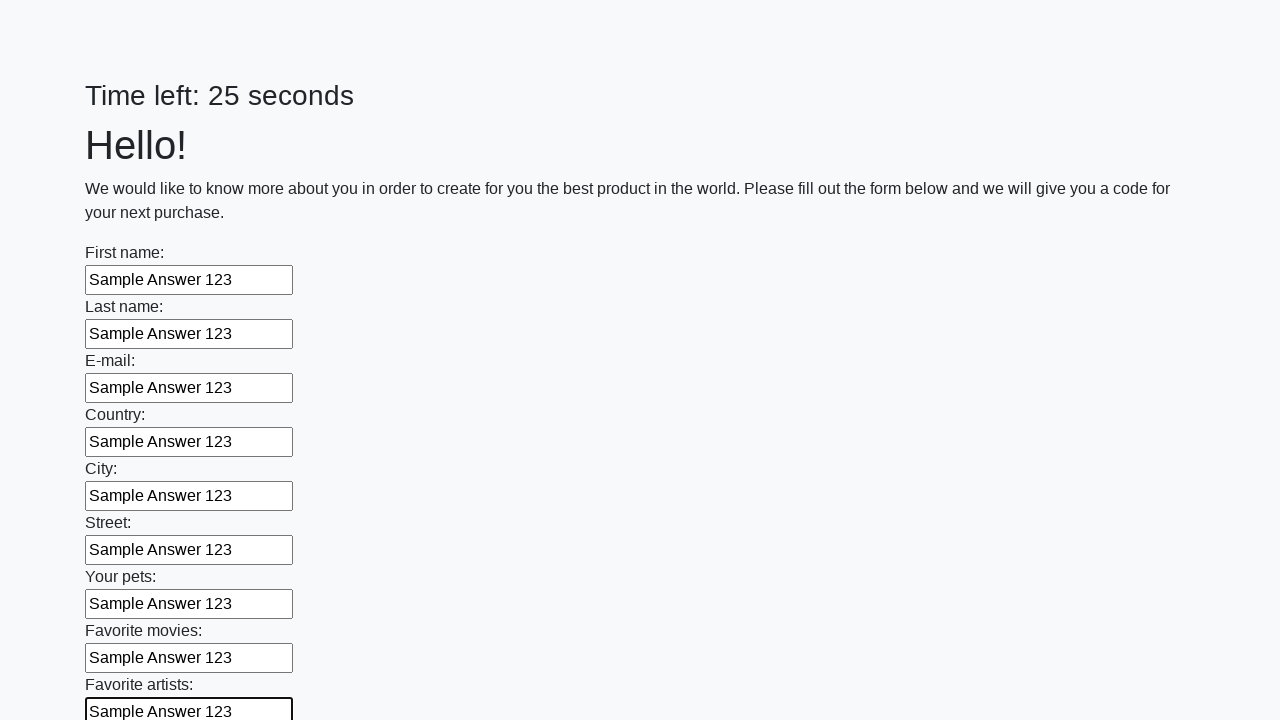

Filled text input field 10 of 100 with 'Sample Answer 123' on [type="text"] >> nth=9
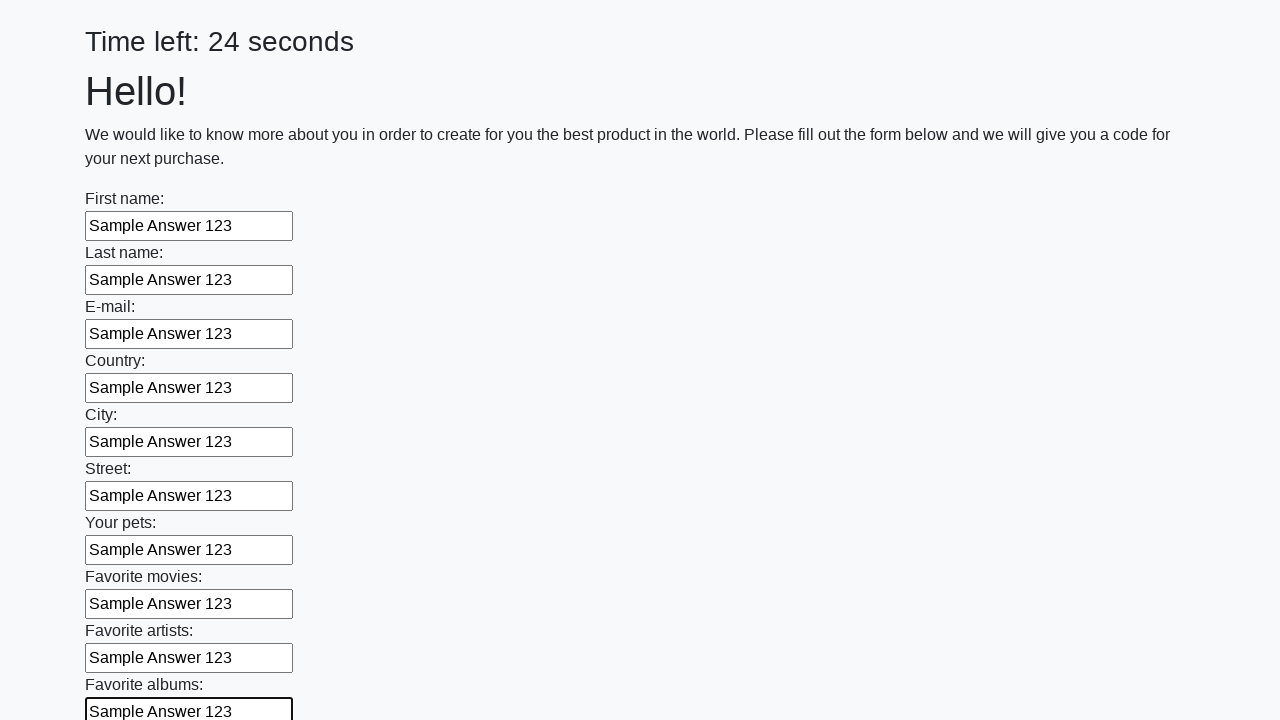

Filled text input field 11 of 100 with 'Sample Answer 123' on [type="text"] >> nth=10
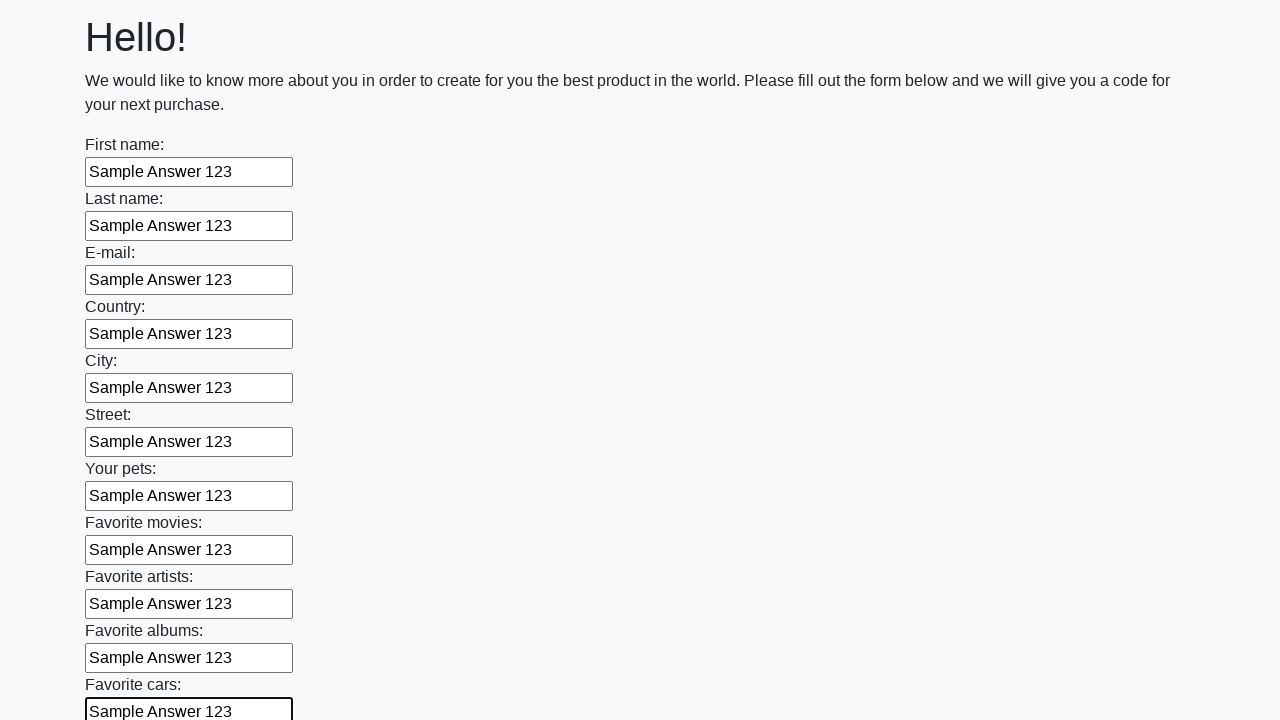

Filled text input field 12 of 100 with 'Sample Answer 123' on [type="text"] >> nth=11
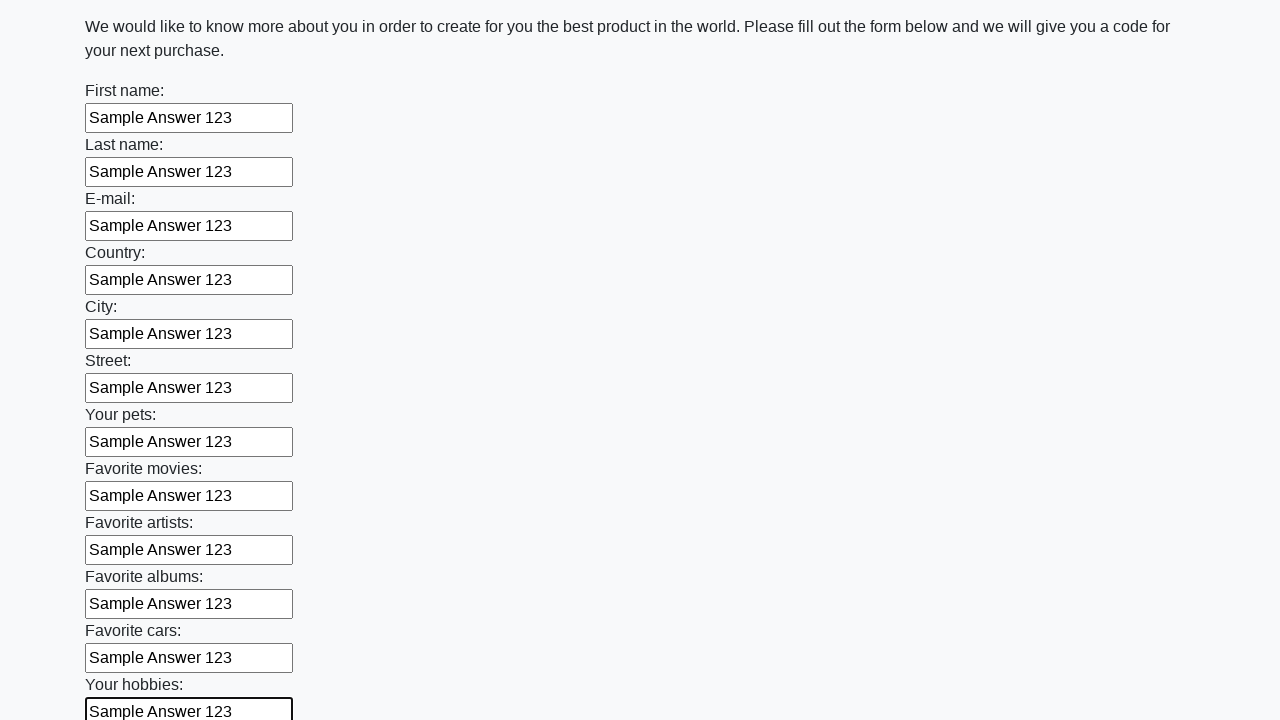

Filled text input field 13 of 100 with 'Sample Answer 123' on [type="text"] >> nth=12
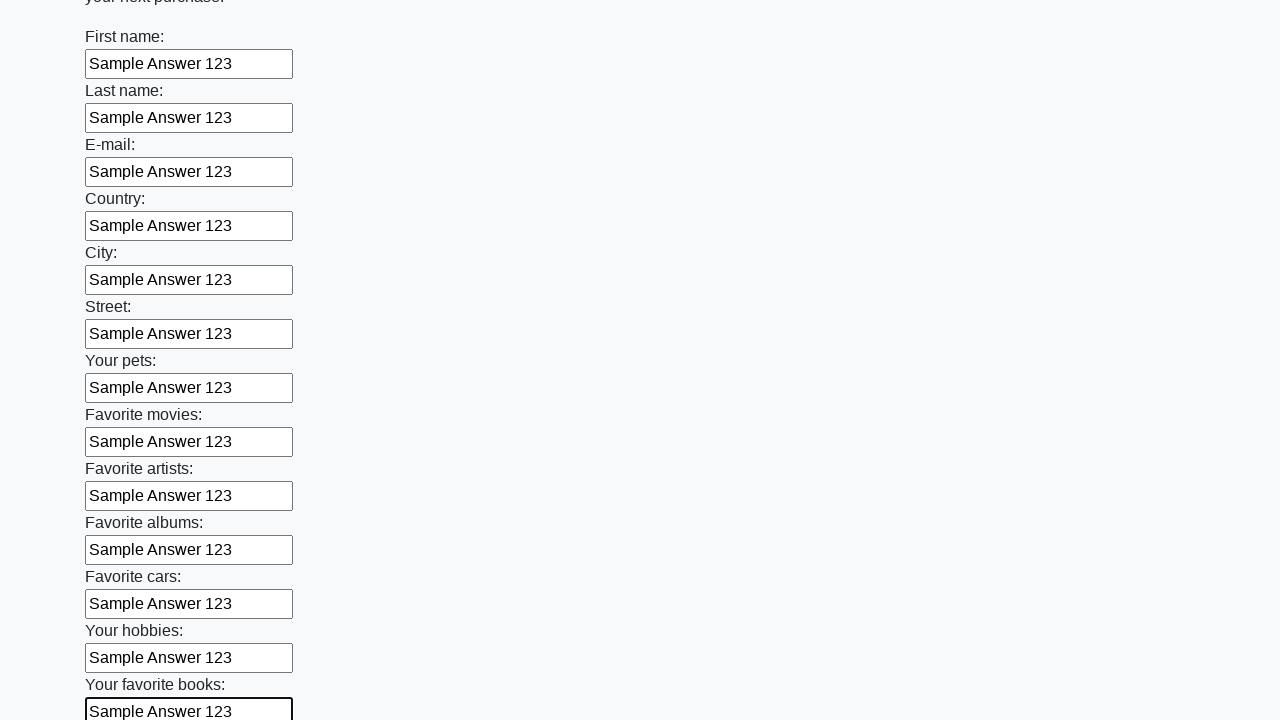

Filled text input field 14 of 100 with 'Sample Answer 123' on [type="text"] >> nth=13
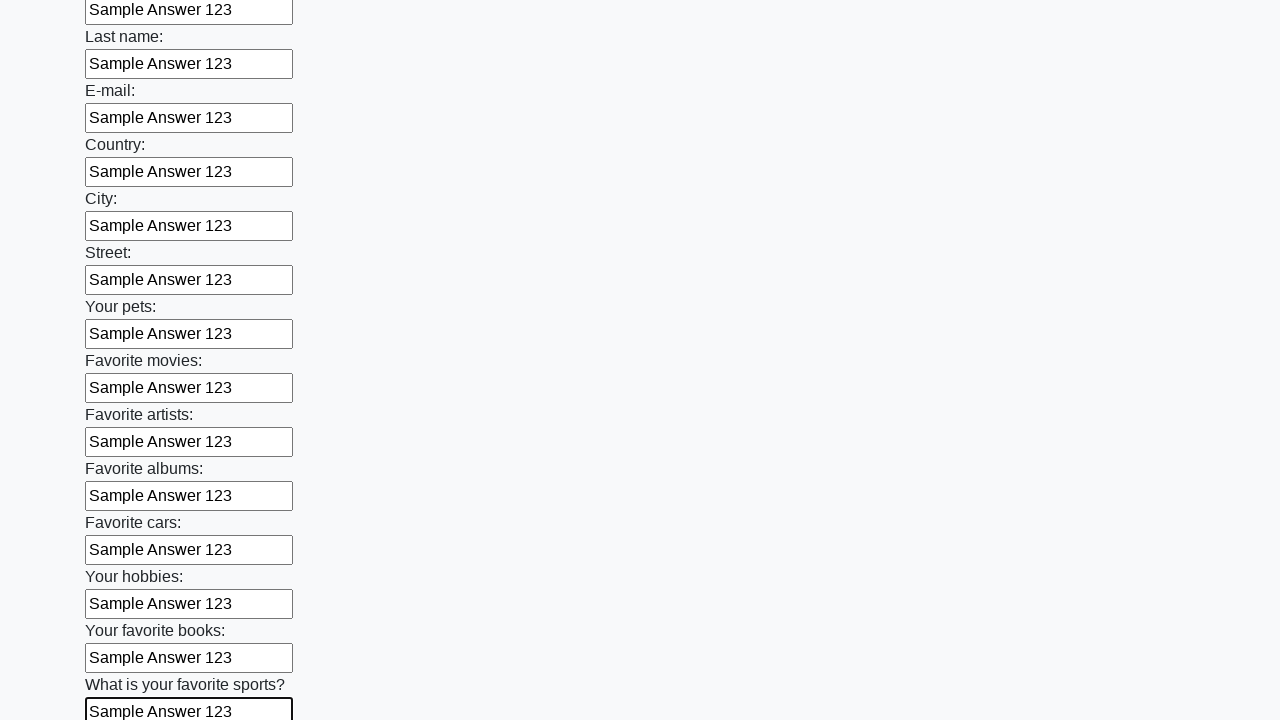

Filled text input field 15 of 100 with 'Sample Answer 123' on [type="text"] >> nth=14
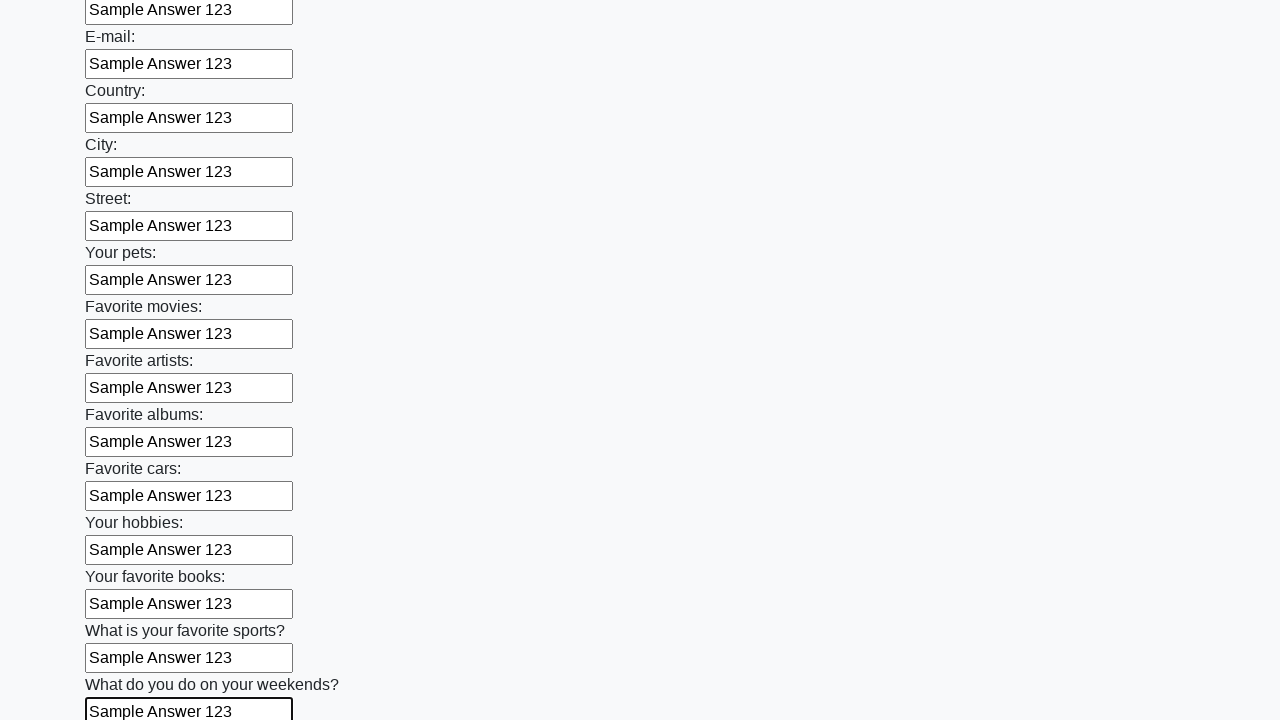

Filled text input field 16 of 100 with 'Sample Answer 123' on [type="text"] >> nth=15
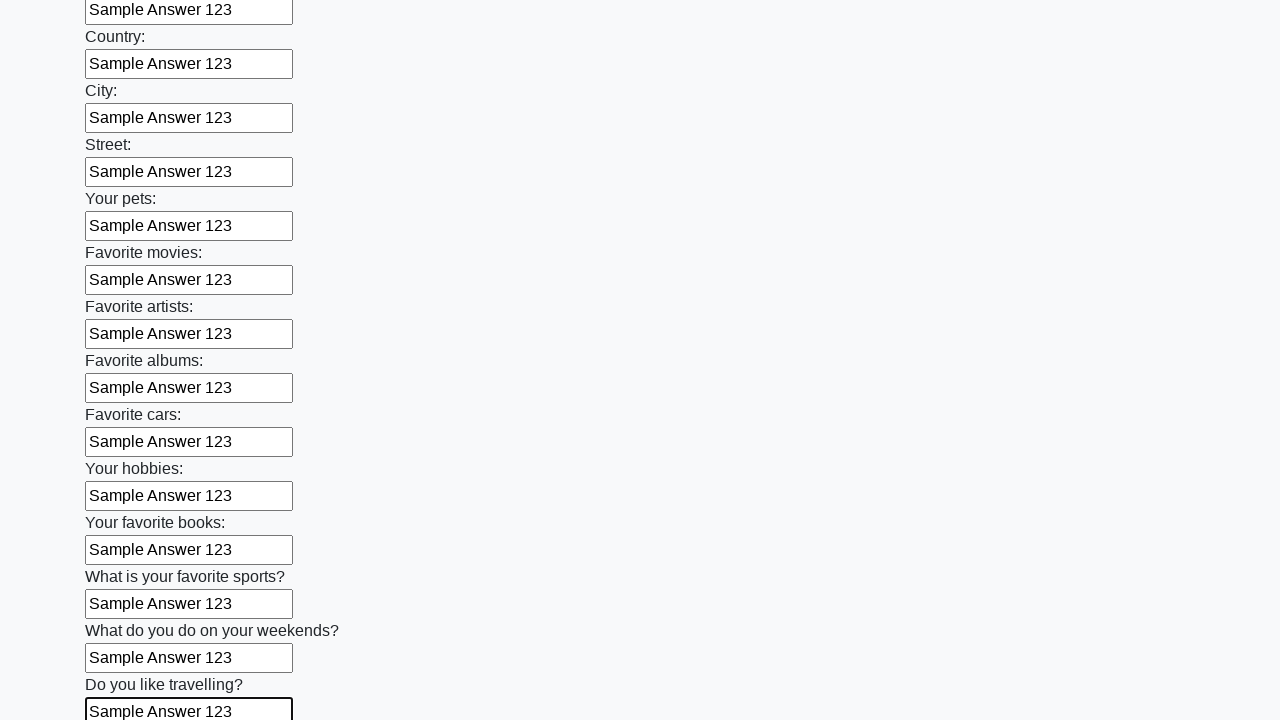

Filled text input field 17 of 100 with 'Sample Answer 123' on [type="text"] >> nth=16
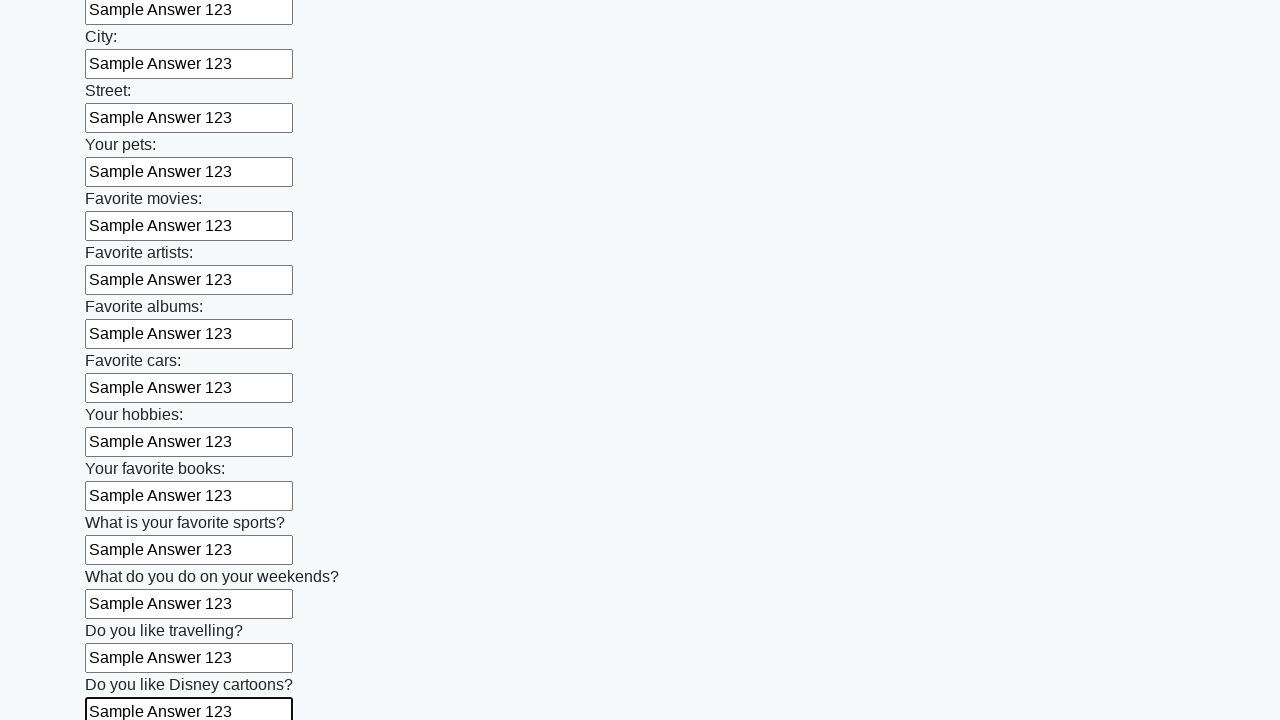

Filled text input field 18 of 100 with 'Sample Answer 123' on [type="text"] >> nth=17
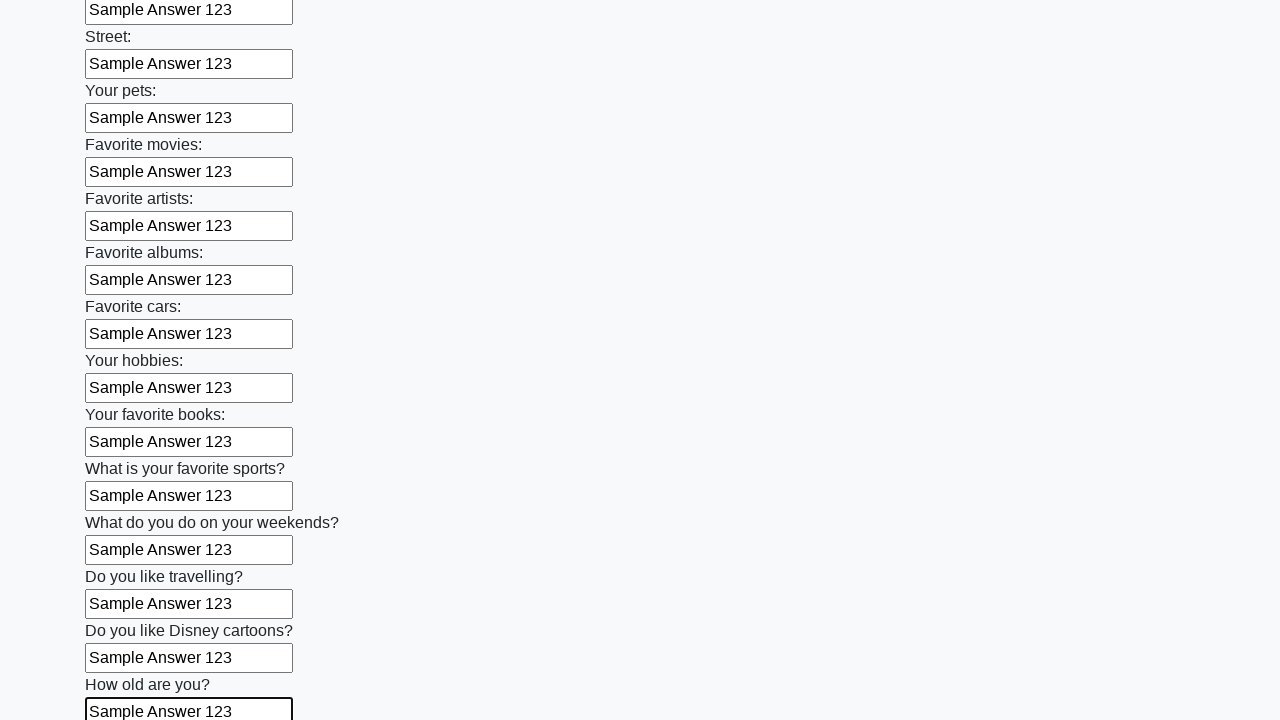

Filled text input field 19 of 100 with 'Sample Answer 123' on [type="text"] >> nth=18
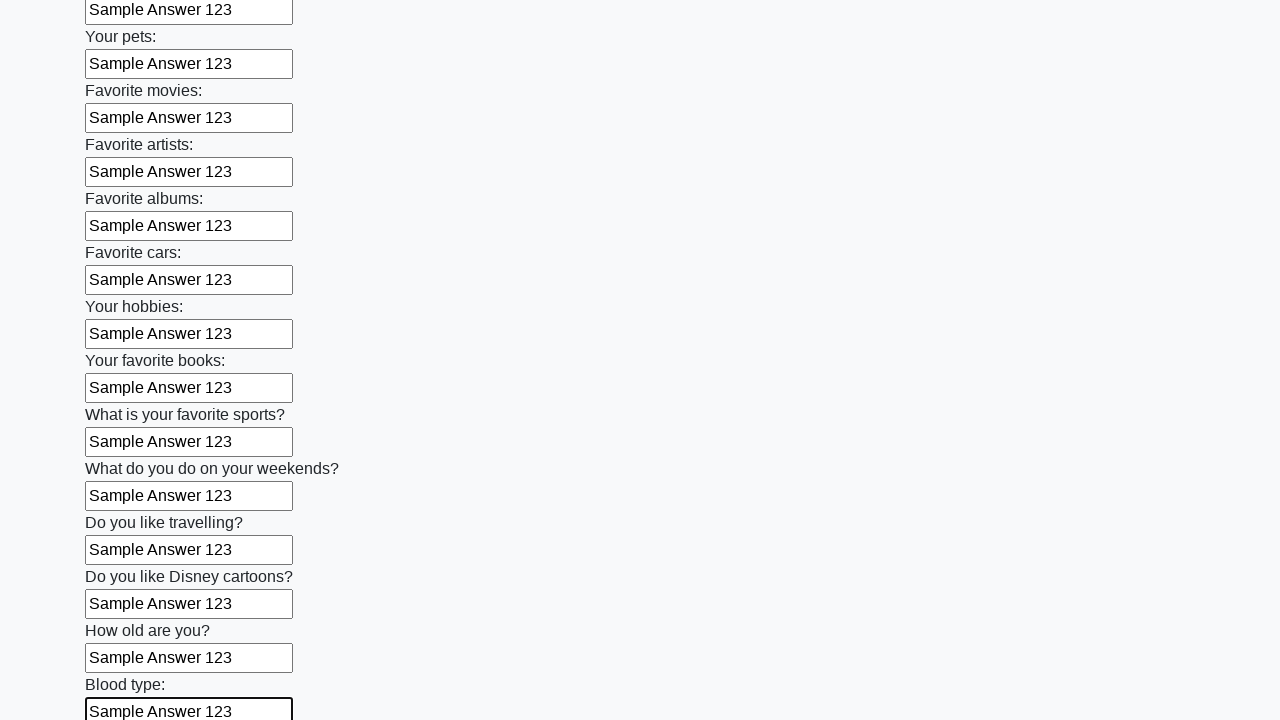

Filled text input field 20 of 100 with 'Sample Answer 123' on [type="text"] >> nth=19
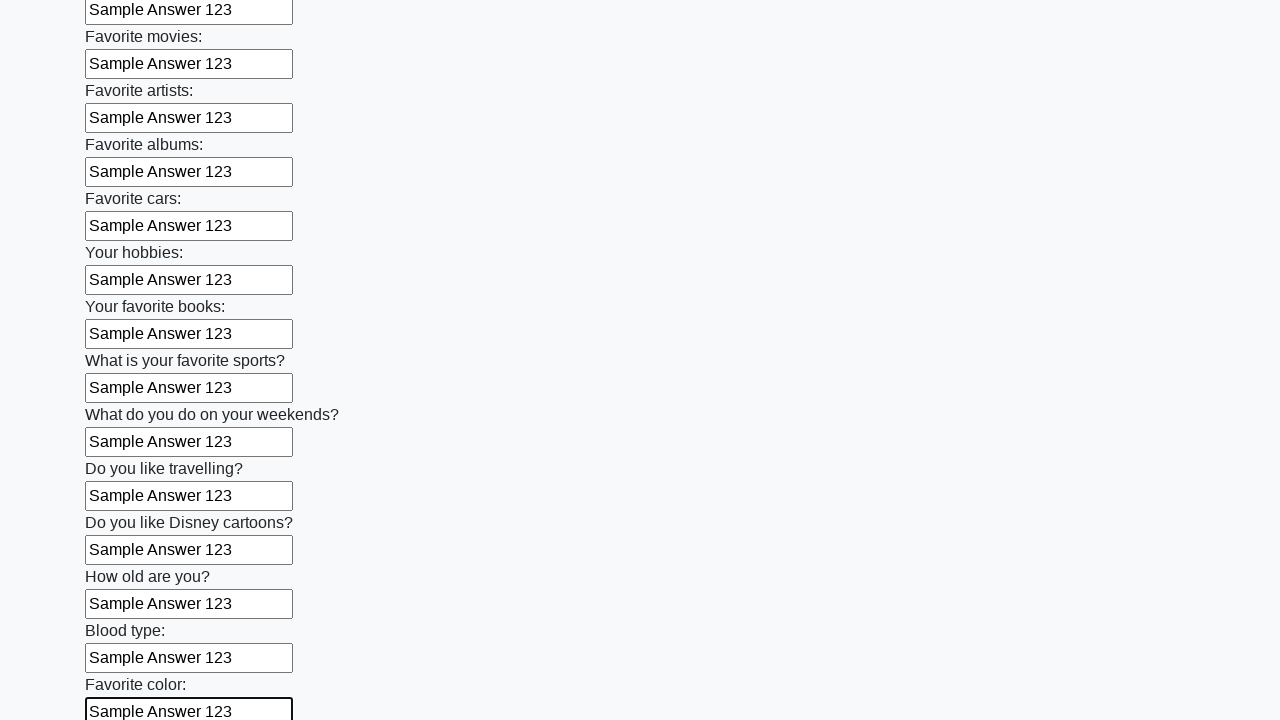

Filled text input field 21 of 100 with 'Sample Answer 123' on [type="text"] >> nth=20
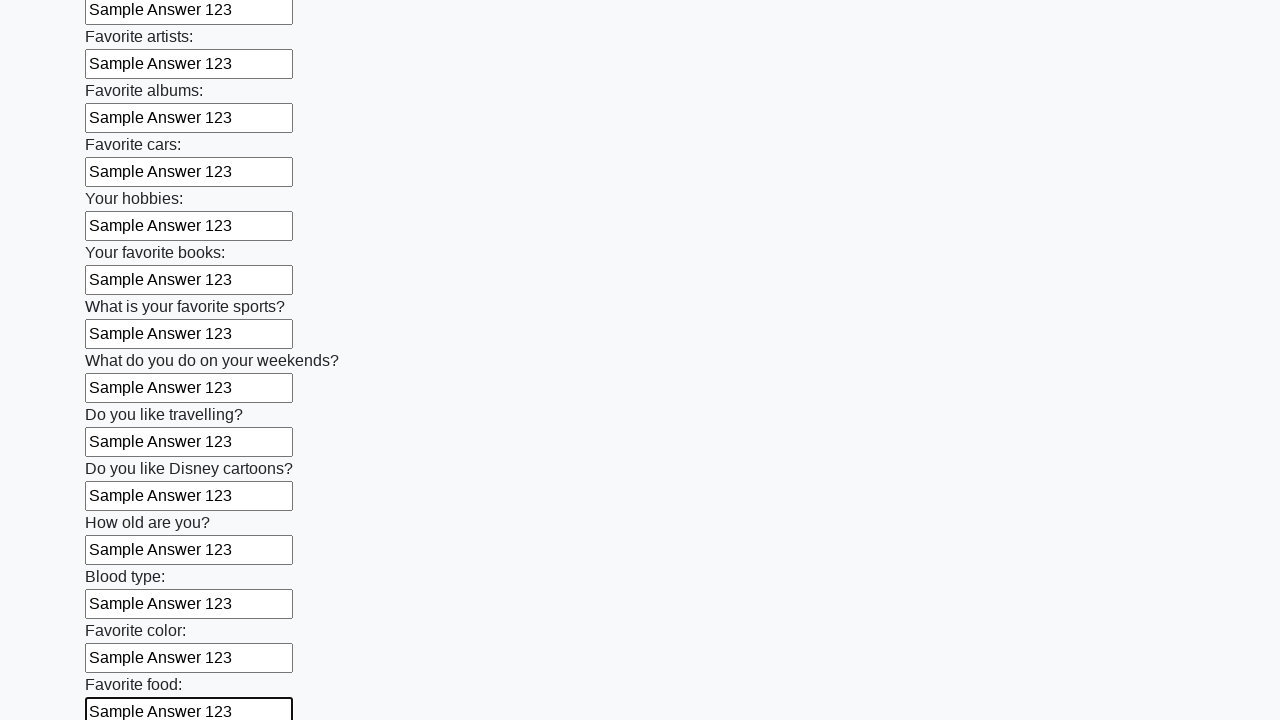

Filled text input field 22 of 100 with 'Sample Answer 123' on [type="text"] >> nth=21
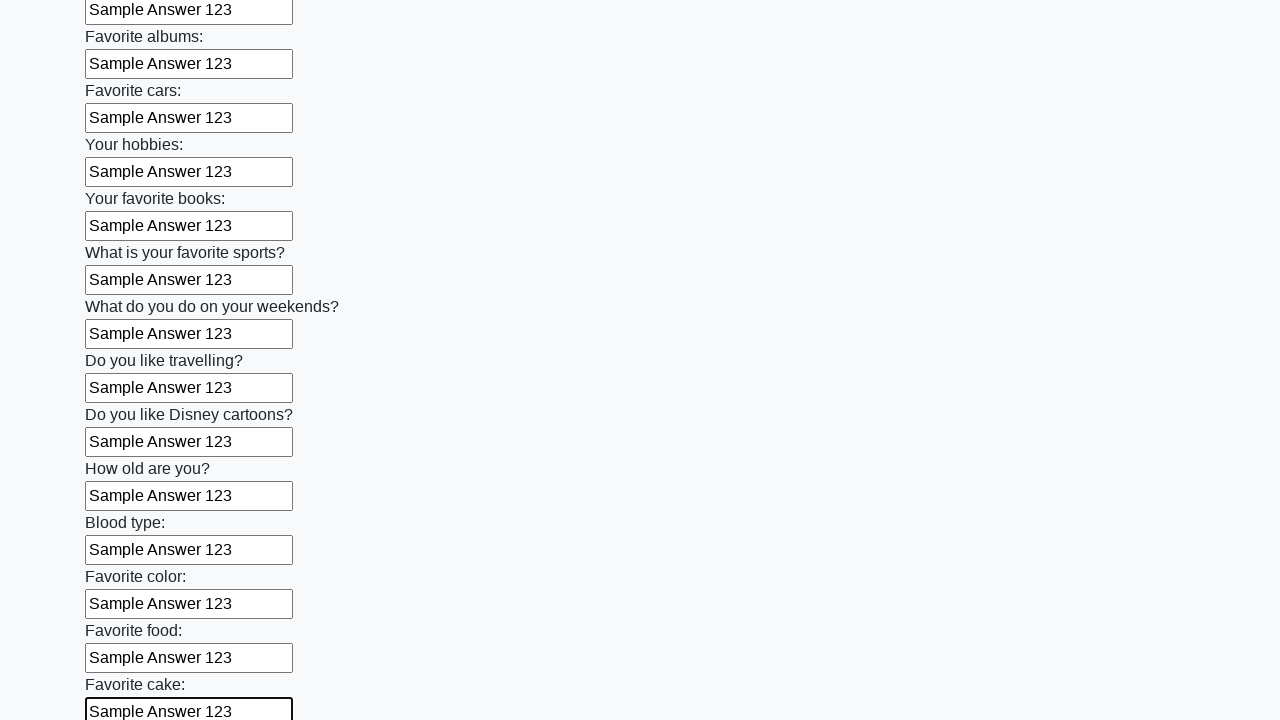

Filled text input field 23 of 100 with 'Sample Answer 123' on [type="text"] >> nth=22
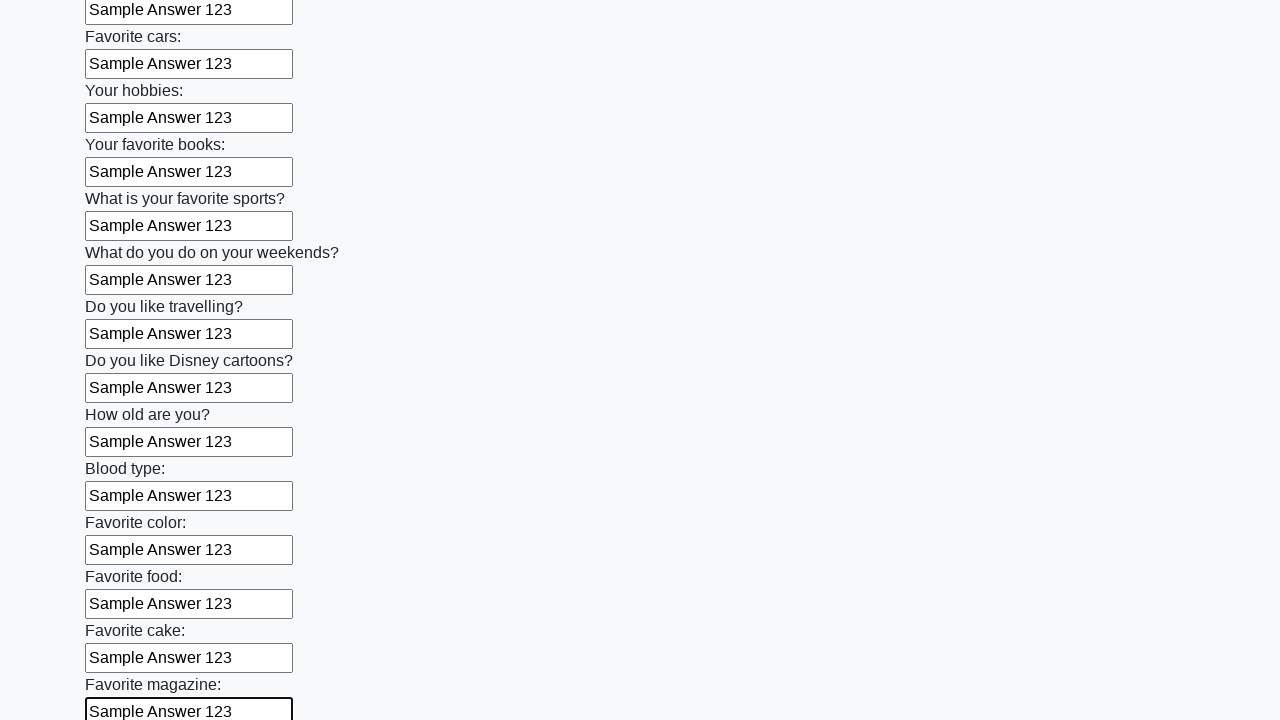

Filled text input field 24 of 100 with 'Sample Answer 123' on [type="text"] >> nth=23
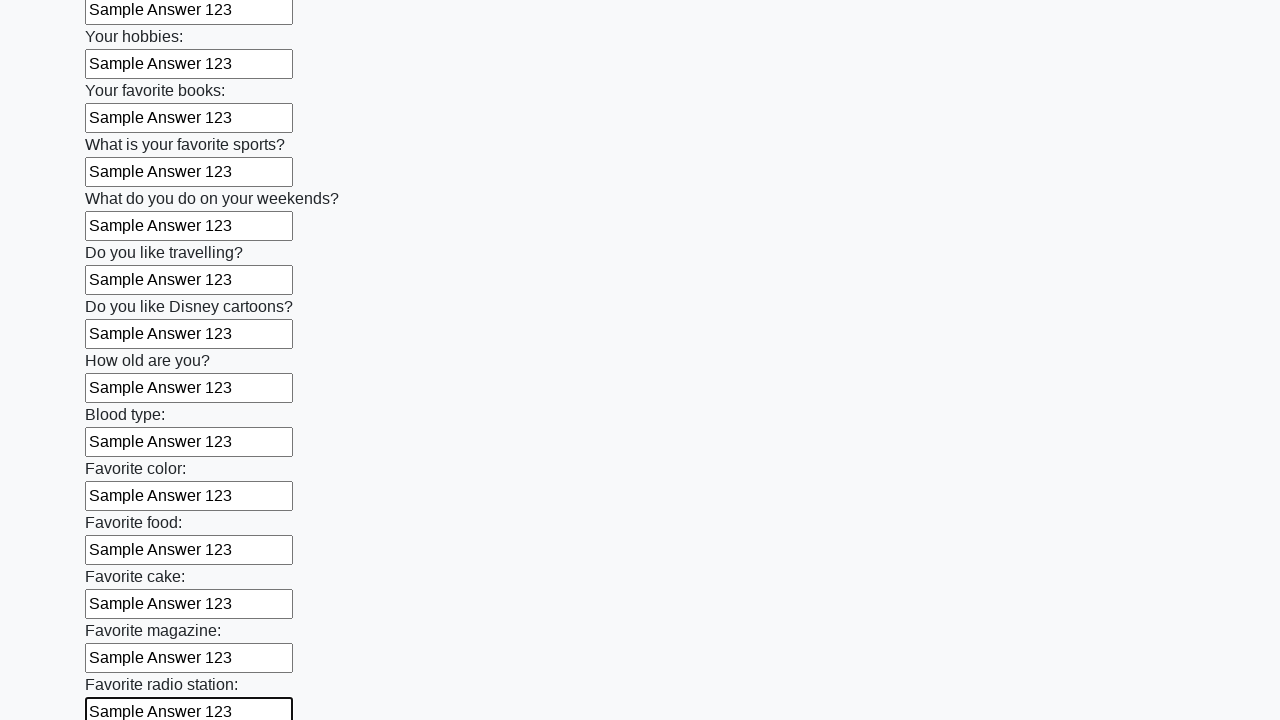

Filled text input field 25 of 100 with 'Sample Answer 123' on [type="text"] >> nth=24
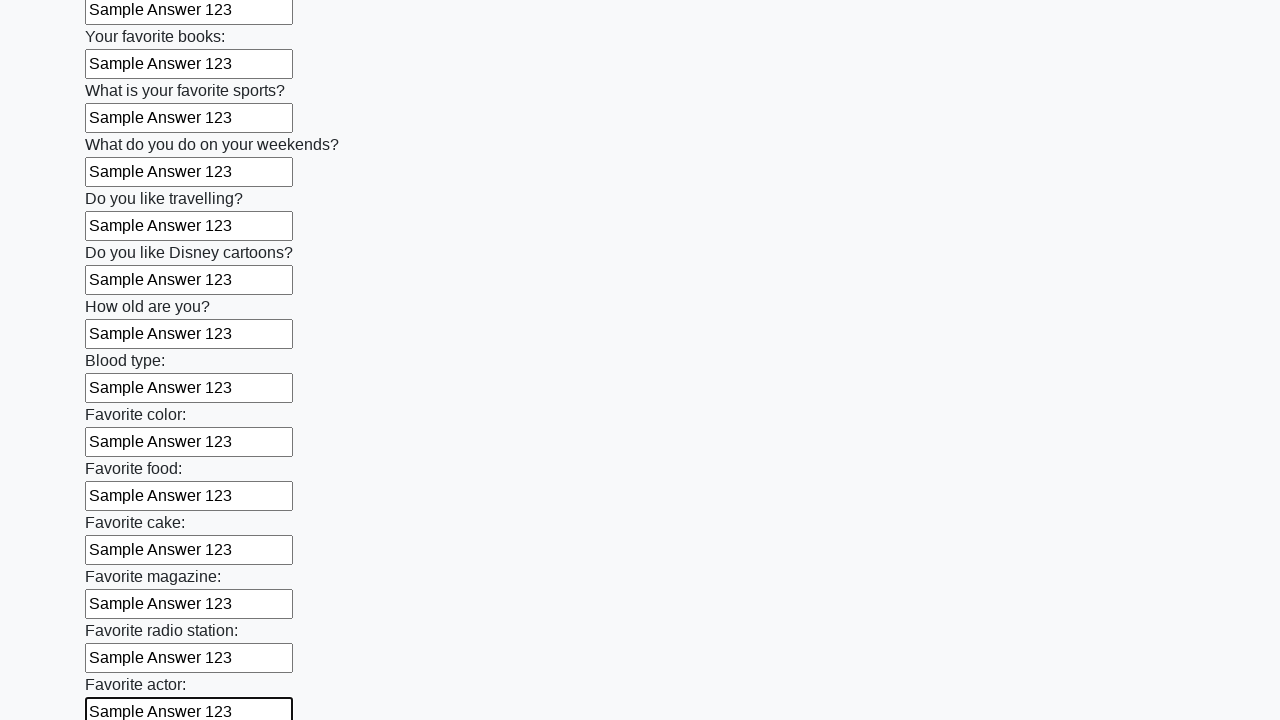

Filled text input field 26 of 100 with 'Sample Answer 123' on [type="text"] >> nth=25
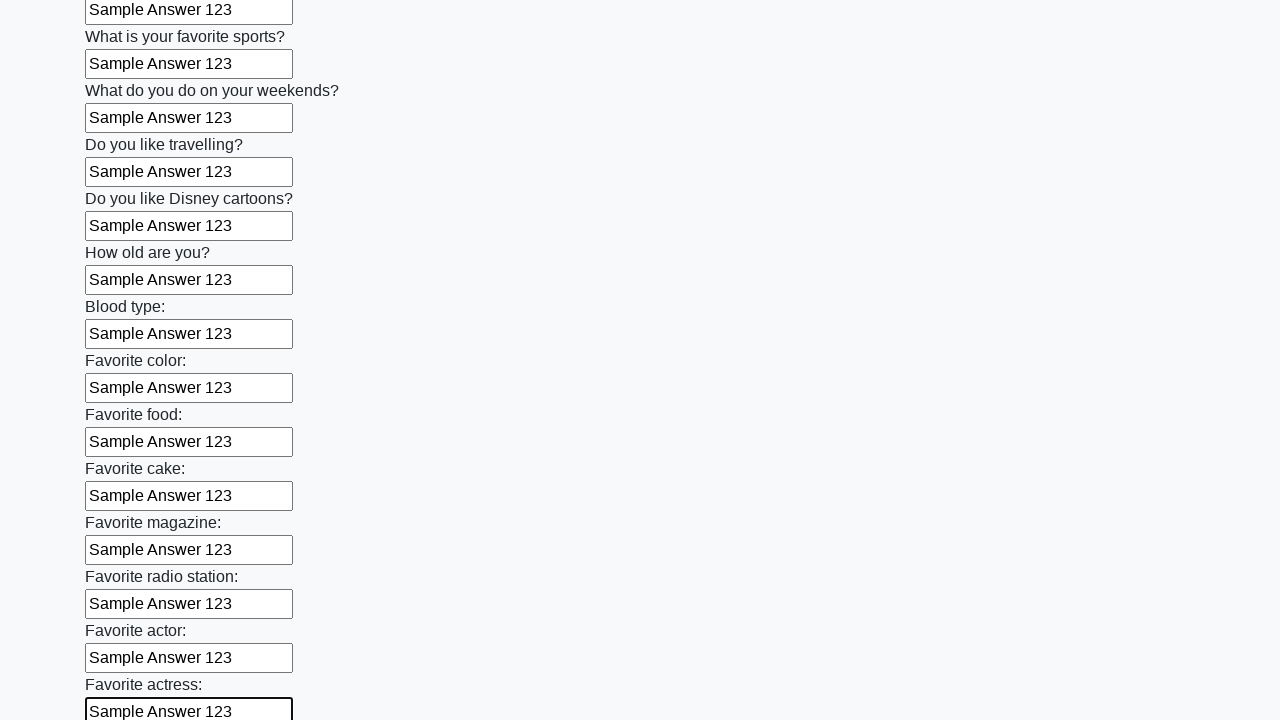

Filled text input field 27 of 100 with 'Sample Answer 123' on [type="text"] >> nth=26
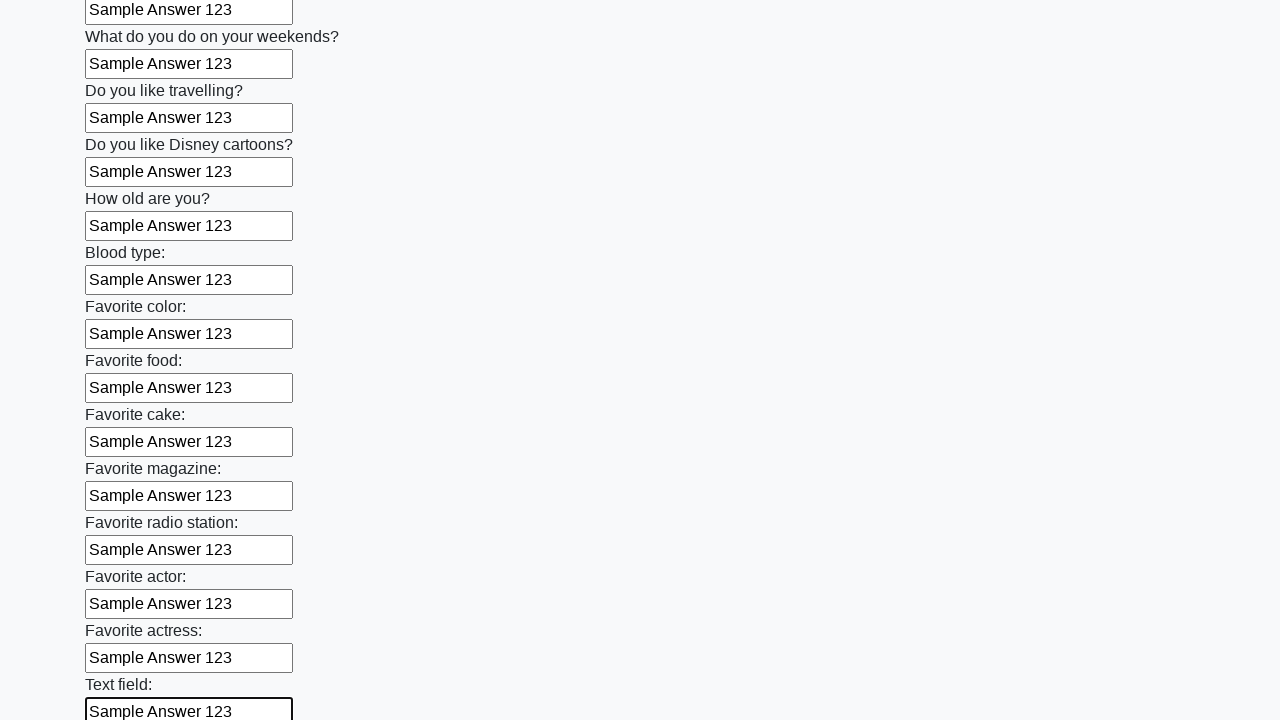

Filled text input field 28 of 100 with 'Sample Answer 123' on [type="text"] >> nth=27
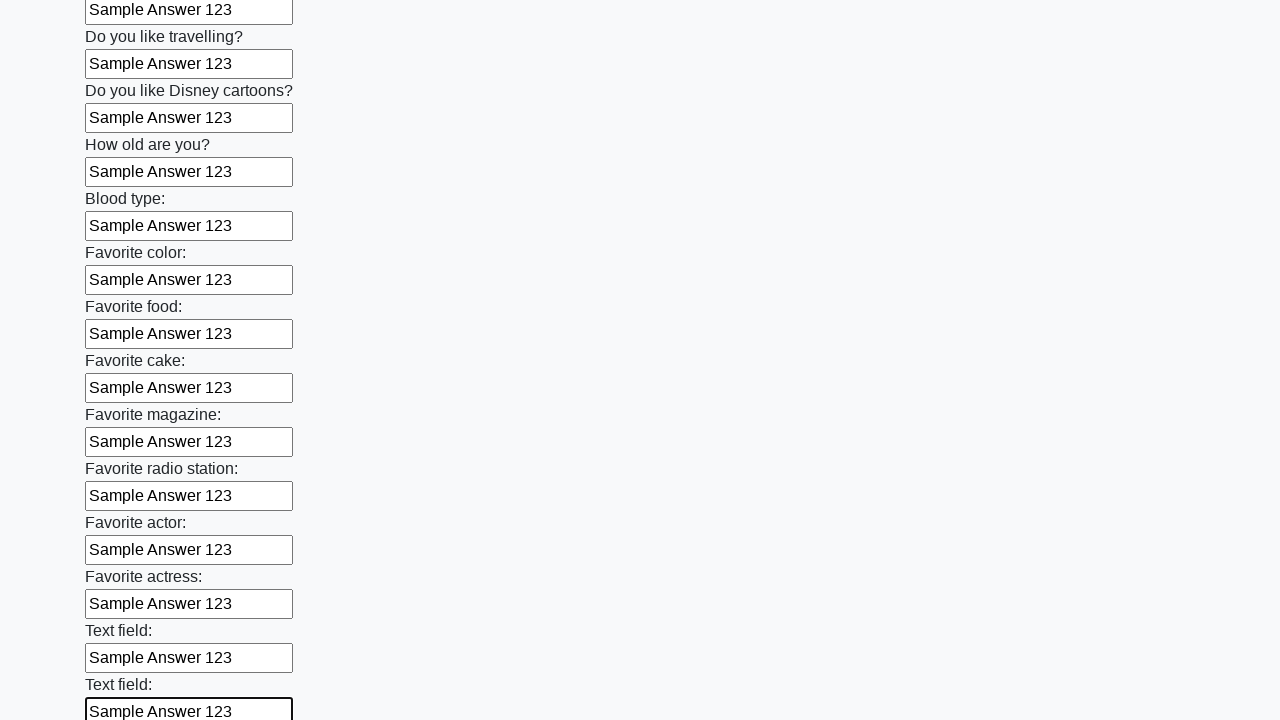

Filled text input field 29 of 100 with 'Sample Answer 123' on [type="text"] >> nth=28
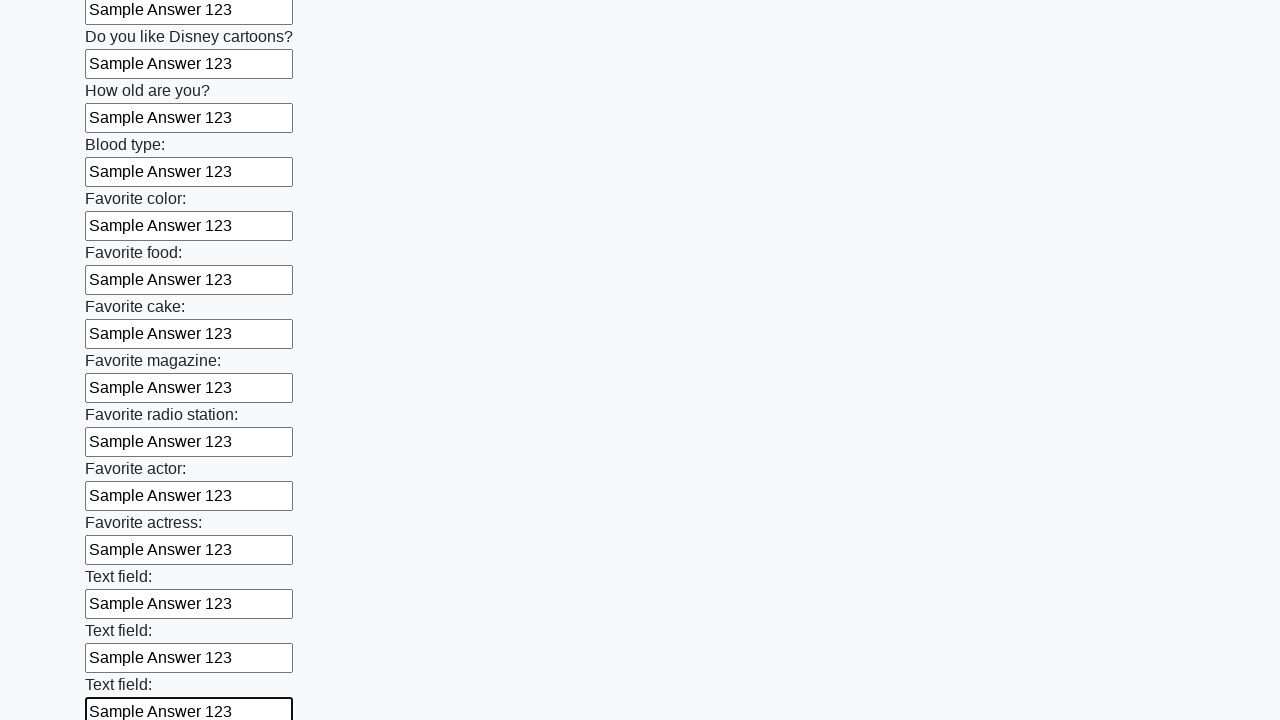

Filled text input field 30 of 100 with 'Sample Answer 123' on [type="text"] >> nth=29
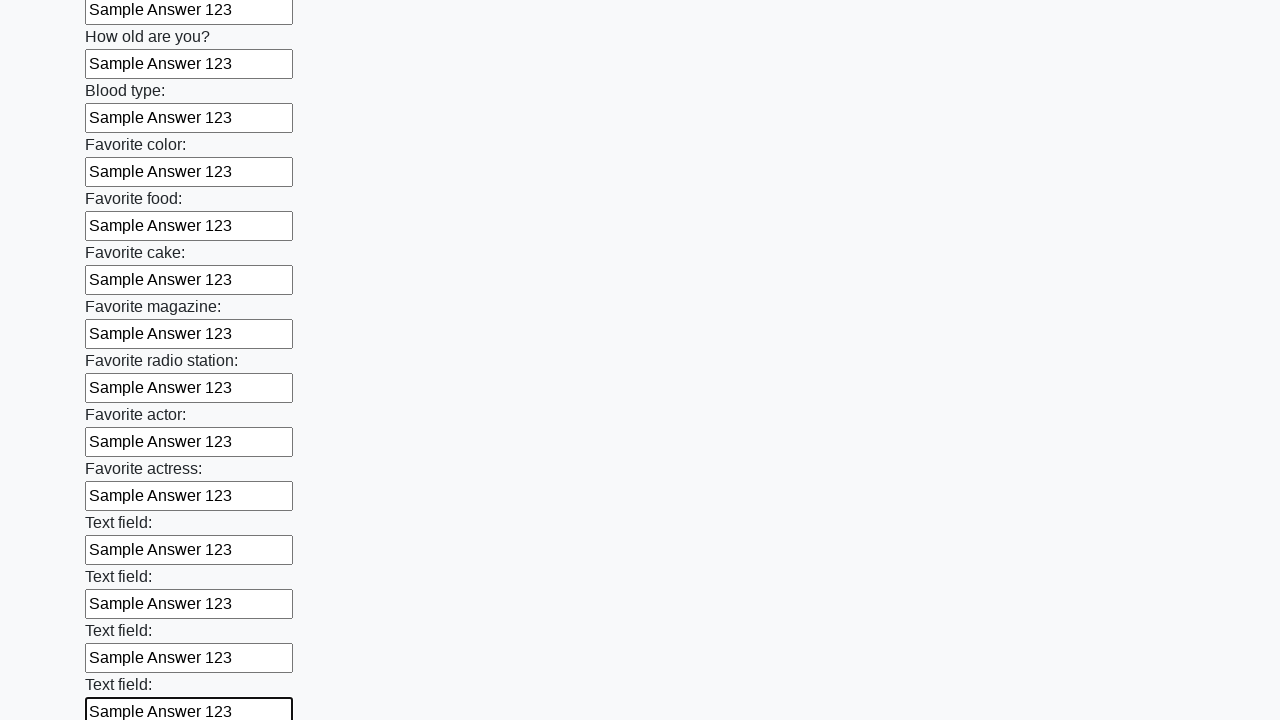

Filled text input field 31 of 100 with 'Sample Answer 123' on [type="text"] >> nth=30
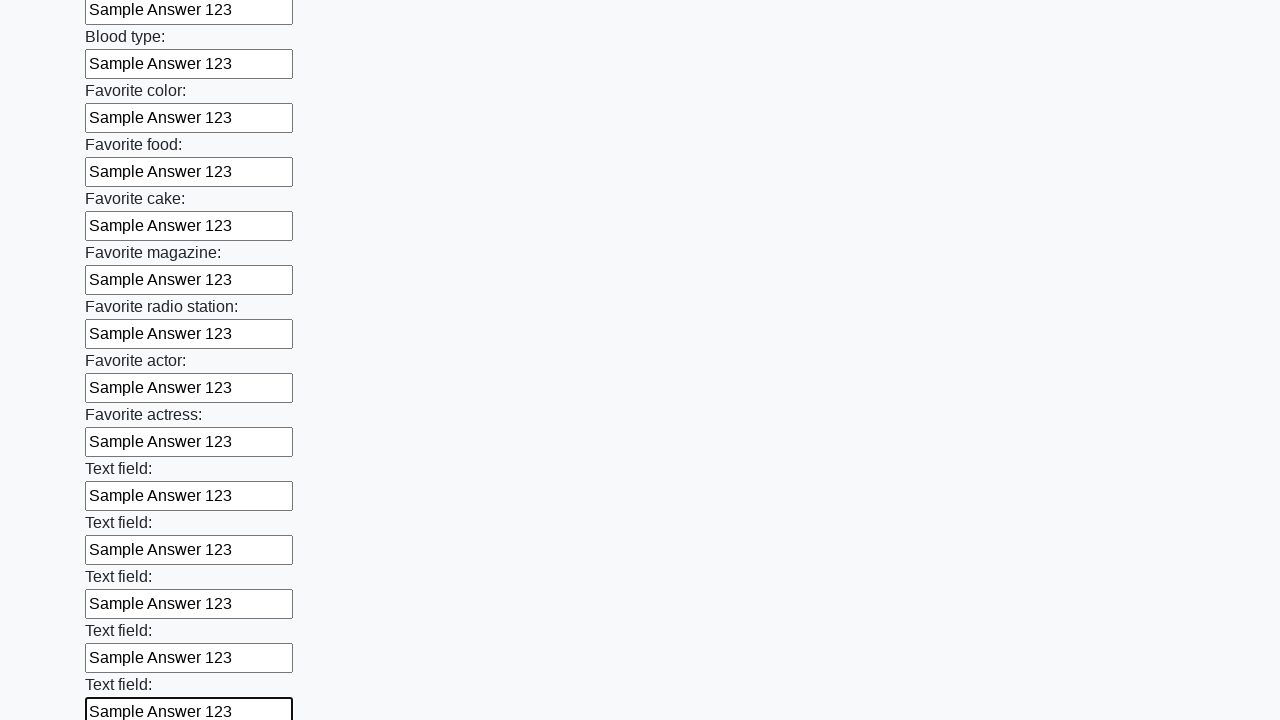

Filled text input field 32 of 100 with 'Sample Answer 123' on [type="text"] >> nth=31
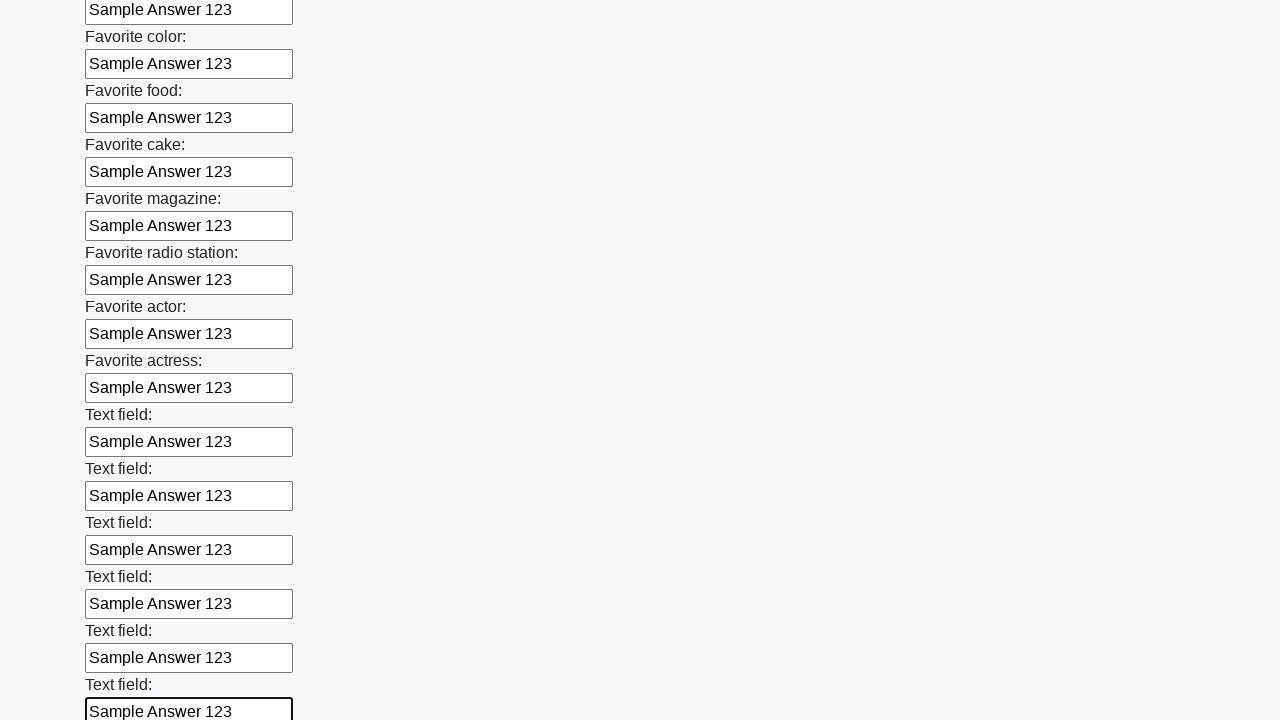

Filled text input field 33 of 100 with 'Sample Answer 123' on [type="text"] >> nth=32
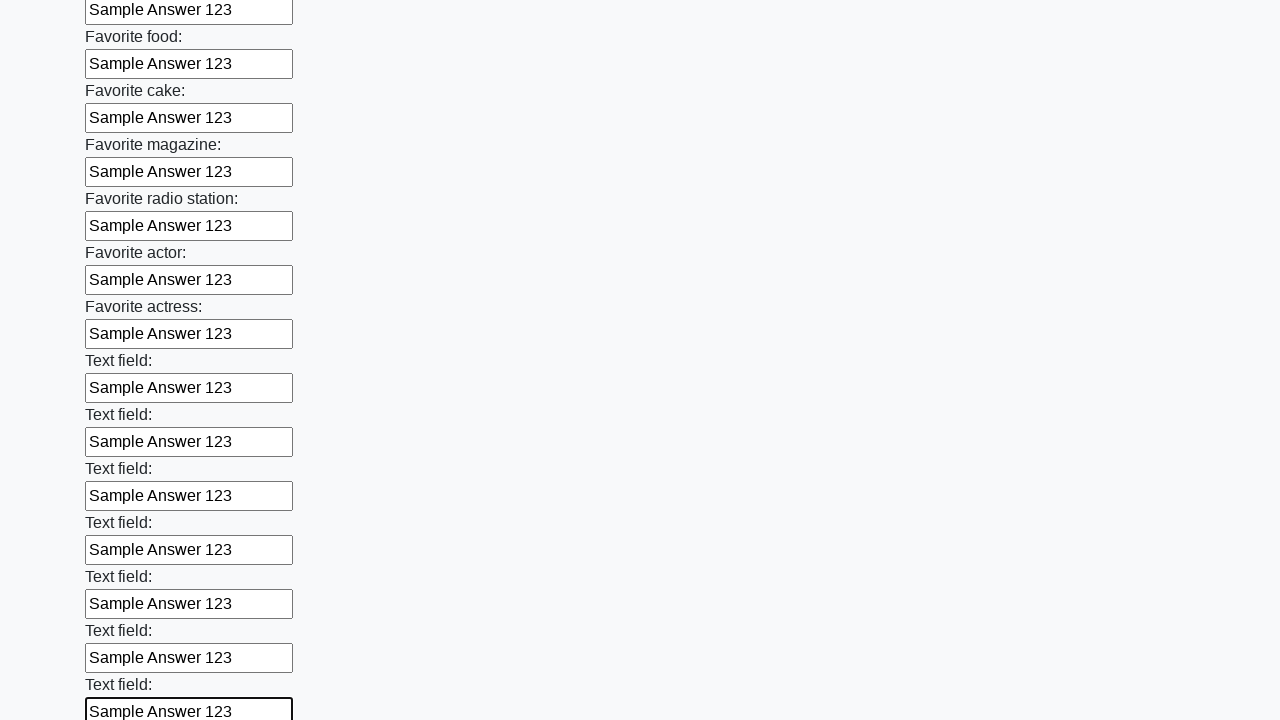

Filled text input field 34 of 100 with 'Sample Answer 123' on [type="text"] >> nth=33
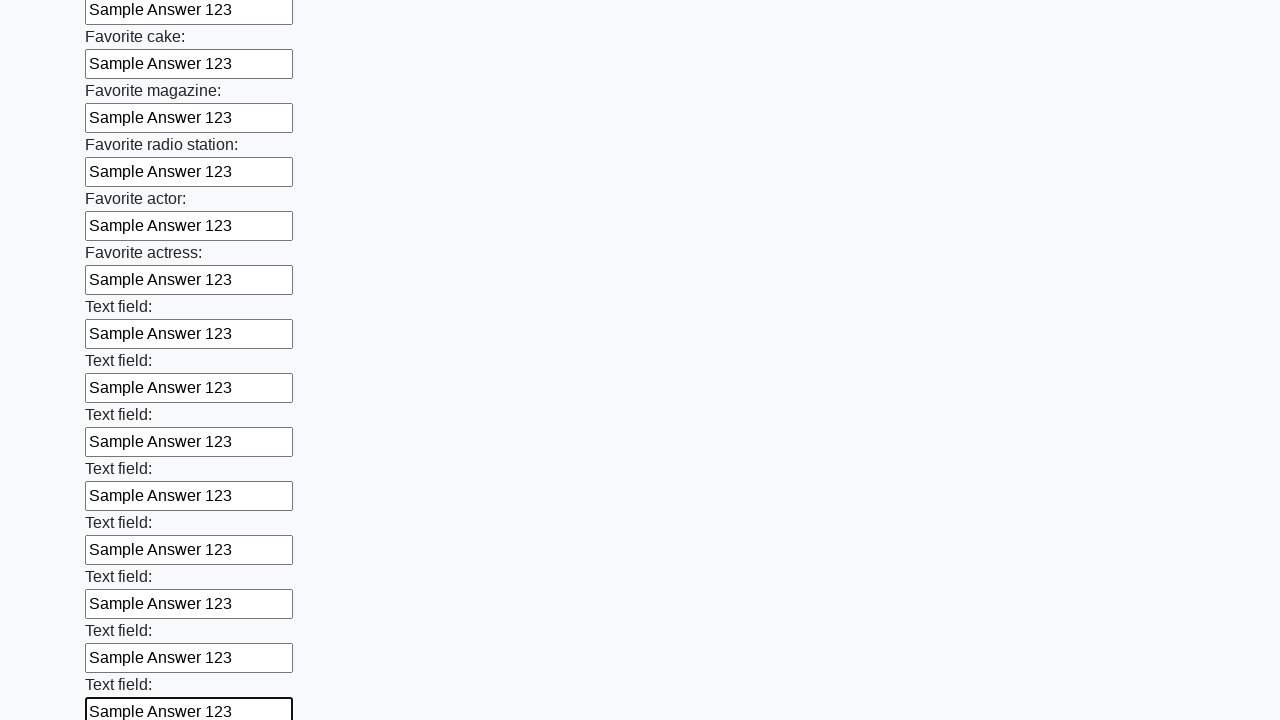

Filled text input field 35 of 100 with 'Sample Answer 123' on [type="text"] >> nth=34
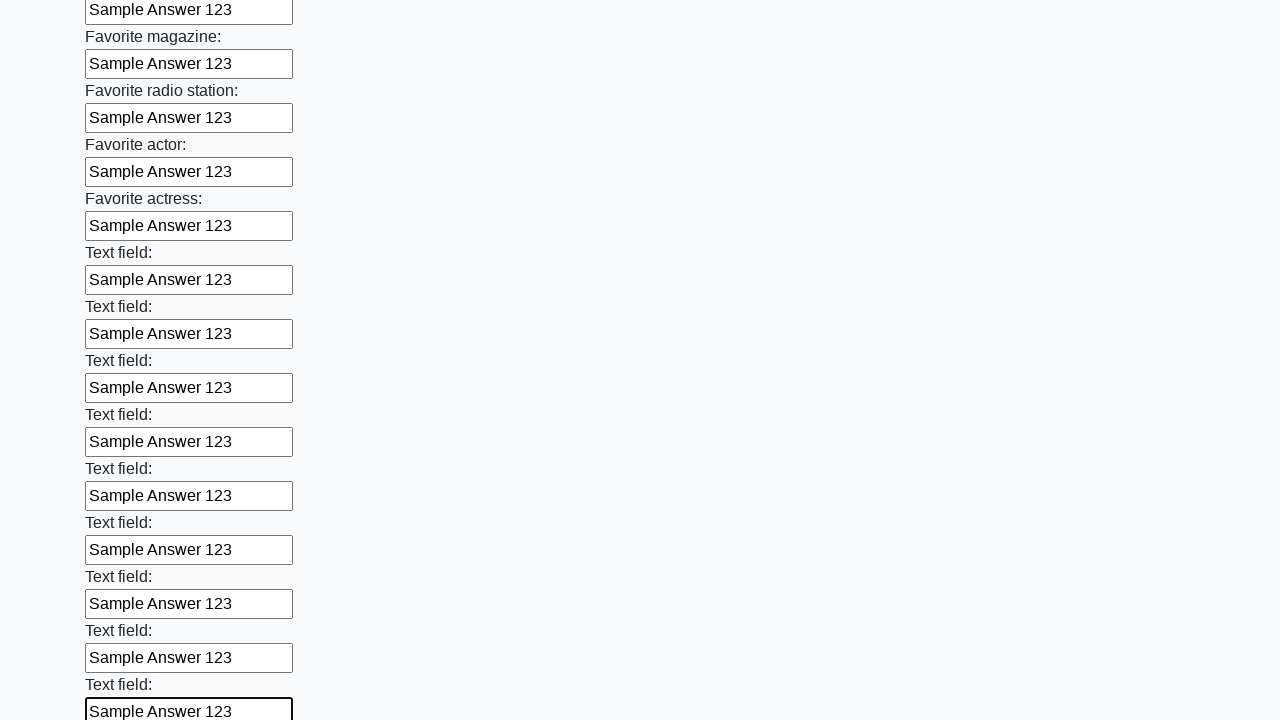

Filled text input field 36 of 100 with 'Sample Answer 123' on [type="text"] >> nth=35
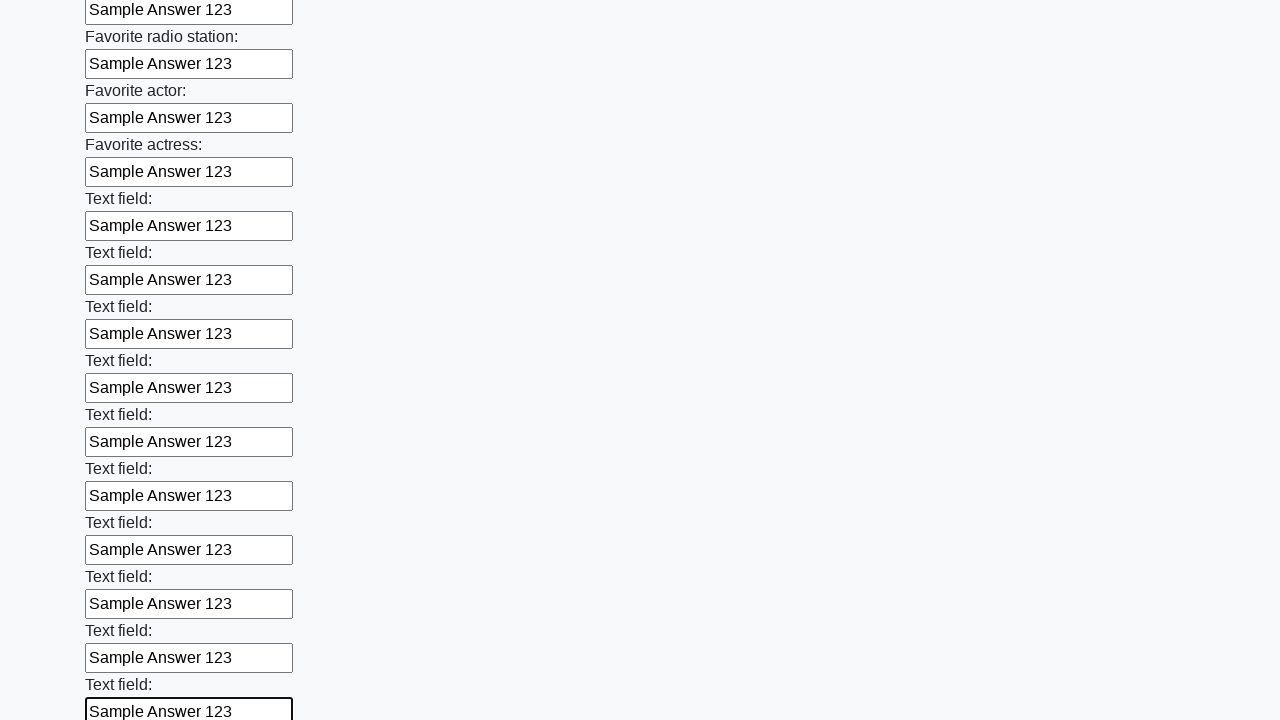

Filled text input field 37 of 100 with 'Sample Answer 123' on [type="text"] >> nth=36
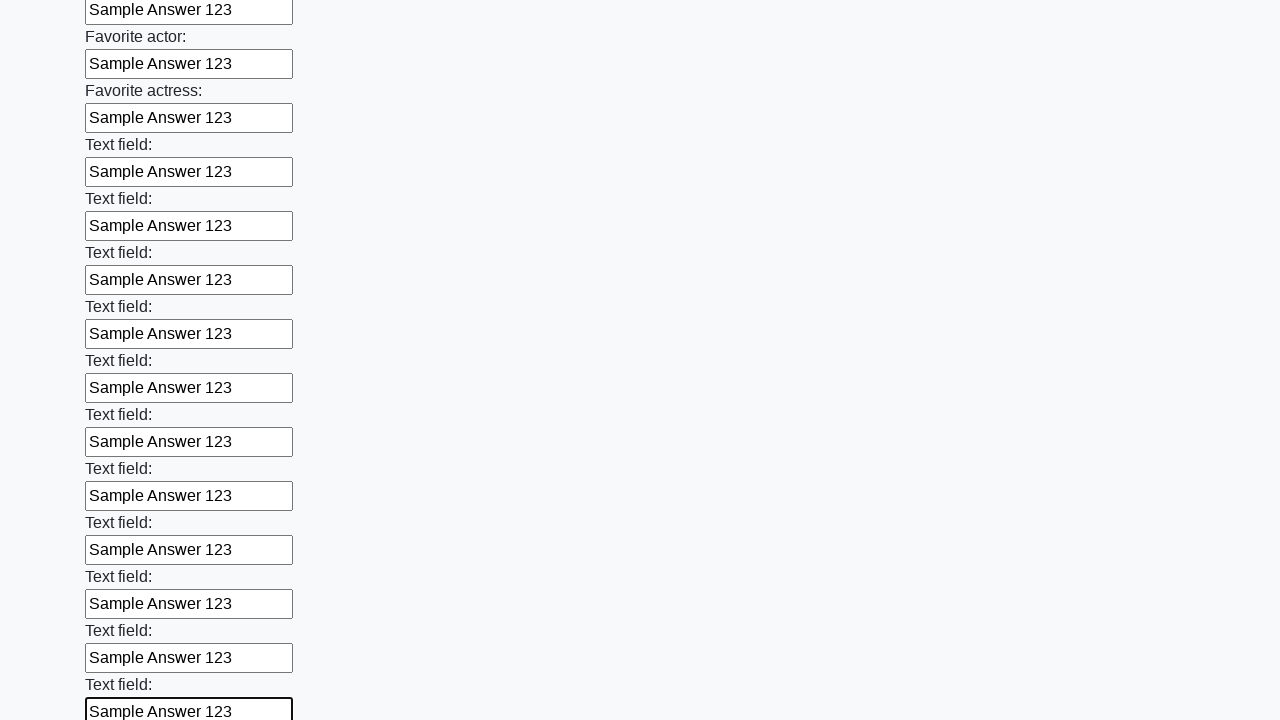

Filled text input field 38 of 100 with 'Sample Answer 123' on [type="text"] >> nth=37
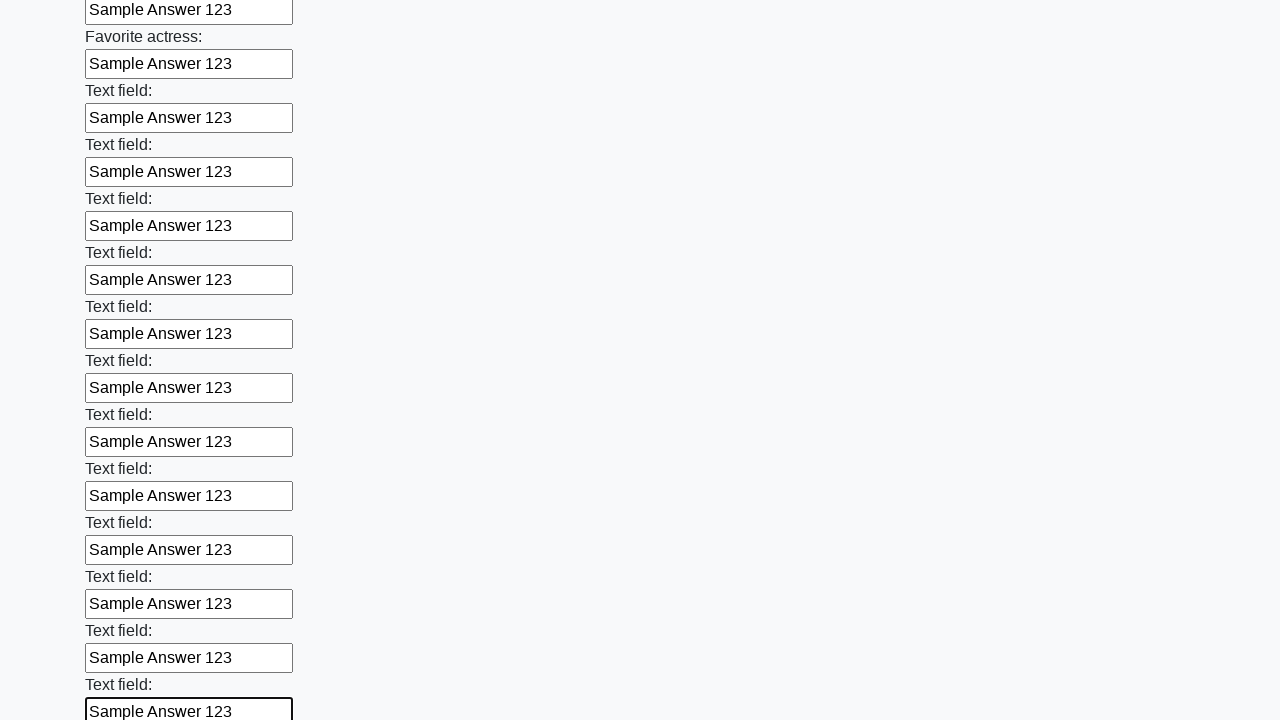

Filled text input field 39 of 100 with 'Sample Answer 123' on [type="text"] >> nth=38
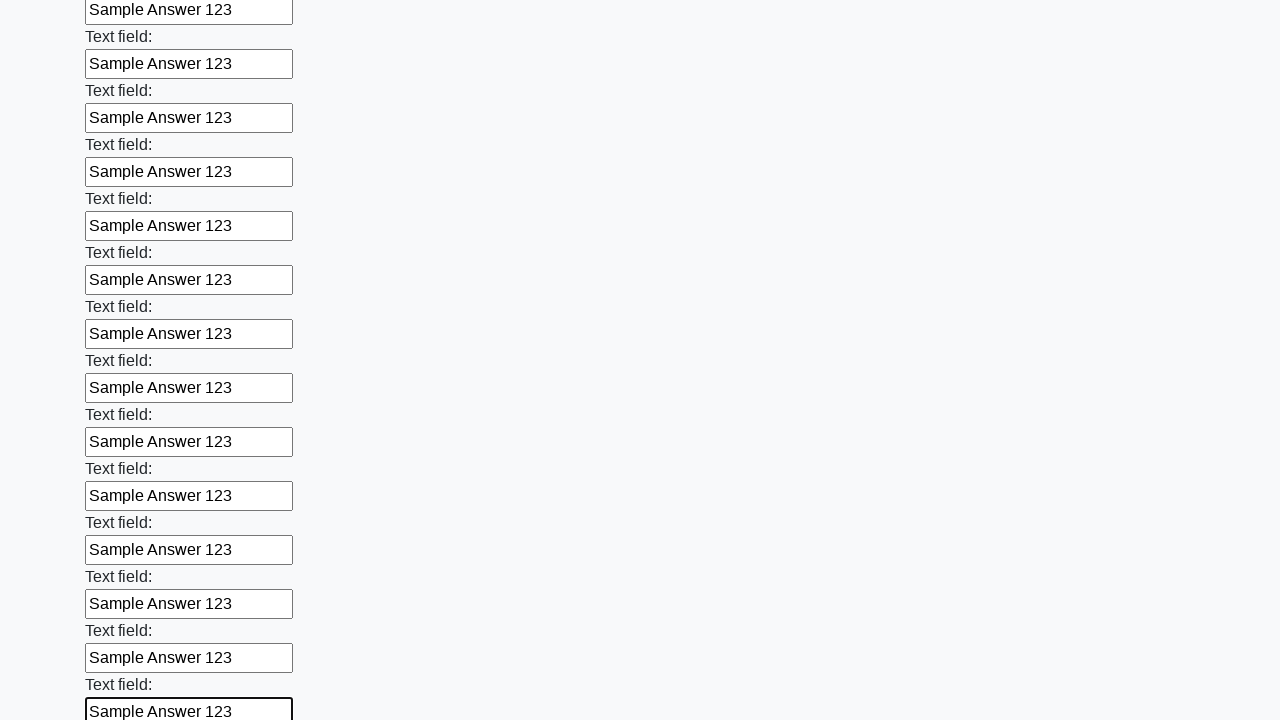

Filled text input field 40 of 100 with 'Sample Answer 123' on [type="text"] >> nth=39
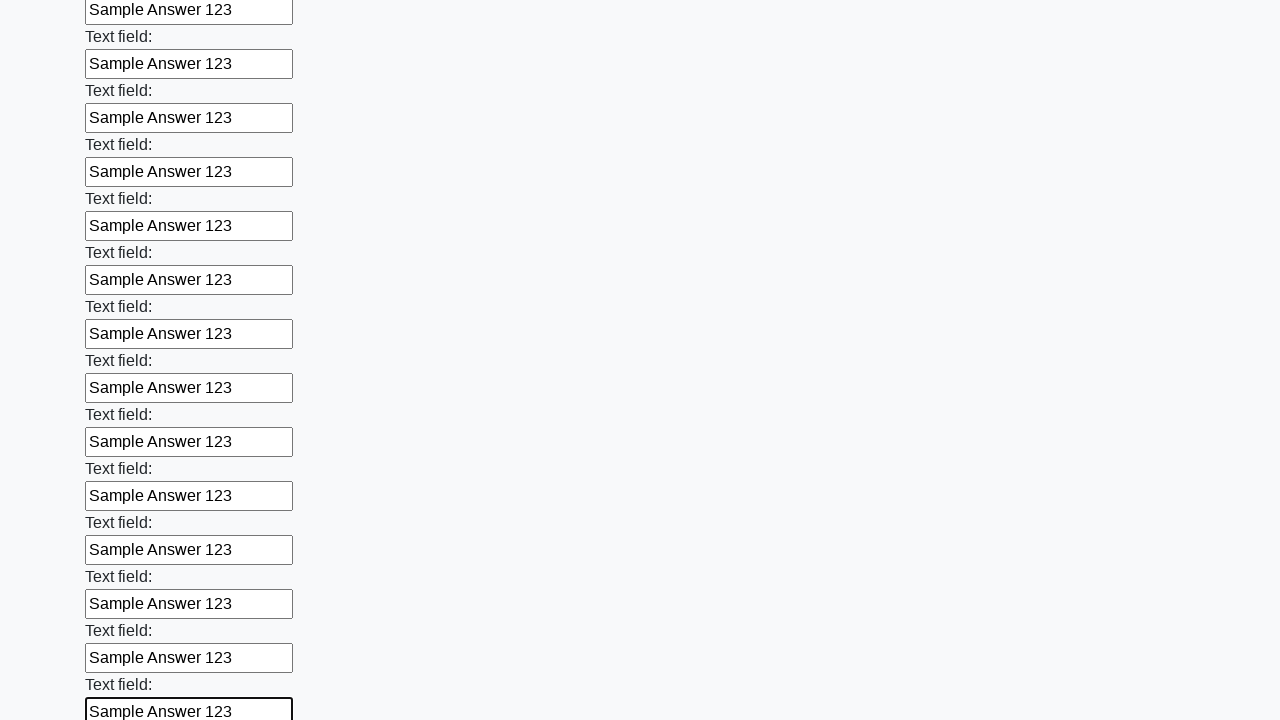

Filled text input field 41 of 100 with 'Sample Answer 123' on [type="text"] >> nth=40
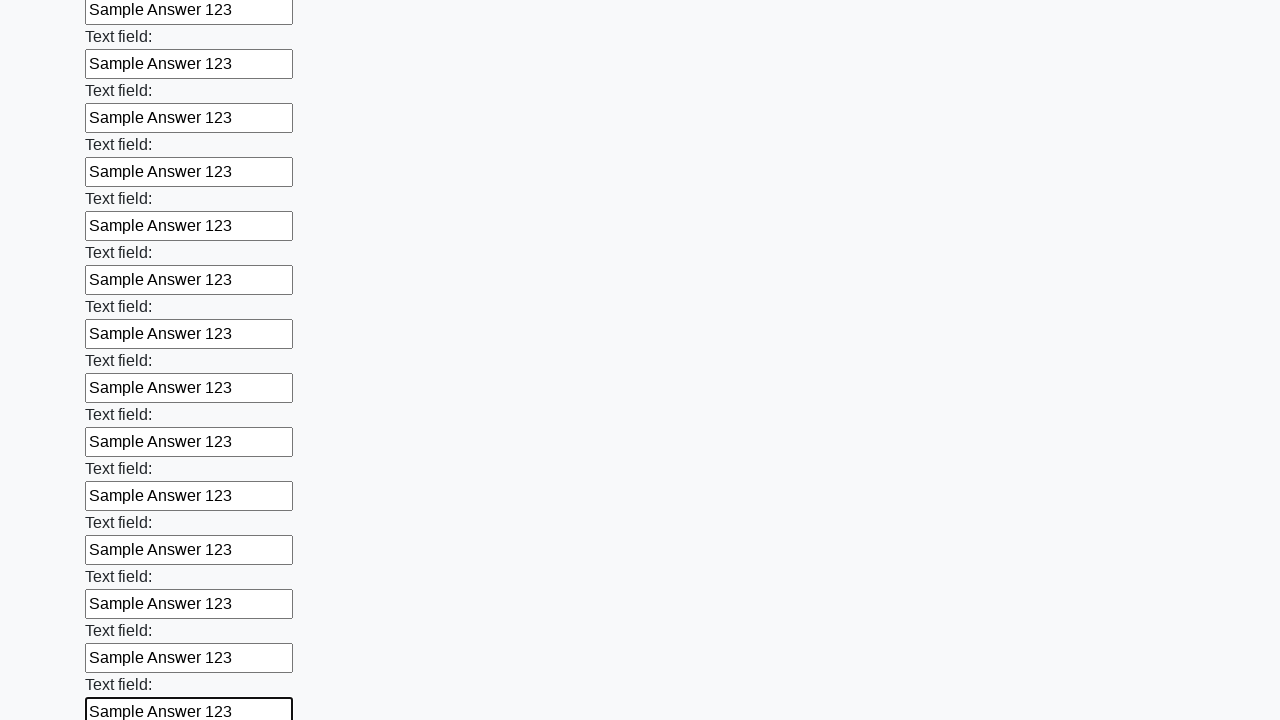

Filled text input field 42 of 100 with 'Sample Answer 123' on [type="text"] >> nth=41
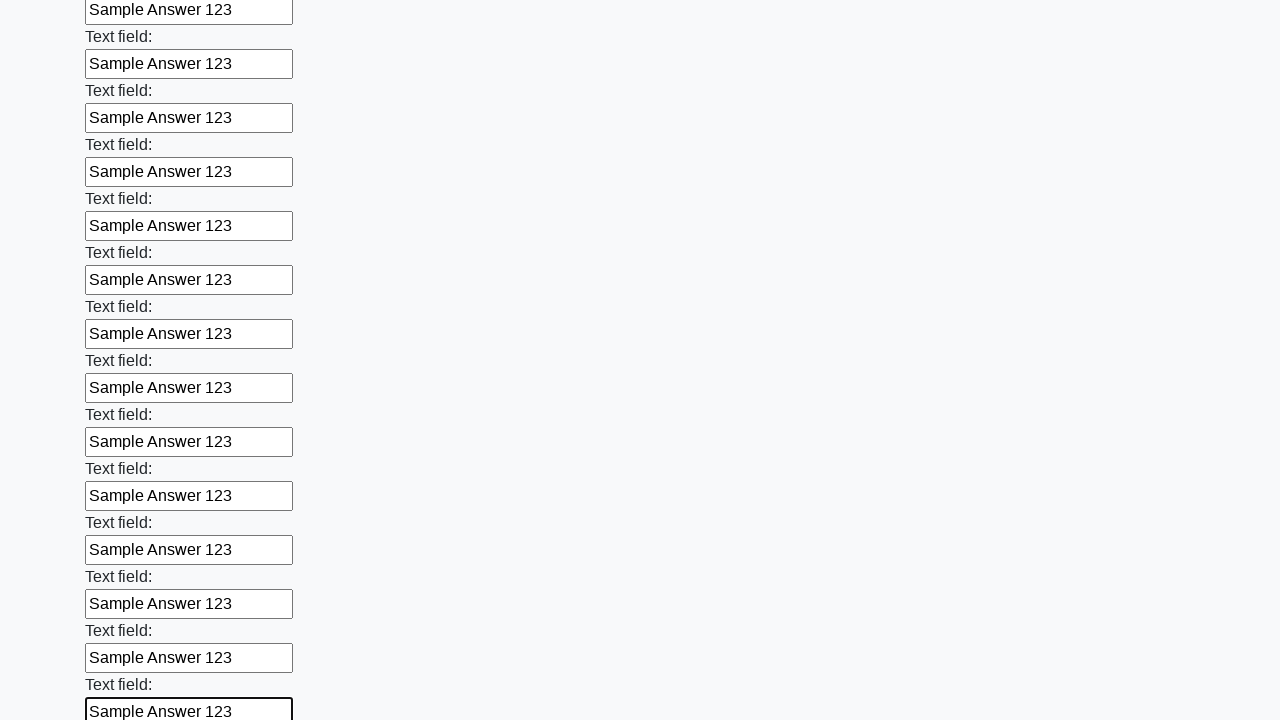

Filled text input field 43 of 100 with 'Sample Answer 123' on [type="text"] >> nth=42
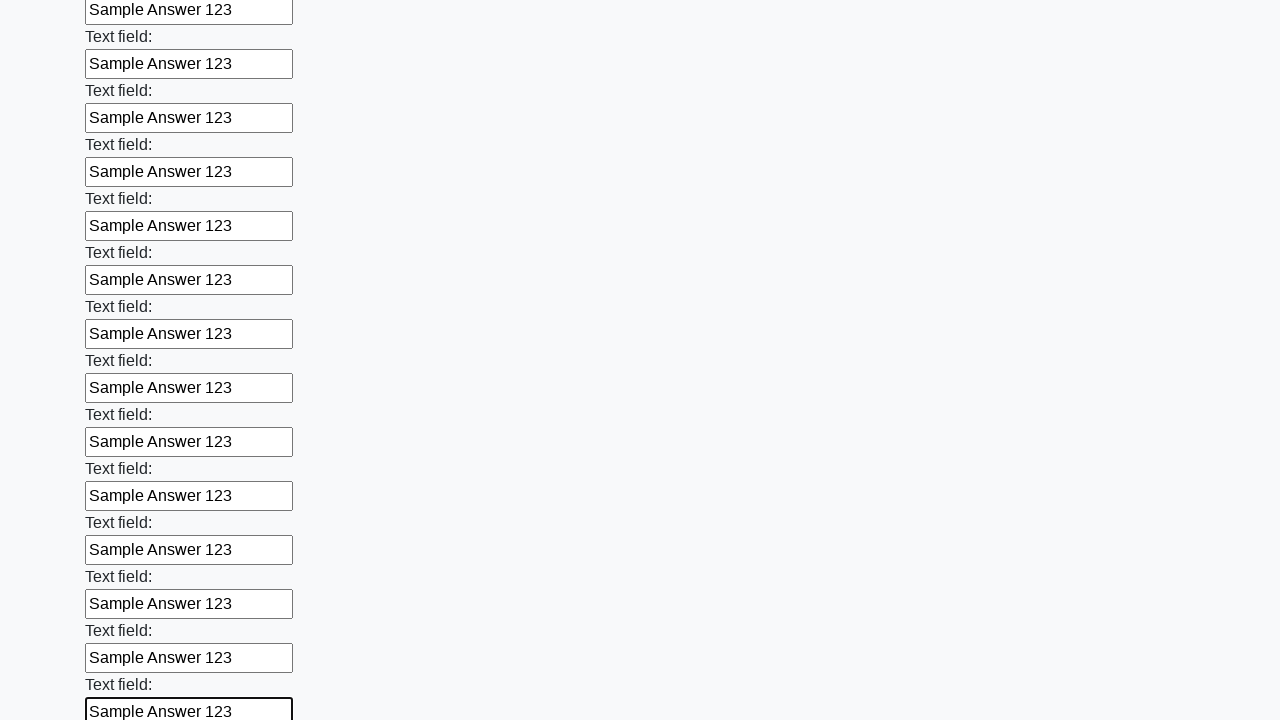

Filled text input field 44 of 100 with 'Sample Answer 123' on [type="text"] >> nth=43
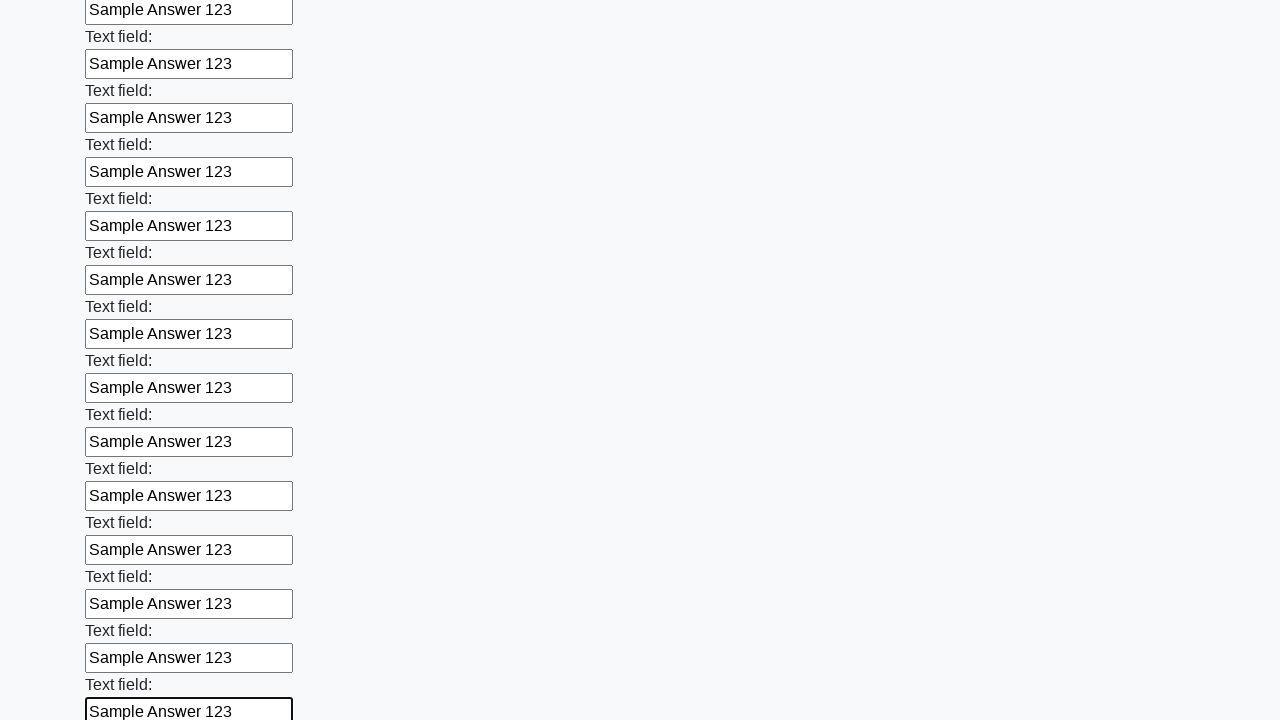

Filled text input field 45 of 100 with 'Sample Answer 123' on [type="text"] >> nth=44
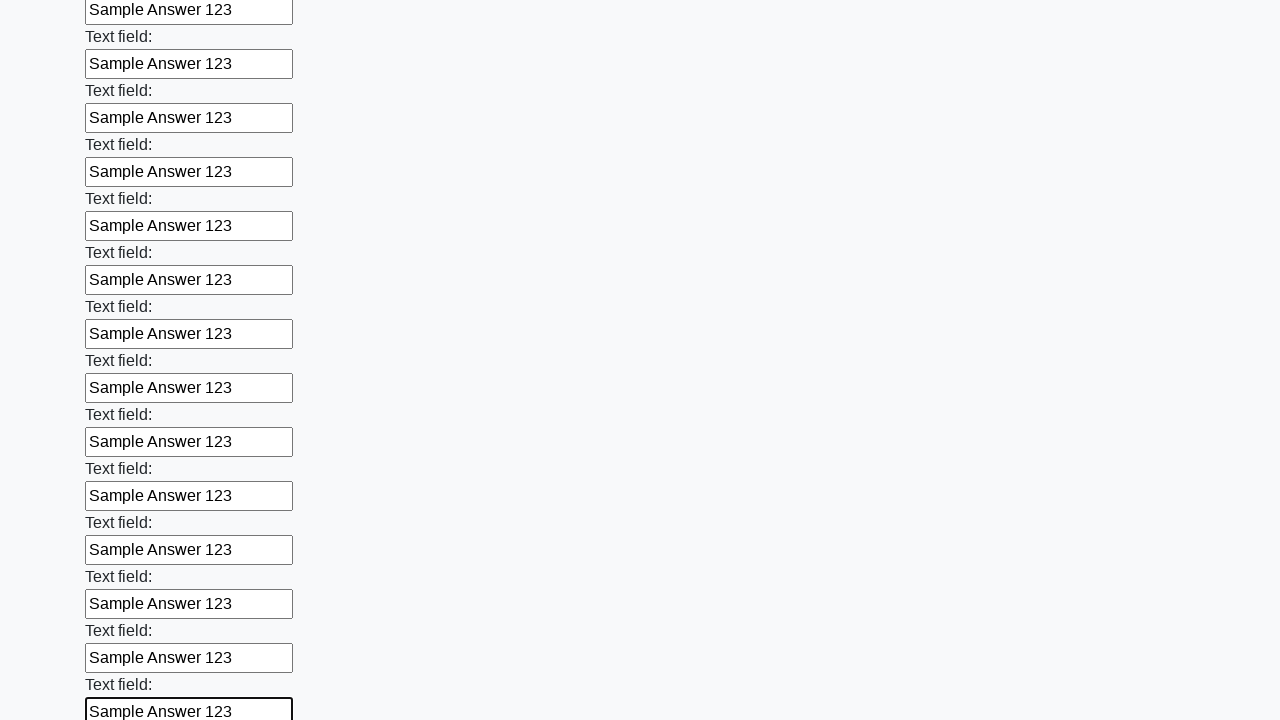

Filled text input field 46 of 100 with 'Sample Answer 123' on [type="text"] >> nth=45
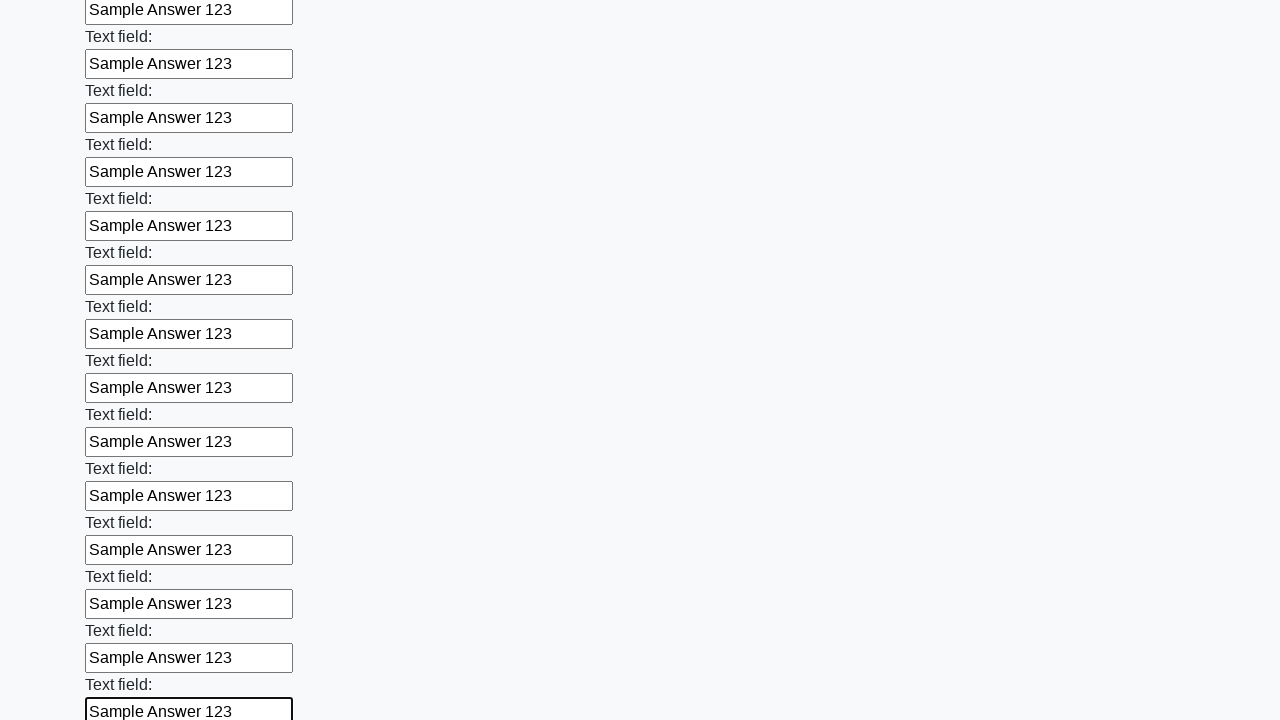

Filled text input field 47 of 100 with 'Sample Answer 123' on [type="text"] >> nth=46
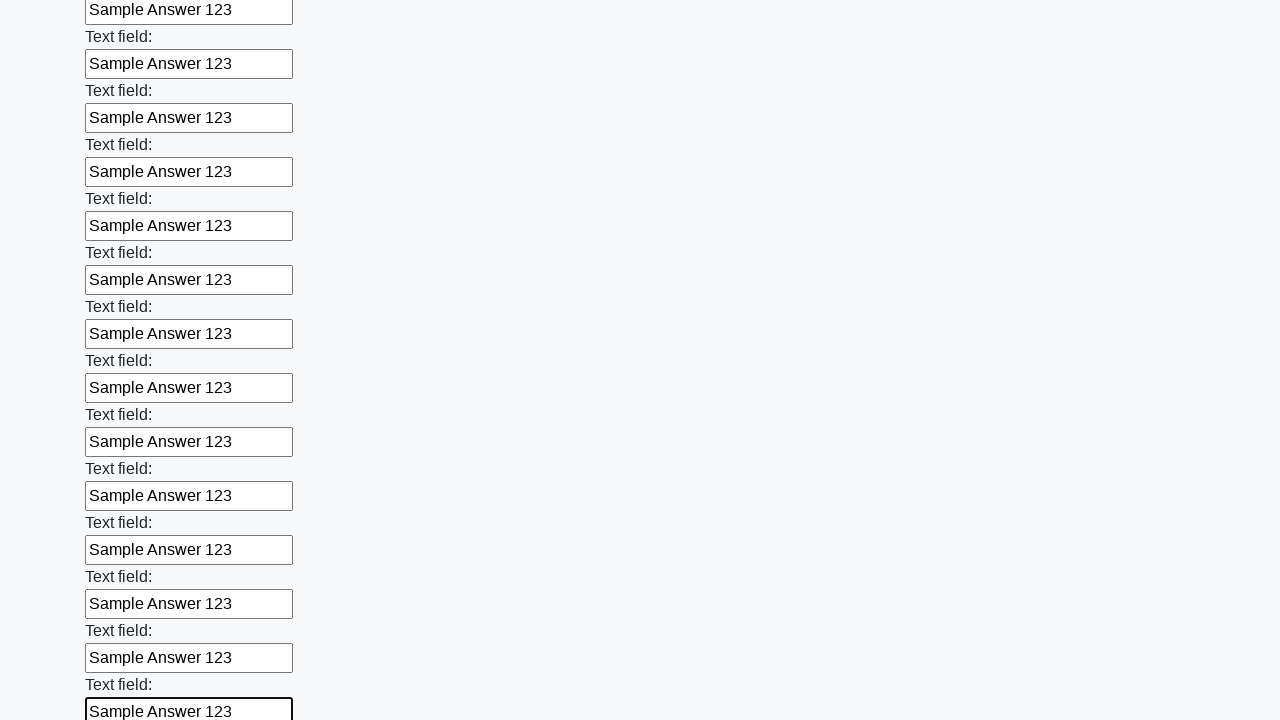

Filled text input field 48 of 100 with 'Sample Answer 123' on [type="text"] >> nth=47
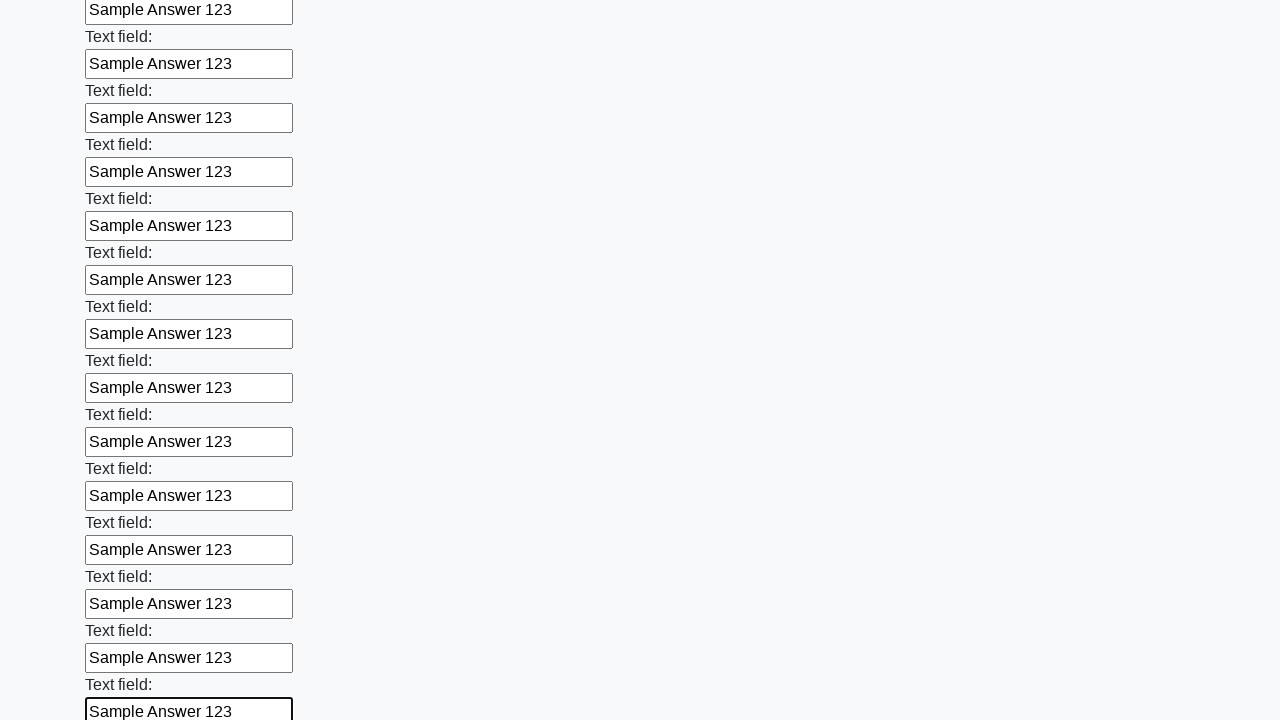

Filled text input field 49 of 100 with 'Sample Answer 123' on [type="text"] >> nth=48
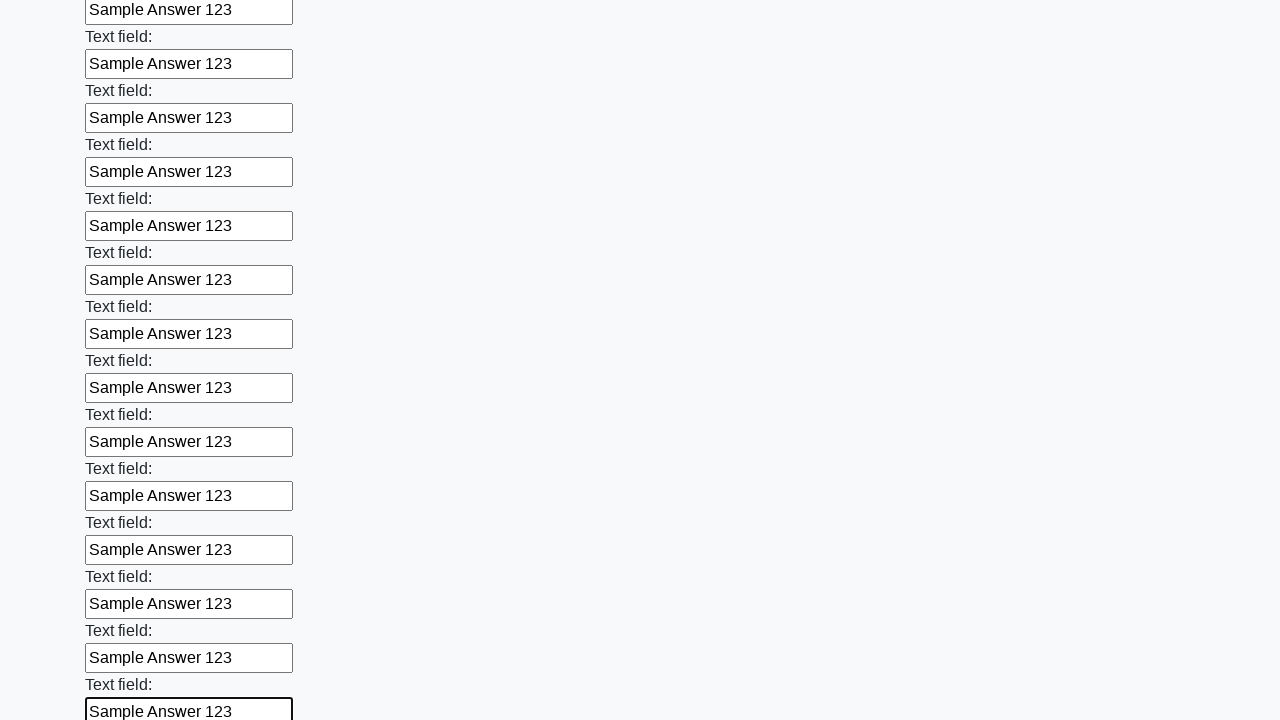

Filled text input field 50 of 100 with 'Sample Answer 123' on [type="text"] >> nth=49
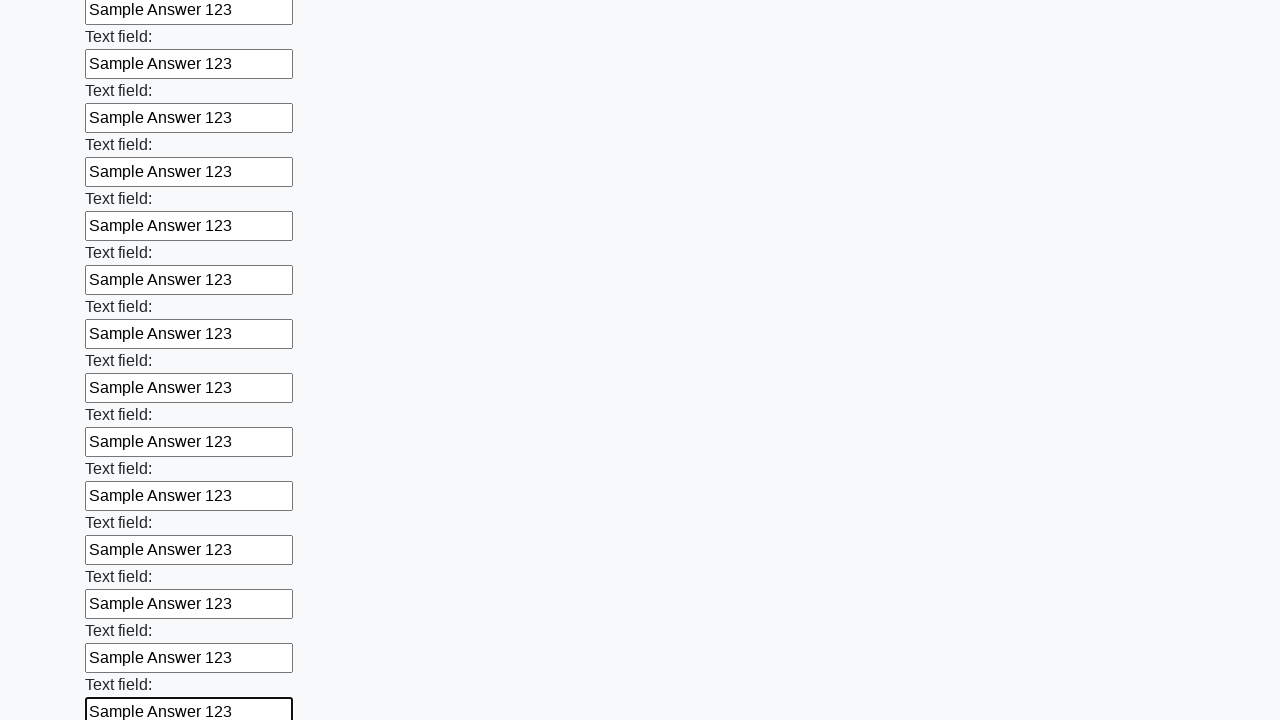

Filled text input field 51 of 100 with 'Sample Answer 123' on [type="text"] >> nth=50
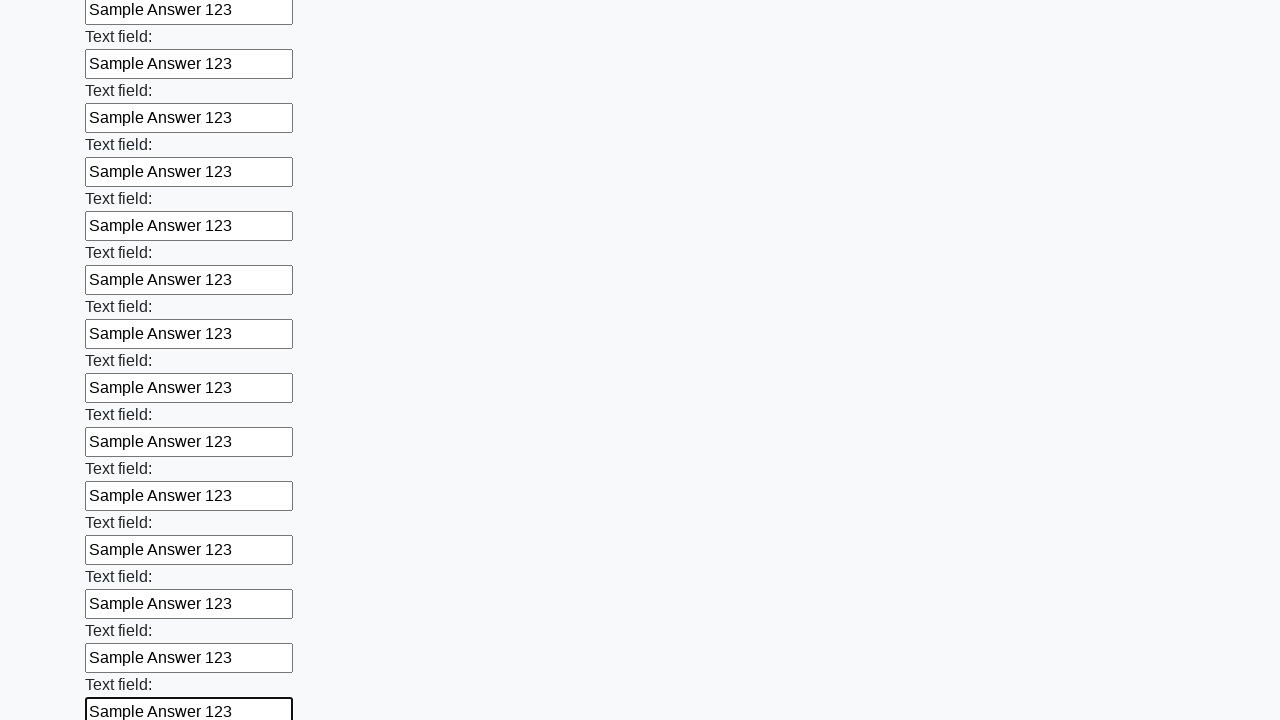

Filled text input field 52 of 100 with 'Sample Answer 123' on [type="text"] >> nth=51
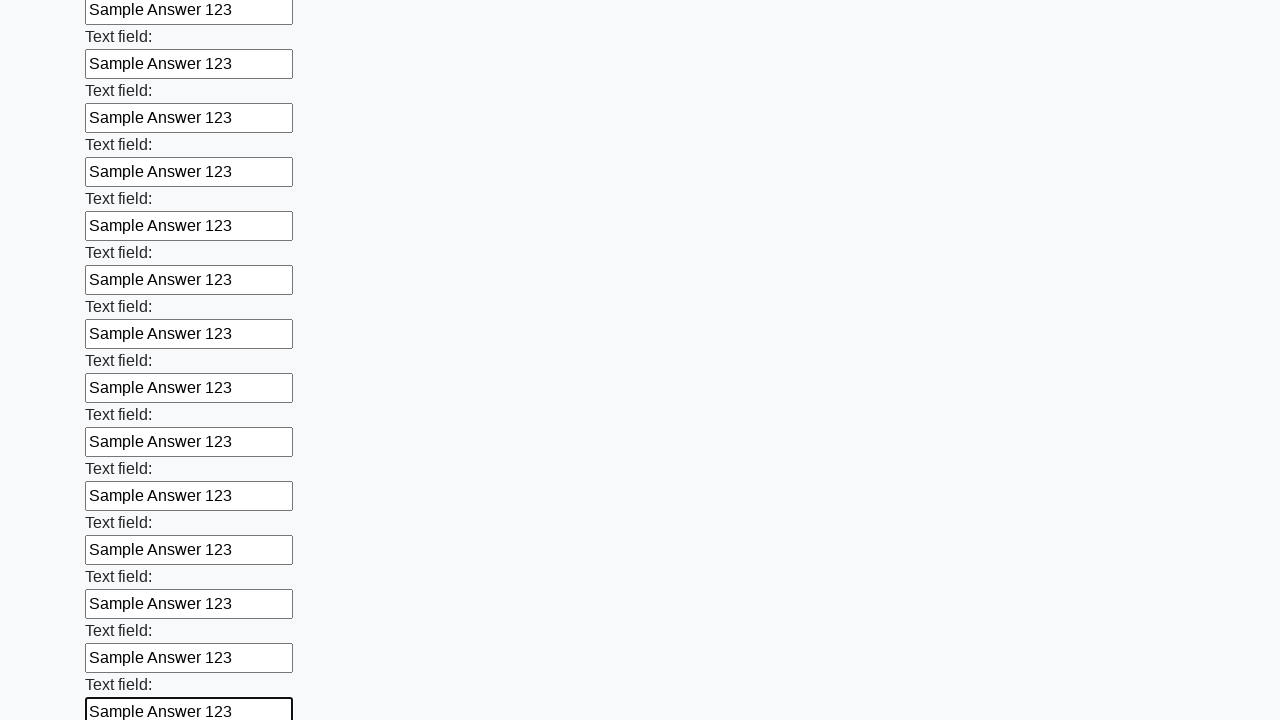

Filled text input field 53 of 100 with 'Sample Answer 123' on [type="text"] >> nth=52
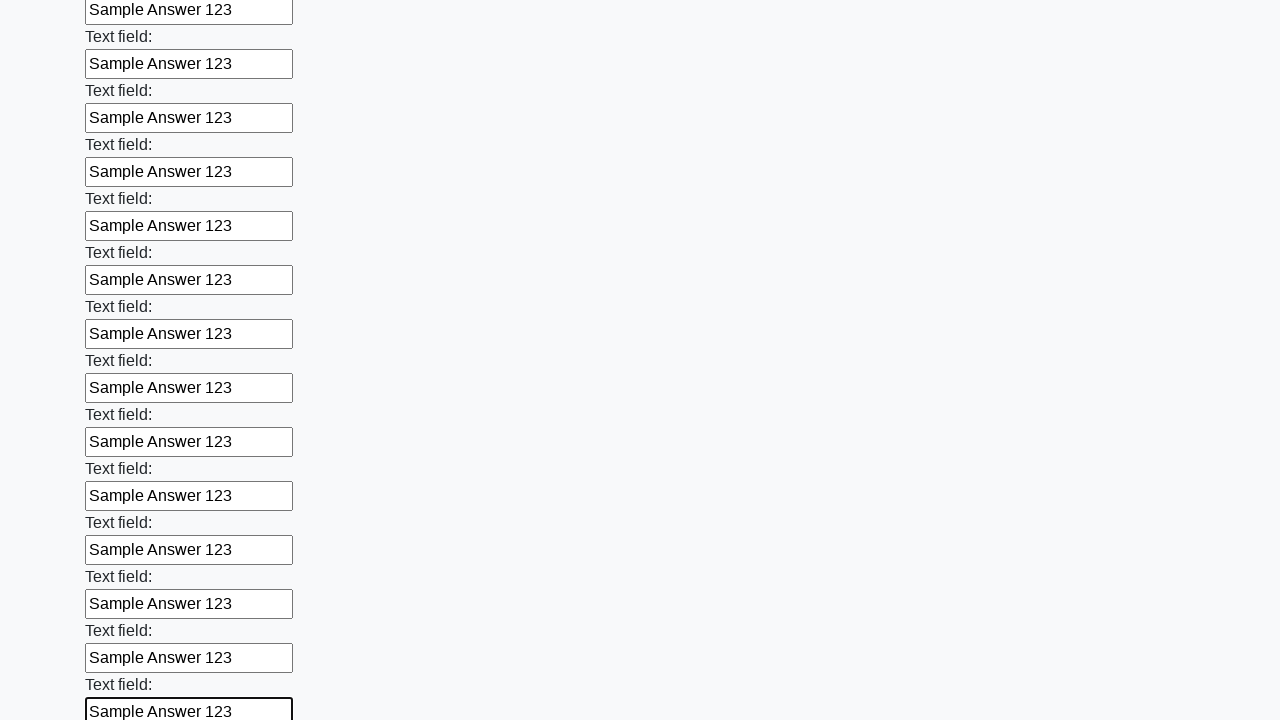

Filled text input field 54 of 100 with 'Sample Answer 123' on [type="text"] >> nth=53
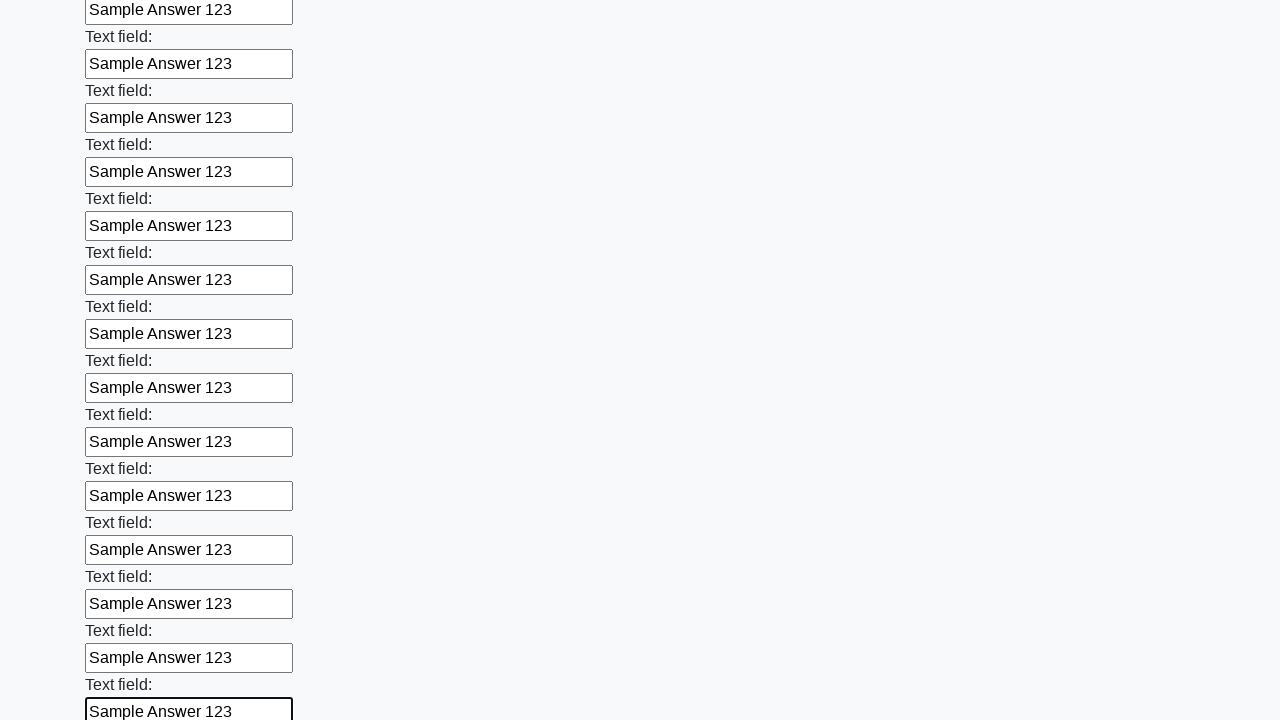

Filled text input field 55 of 100 with 'Sample Answer 123' on [type="text"] >> nth=54
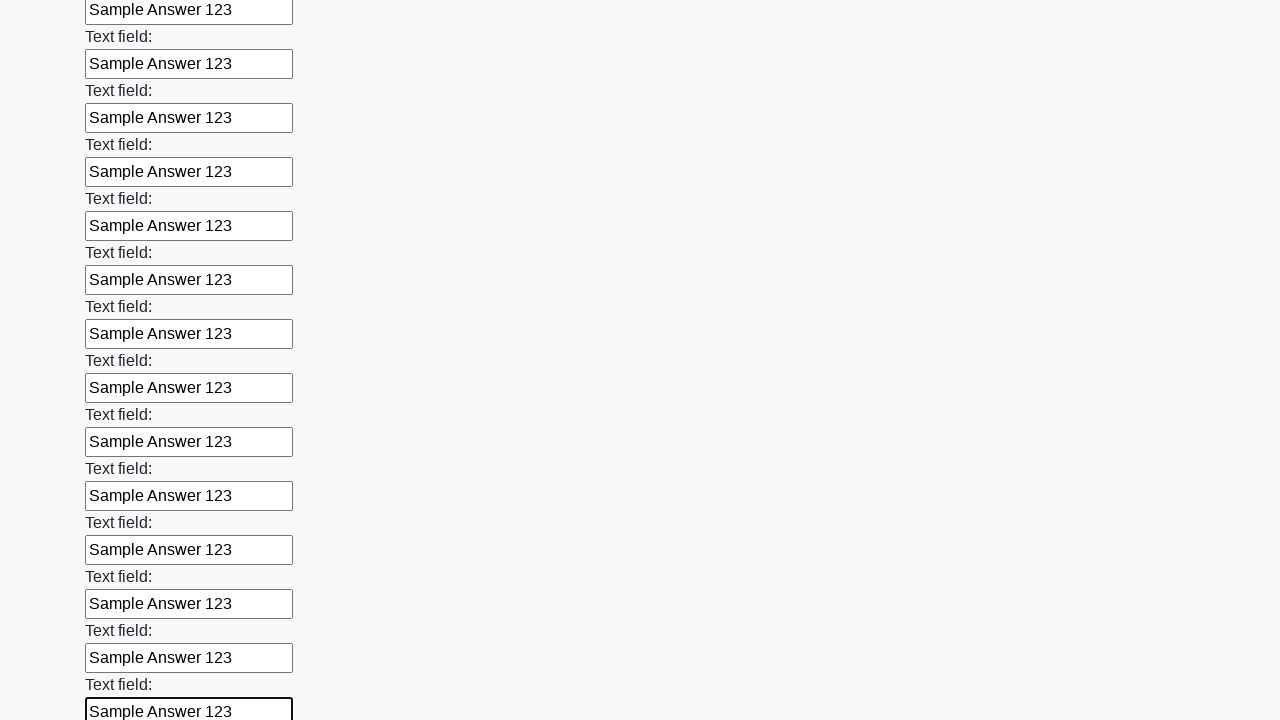

Filled text input field 56 of 100 with 'Sample Answer 123' on [type="text"] >> nth=55
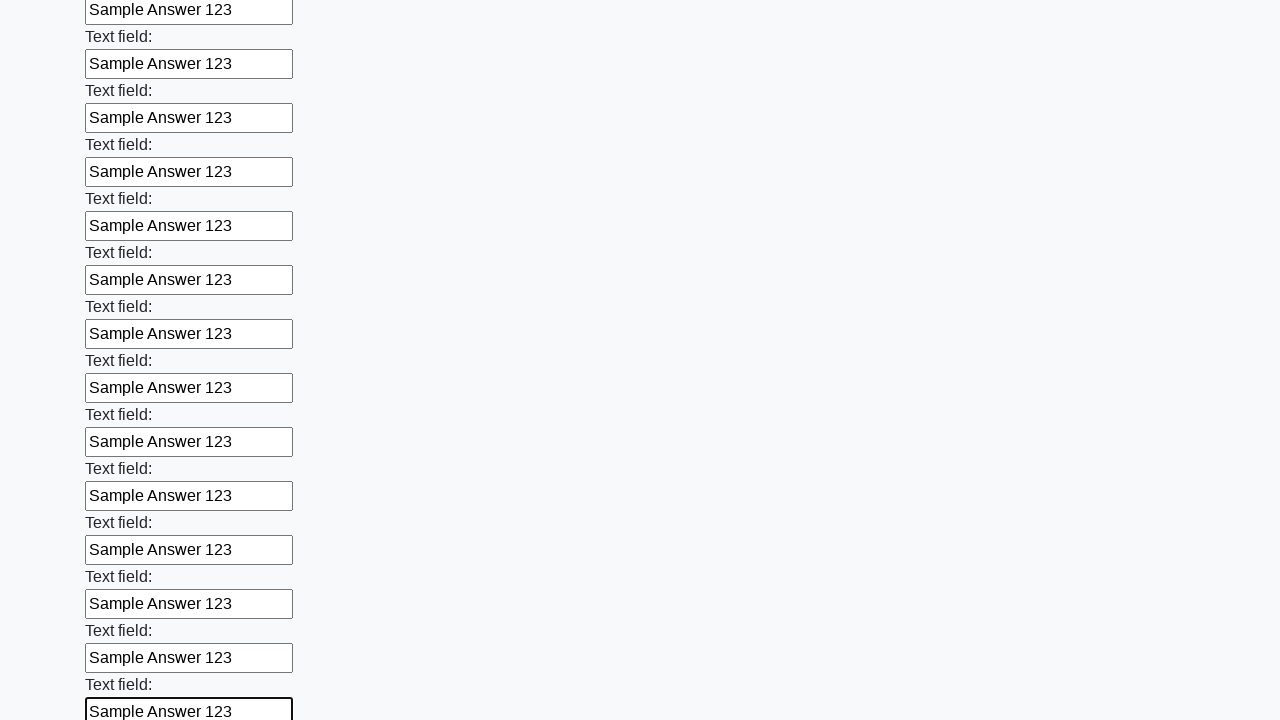

Filled text input field 57 of 100 with 'Sample Answer 123' on [type="text"] >> nth=56
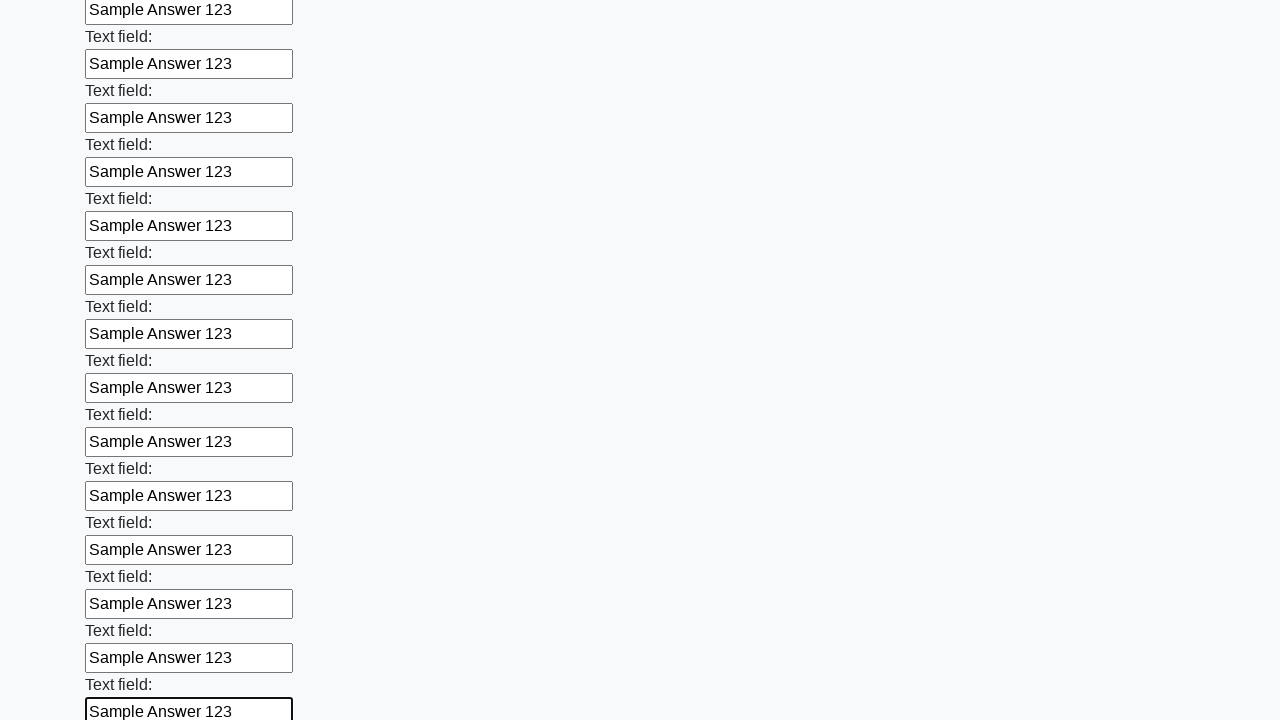

Filled text input field 58 of 100 with 'Sample Answer 123' on [type="text"] >> nth=57
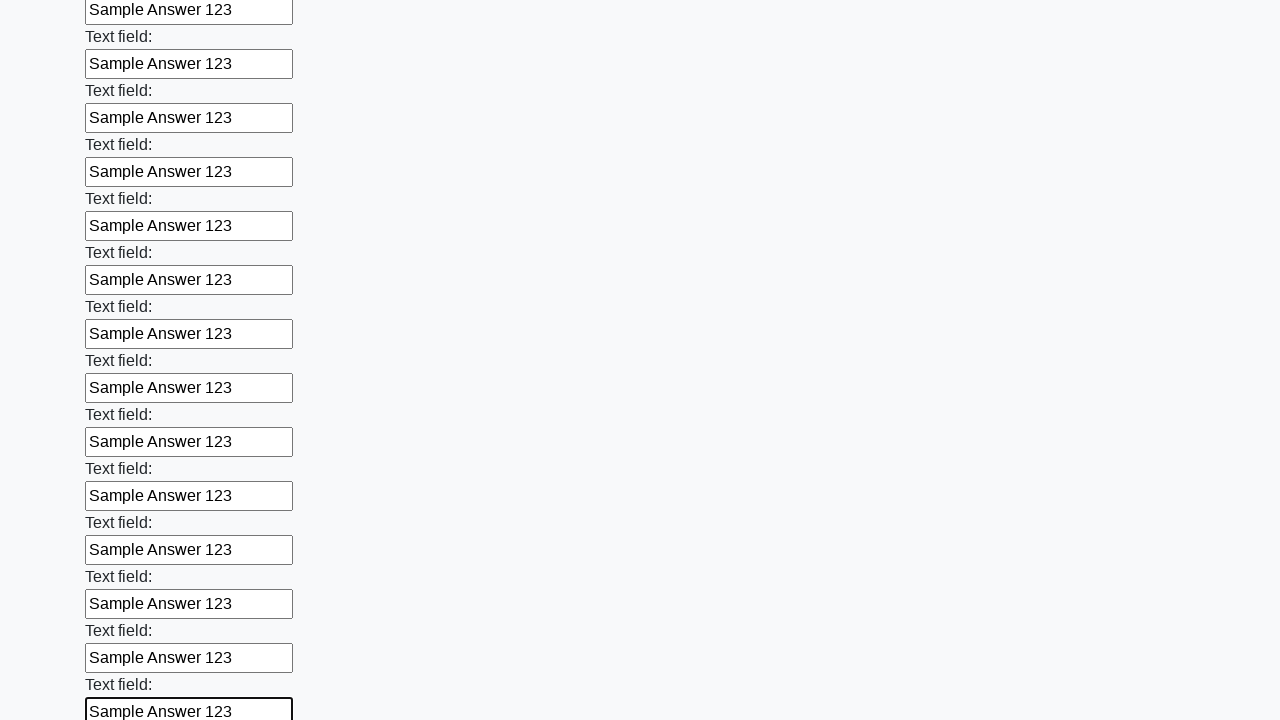

Filled text input field 59 of 100 with 'Sample Answer 123' on [type="text"] >> nth=58
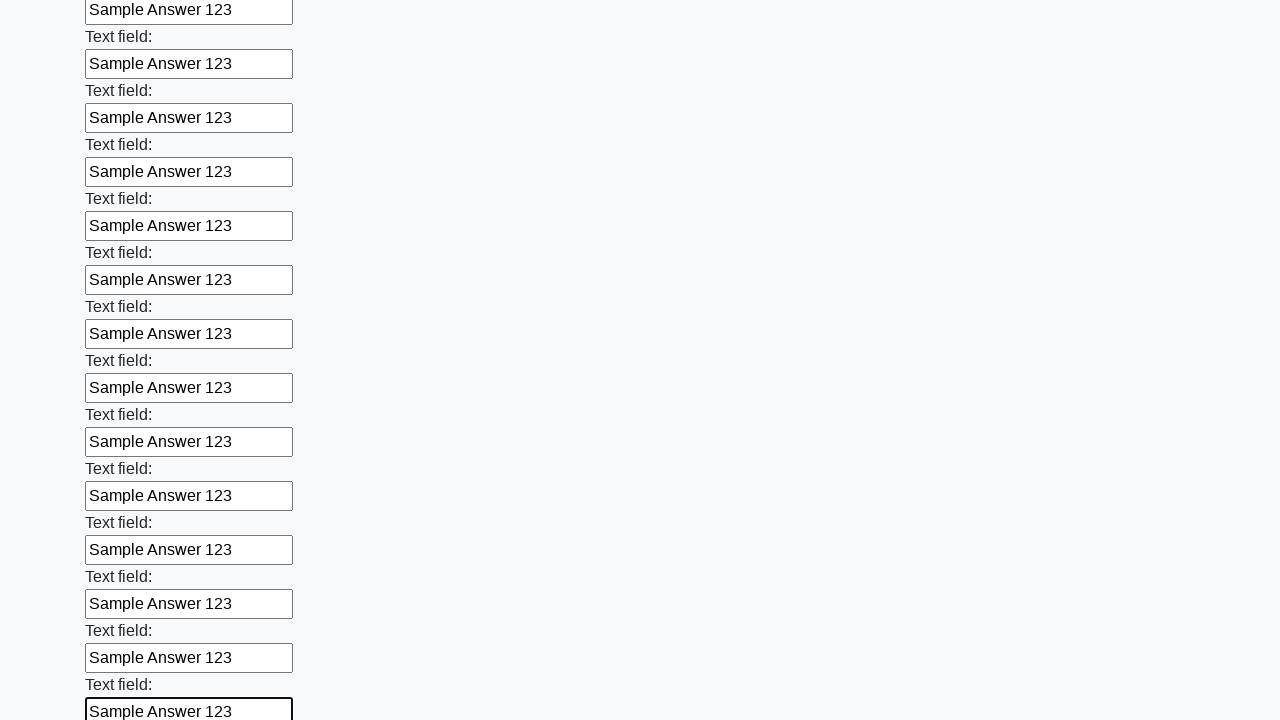

Filled text input field 60 of 100 with 'Sample Answer 123' on [type="text"] >> nth=59
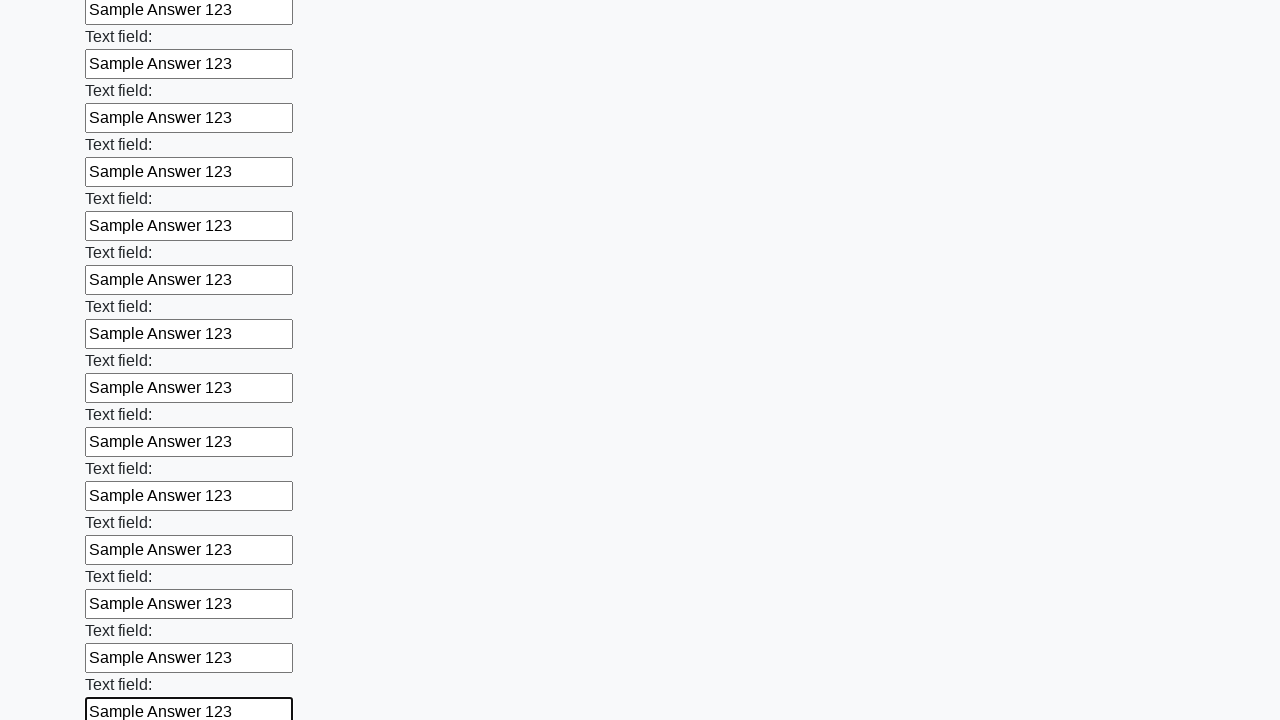

Filled text input field 61 of 100 with 'Sample Answer 123' on [type="text"] >> nth=60
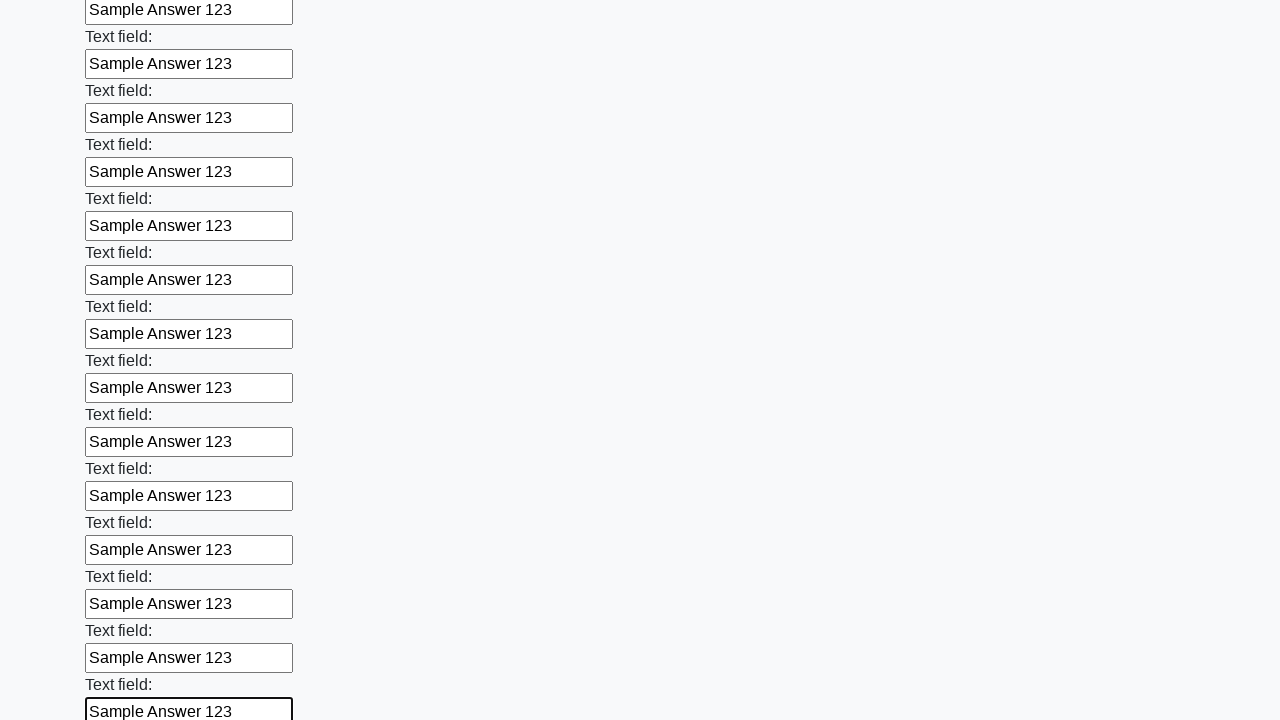

Filled text input field 62 of 100 with 'Sample Answer 123' on [type="text"] >> nth=61
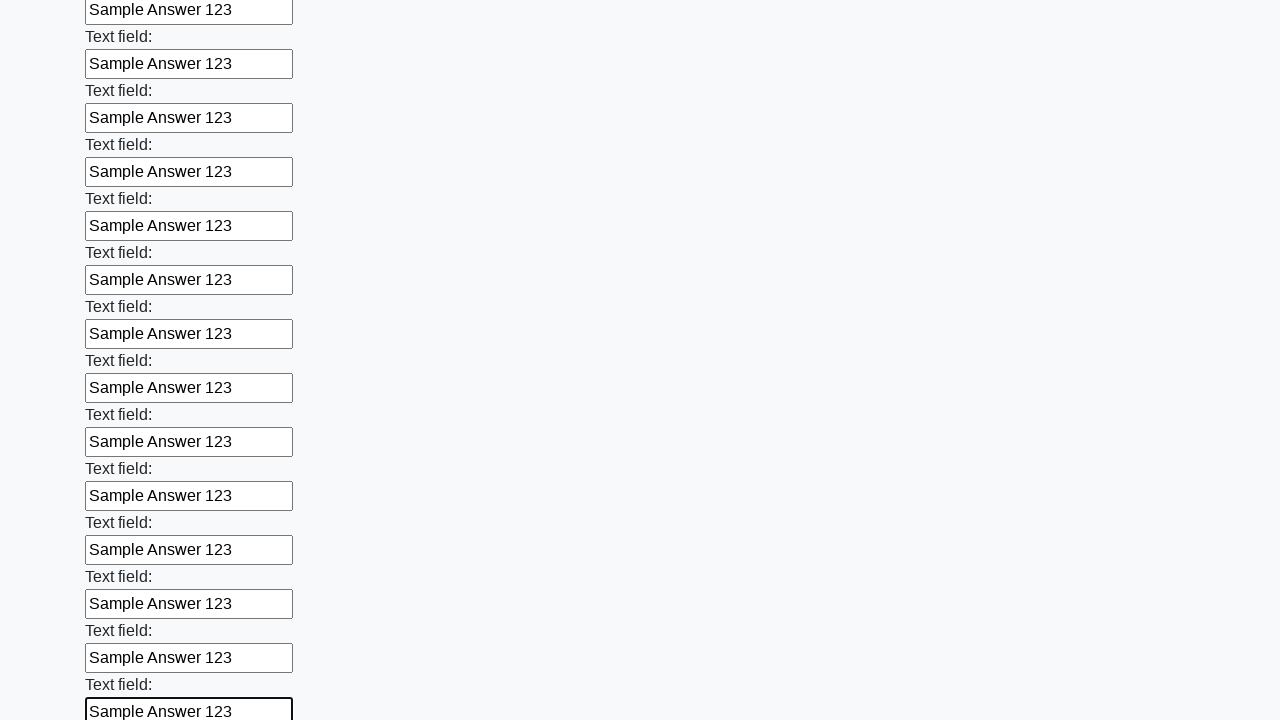

Filled text input field 63 of 100 with 'Sample Answer 123' on [type="text"] >> nth=62
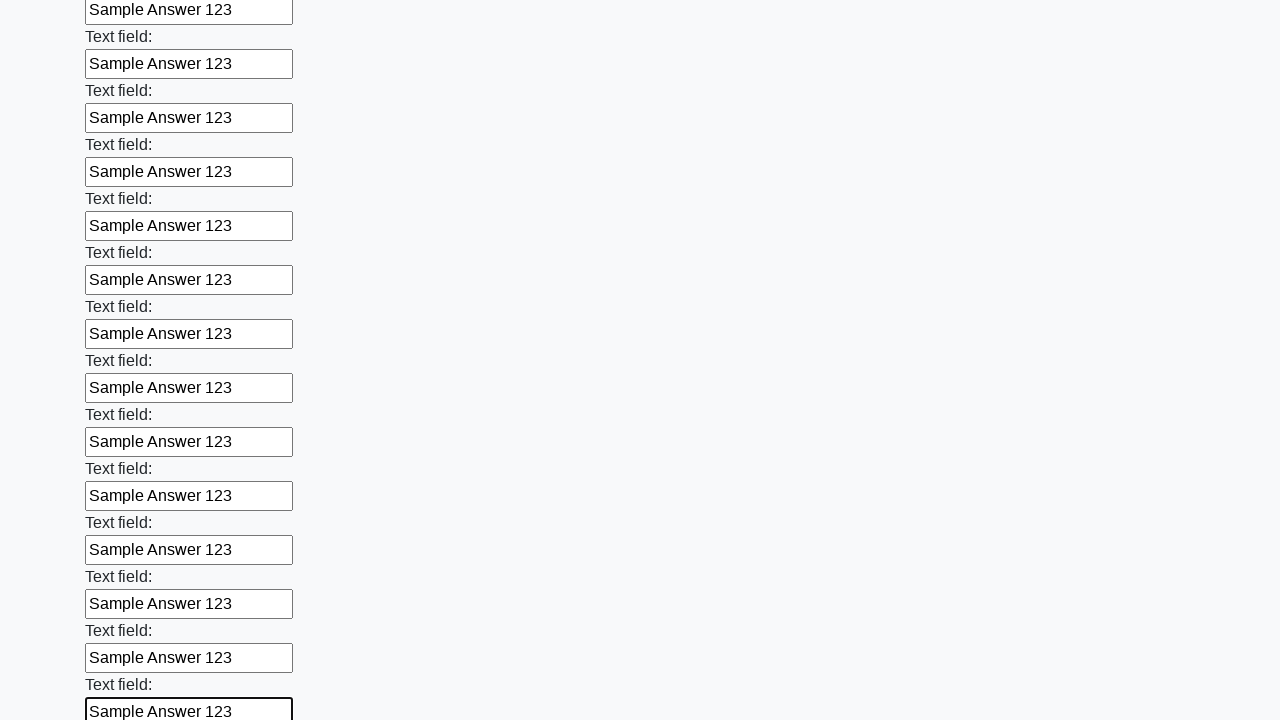

Filled text input field 64 of 100 with 'Sample Answer 123' on [type="text"] >> nth=63
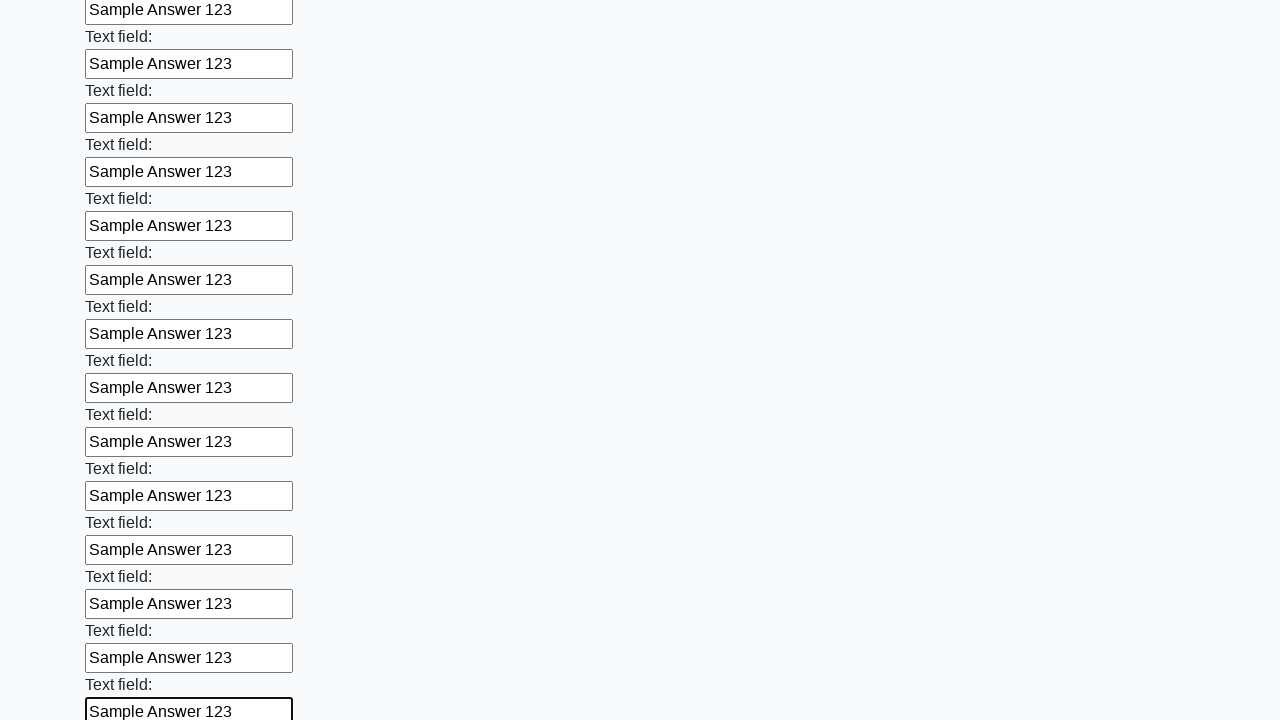

Filled text input field 65 of 100 with 'Sample Answer 123' on [type="text"] >> nth=64
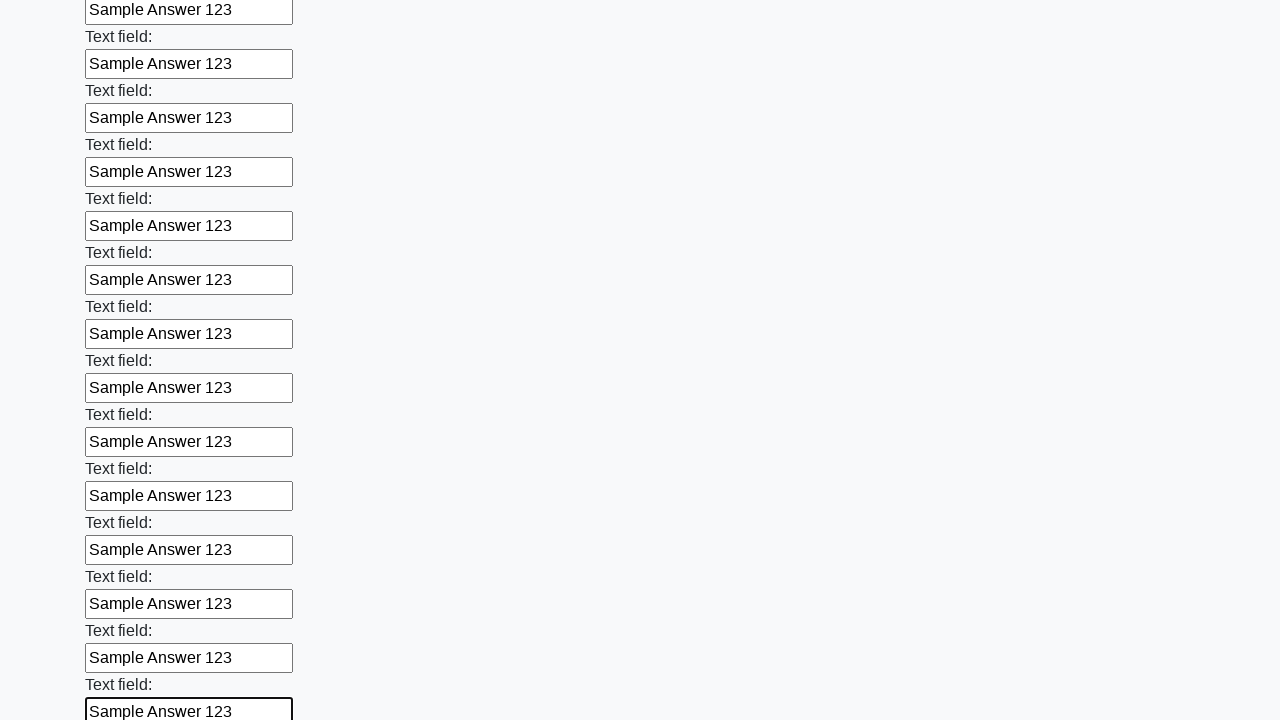

Filled text input field 66 of 100 with 'Sample Answer 123' on [type="text"] >> nth=65
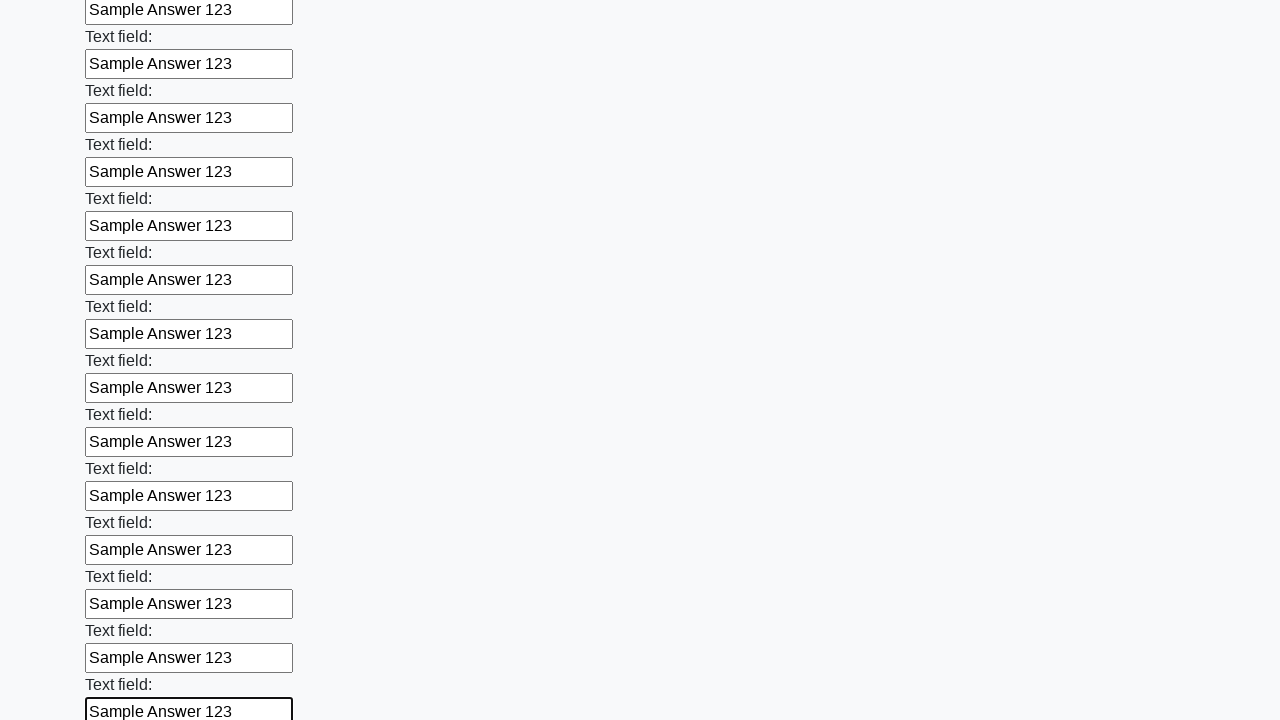

Filled text input field 67 of 100 with 'Sample Answer 123' on [type="text"] >> nth=66
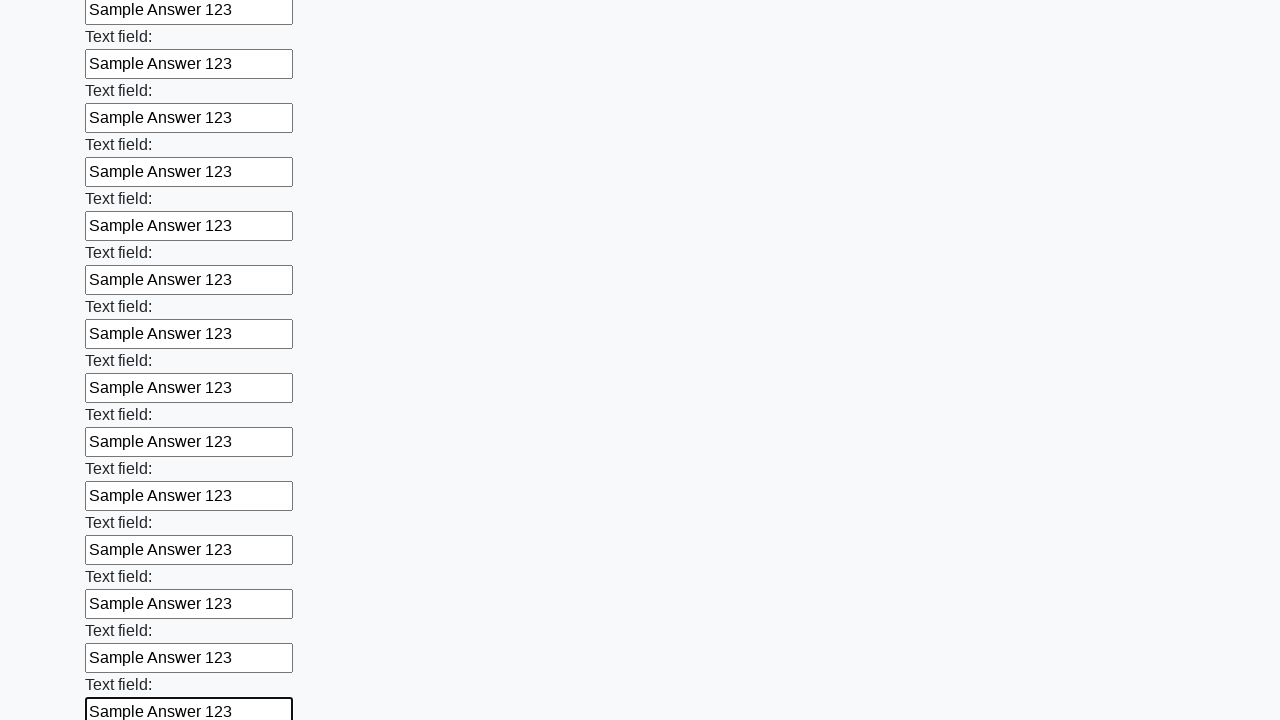

Filled text input field 68 of 100 with 'Sample Answer 123' on [type="text"] >> nth=67
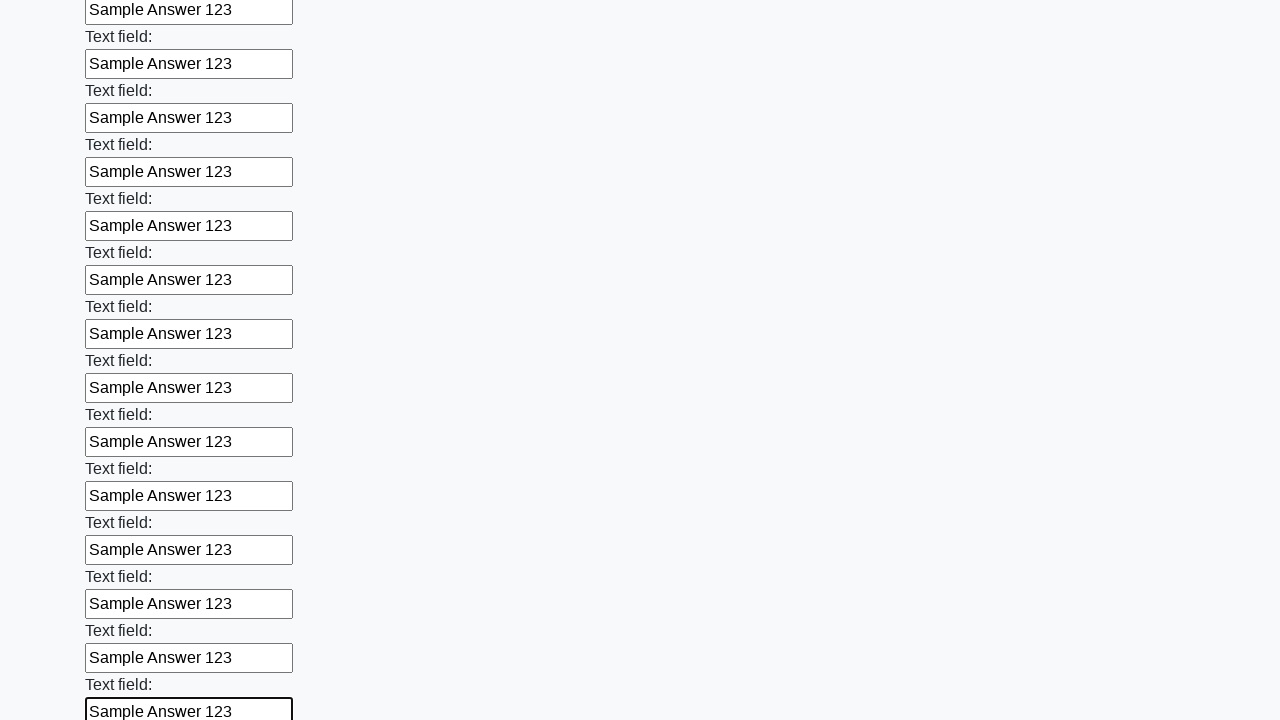

Filled text input field 69 of 100 with 'Sample Answer 123' on [type="text"] >> nth=68
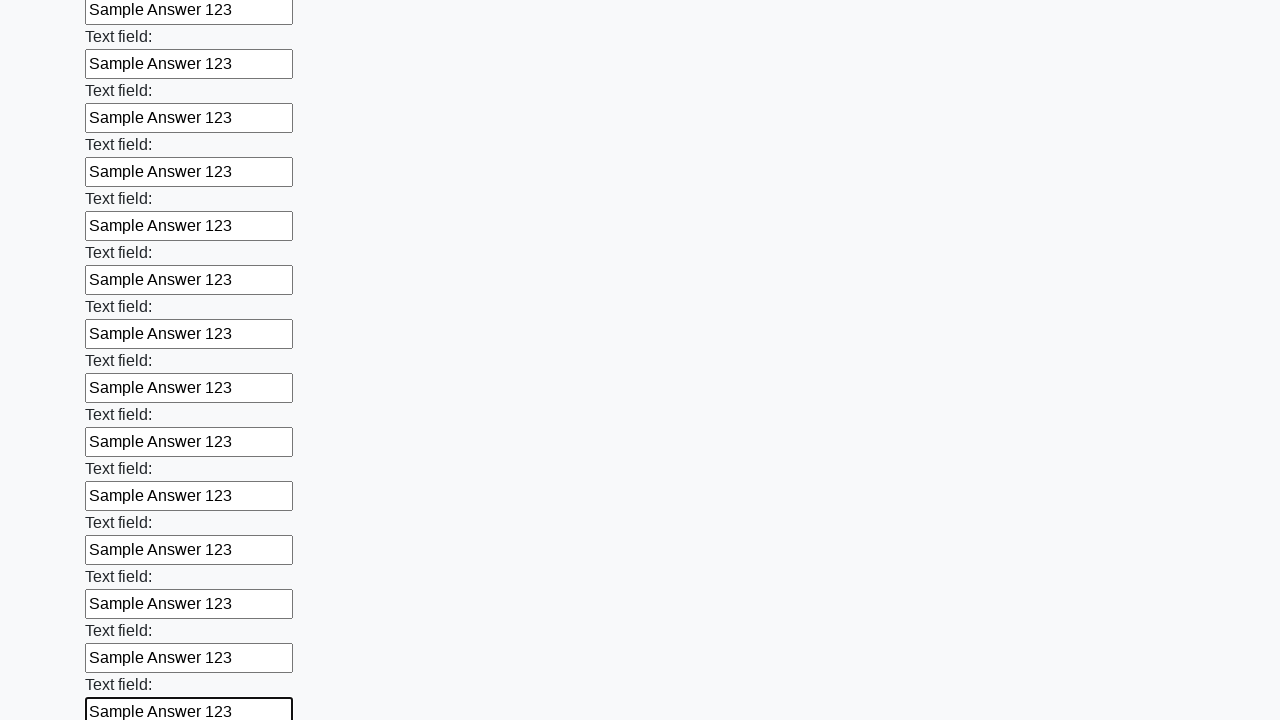

Filled text input field 70 of 100 with 'Sample Answer 123' on [type="text"] >> nth=69
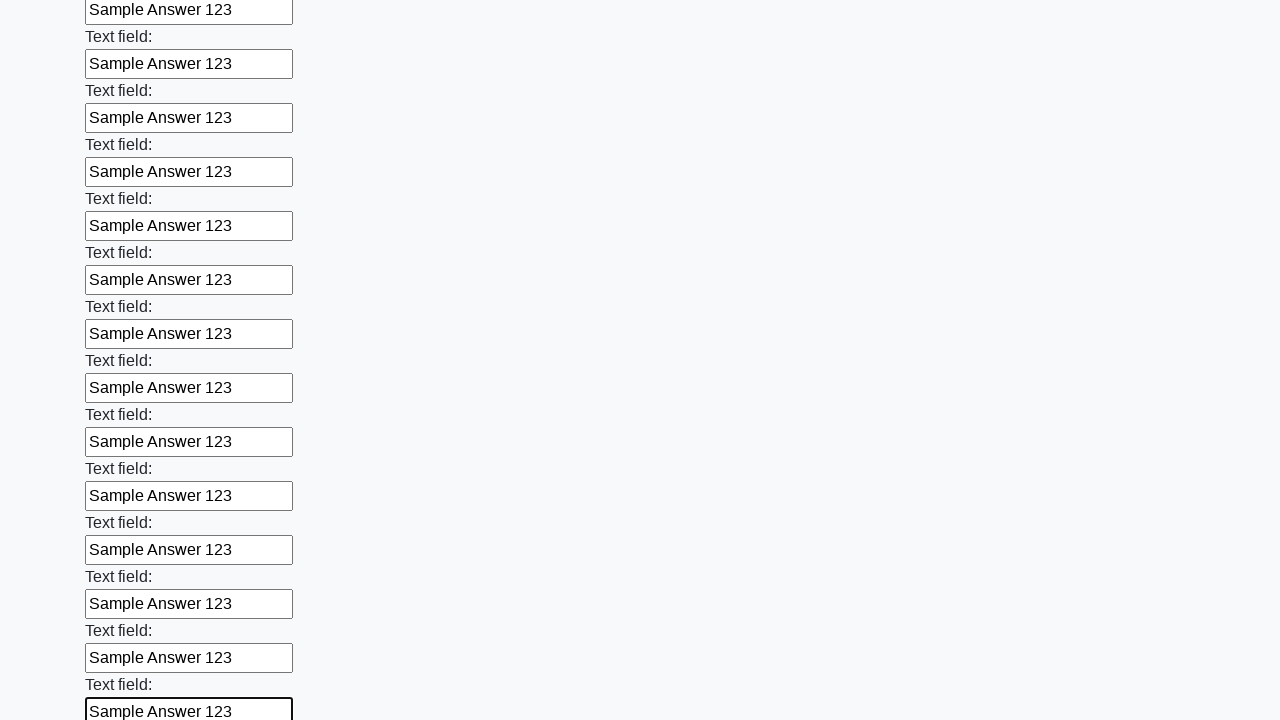

Filled text input field 71 of 100 with 'Sample Answer 123' on [type="text"] >> nth=70
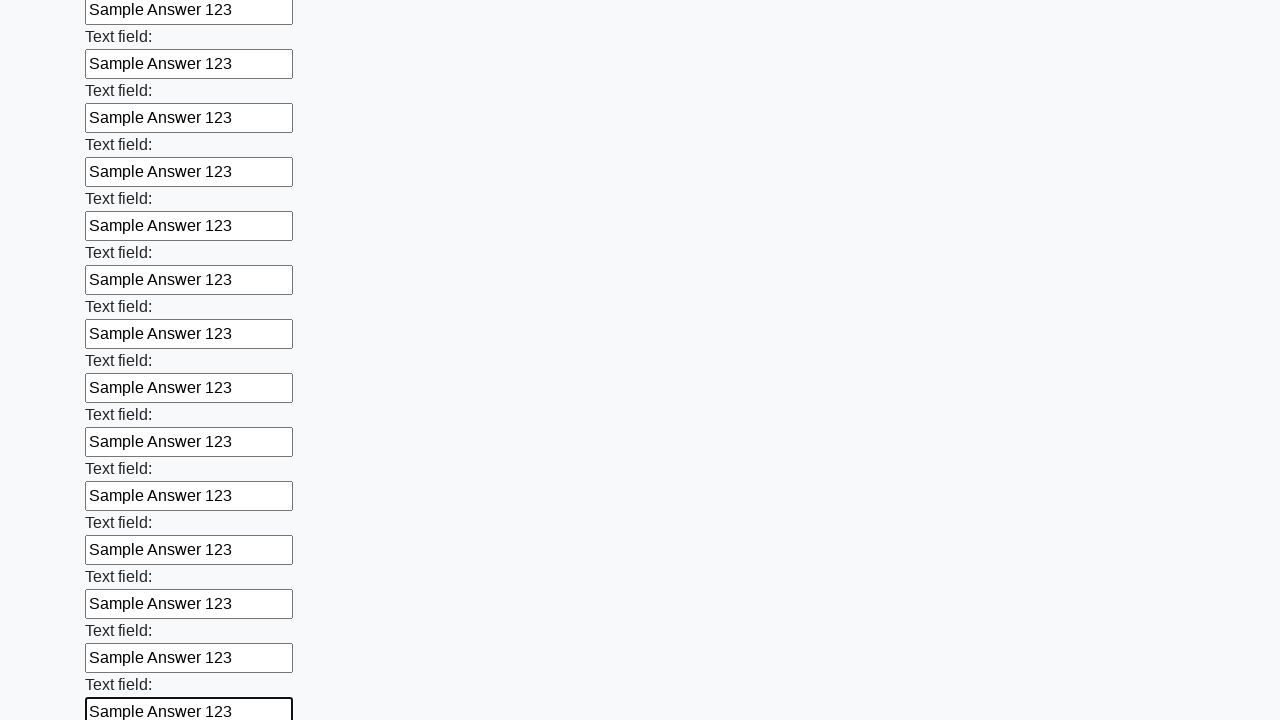

Filled text input field 72 of 100 with 'Sample Answer 123' on [type="text"] >> nth=71
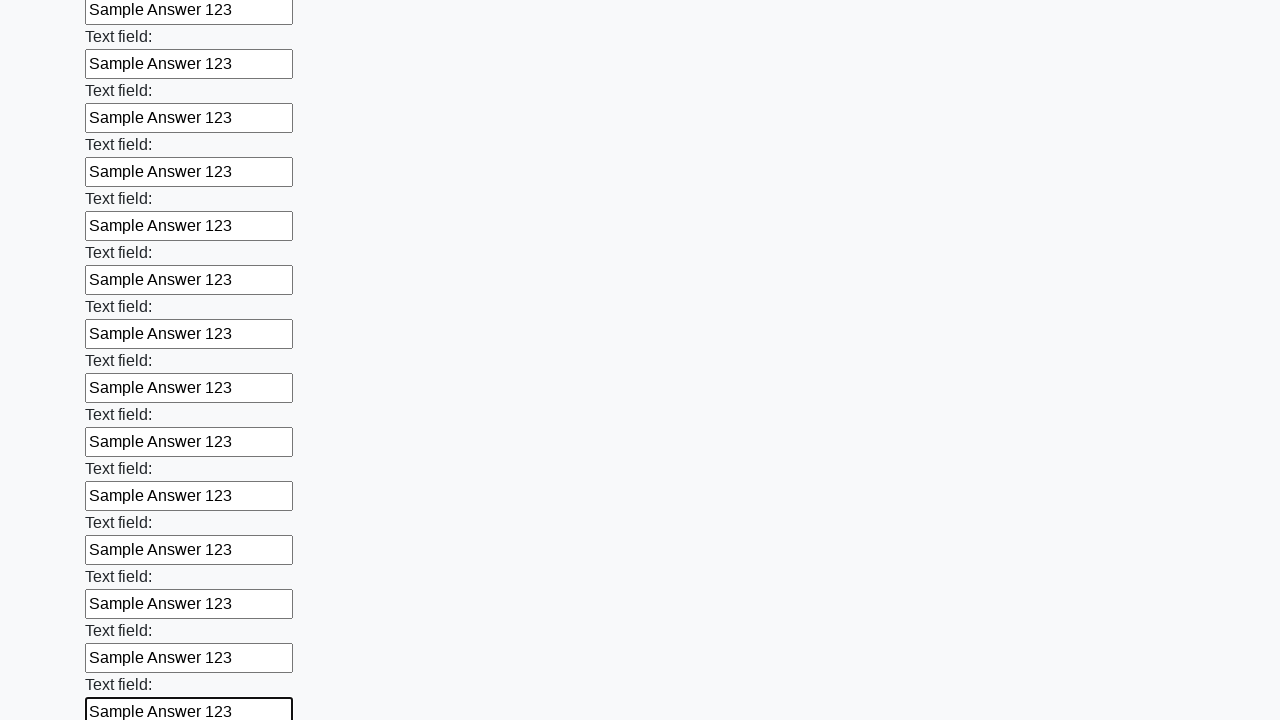

Filled text input field 73 of 100 with 'Sample Answer 123' on [type="text"] >> nth=72
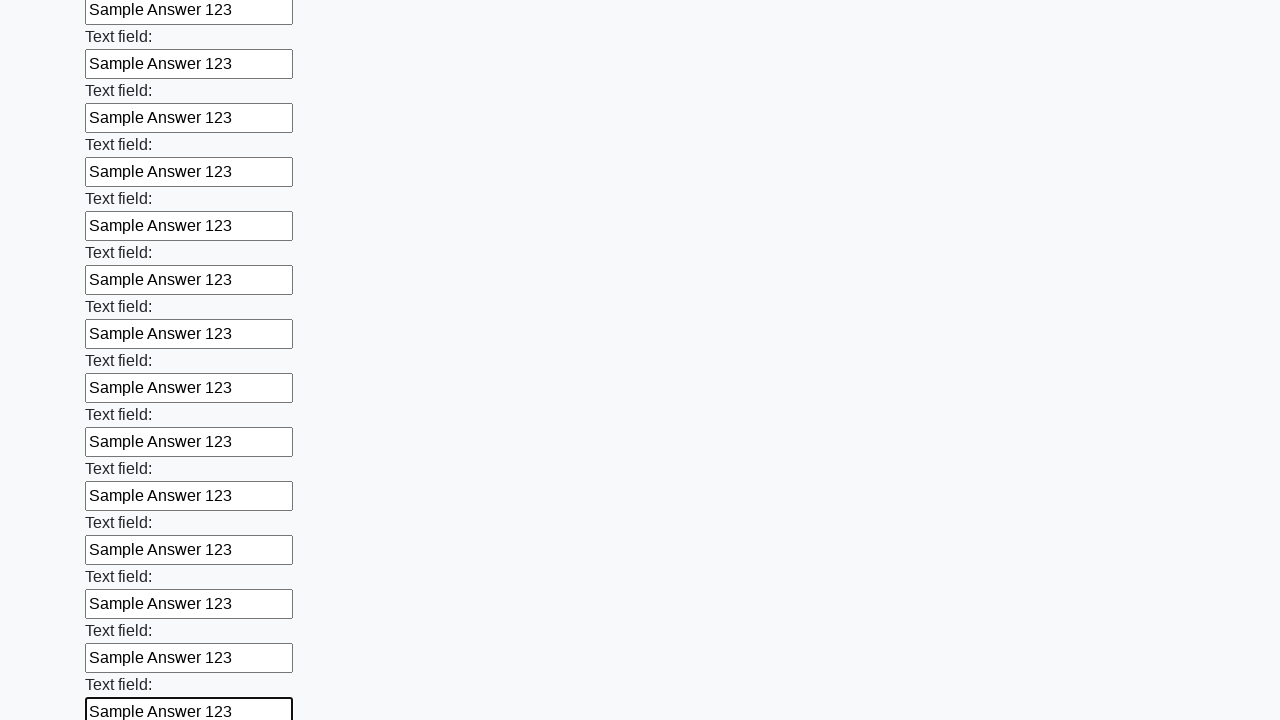

Filled text input field 74 of 100 with 'Sample Answer 123' on [type="text"] >> nth=73
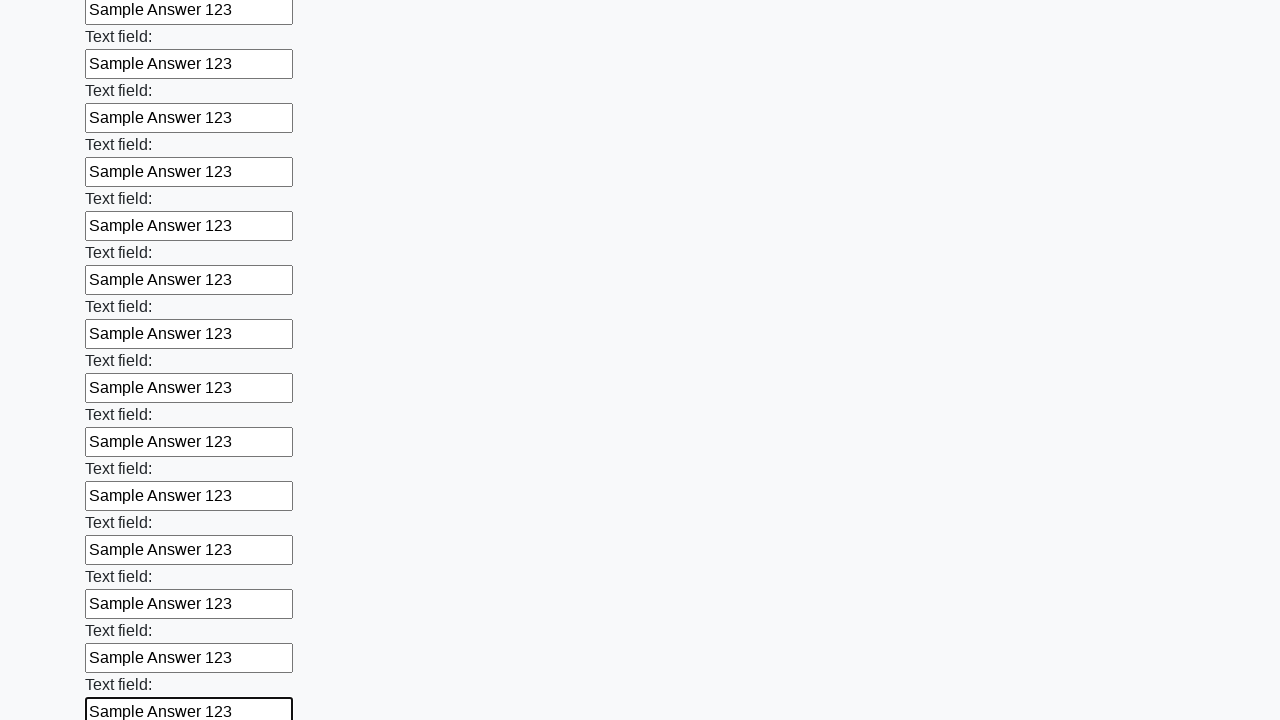

Filled text input field 75 of 100 with 'Sample Answer 123' on [type="text"] >> nth=74
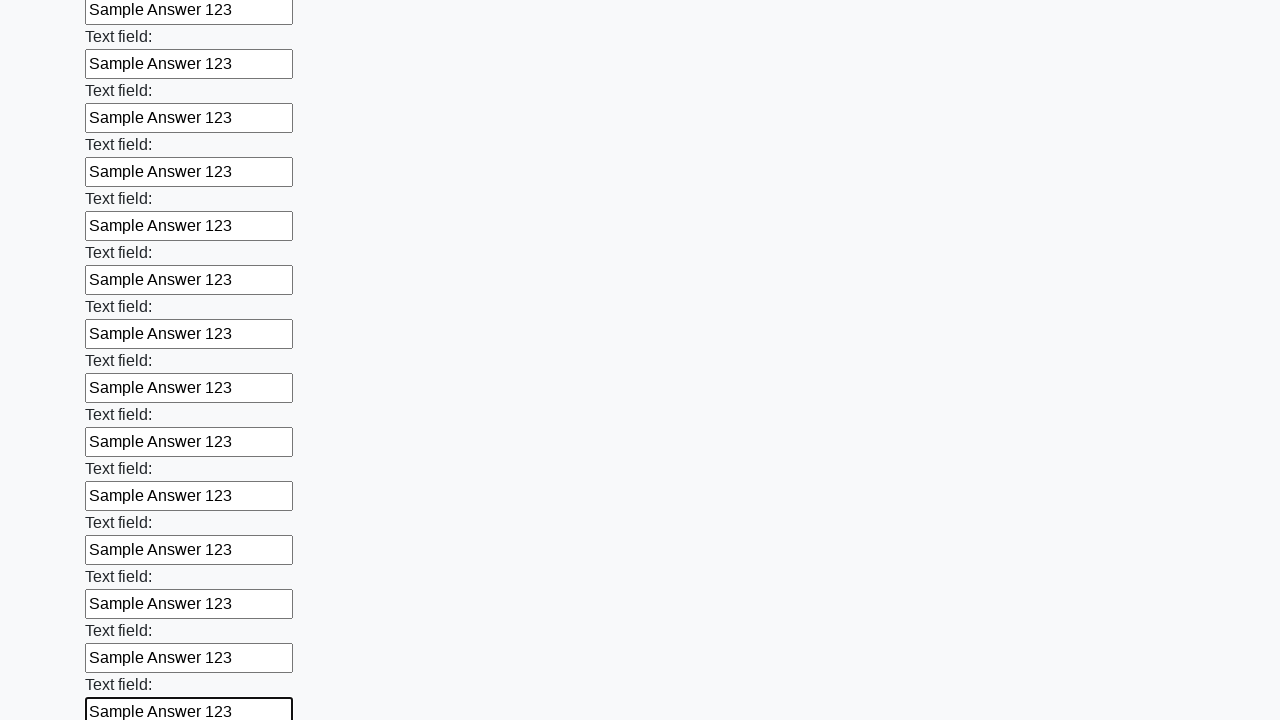

Filled text input field 76 of 100 with 'Sample Answer 123' on [type="text"] >> nth=75
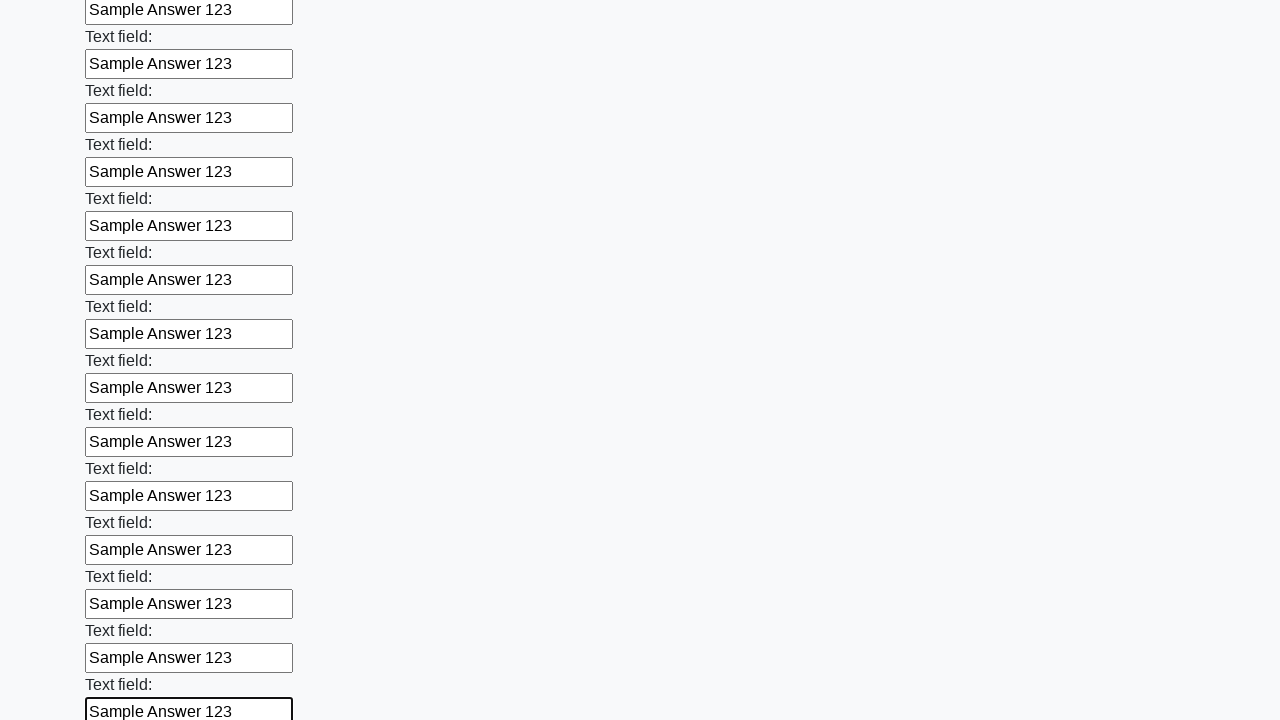

Filled text input field 77 of 100 with 'Sample Answer 123' on [type="text"] >> nth=76
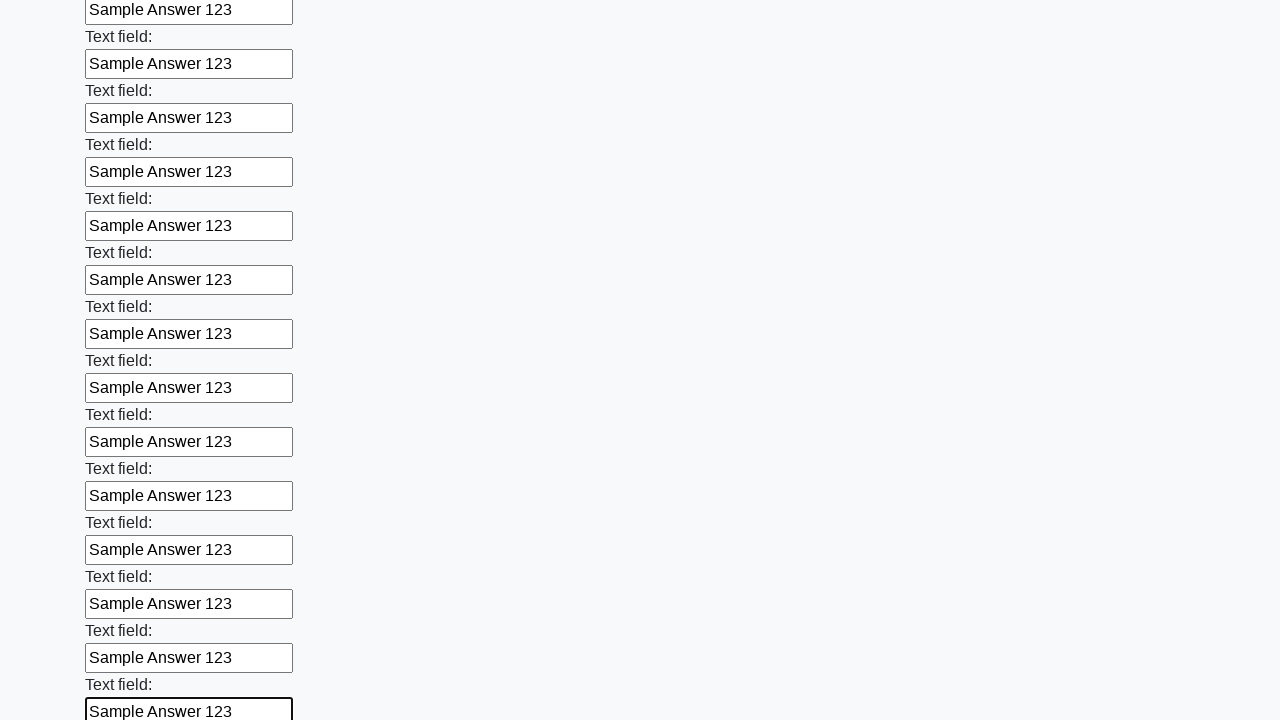

Filled text input field 78 of 100 with 'Sample Answer 123' on [type="text"] >> nth=77
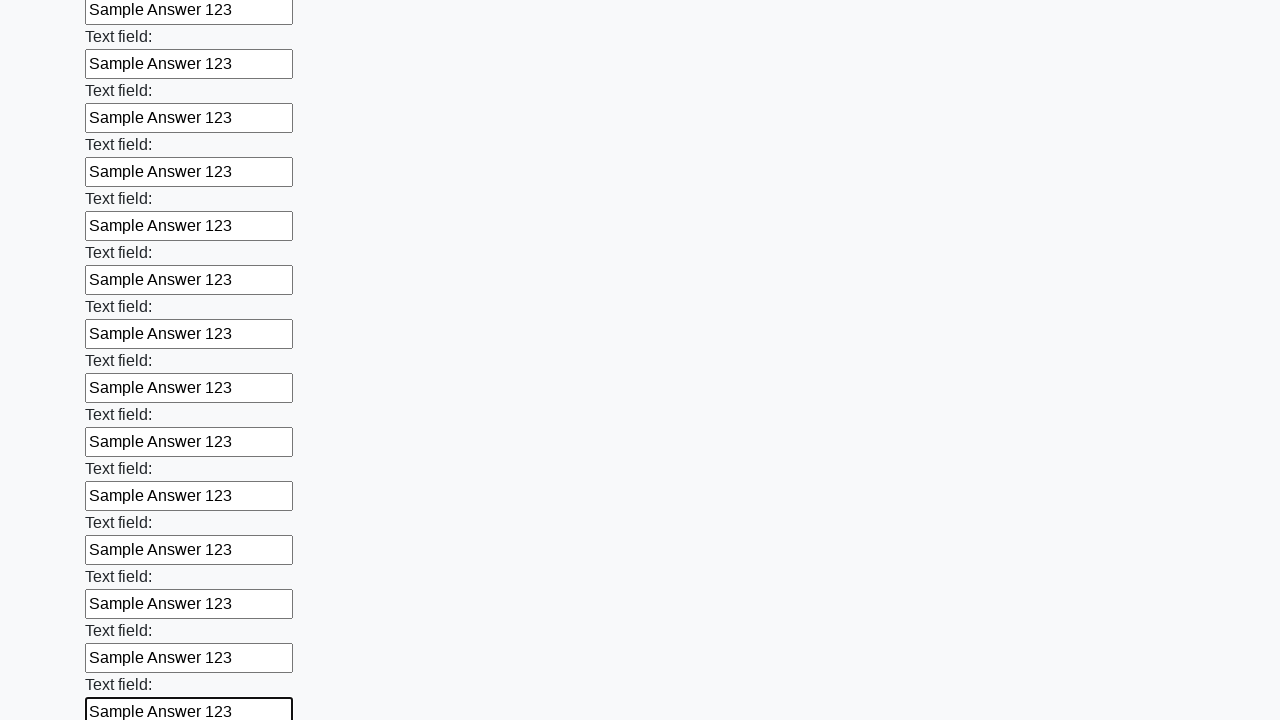

Filled text input field 79 of 100 with 'Sample Answer 123' on [type="text"] >> nth=78
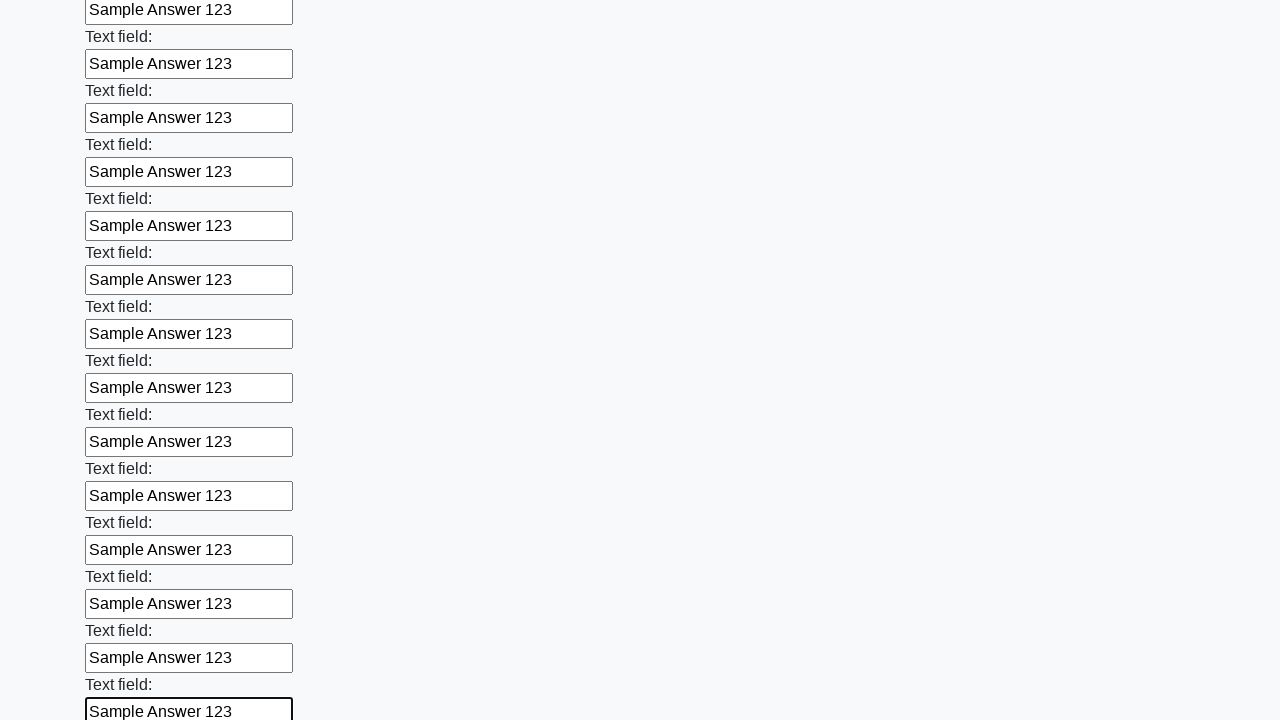

Filled text input field 80 of 100 with 'Sample Answer 123' on [type="text"] >> nth=79
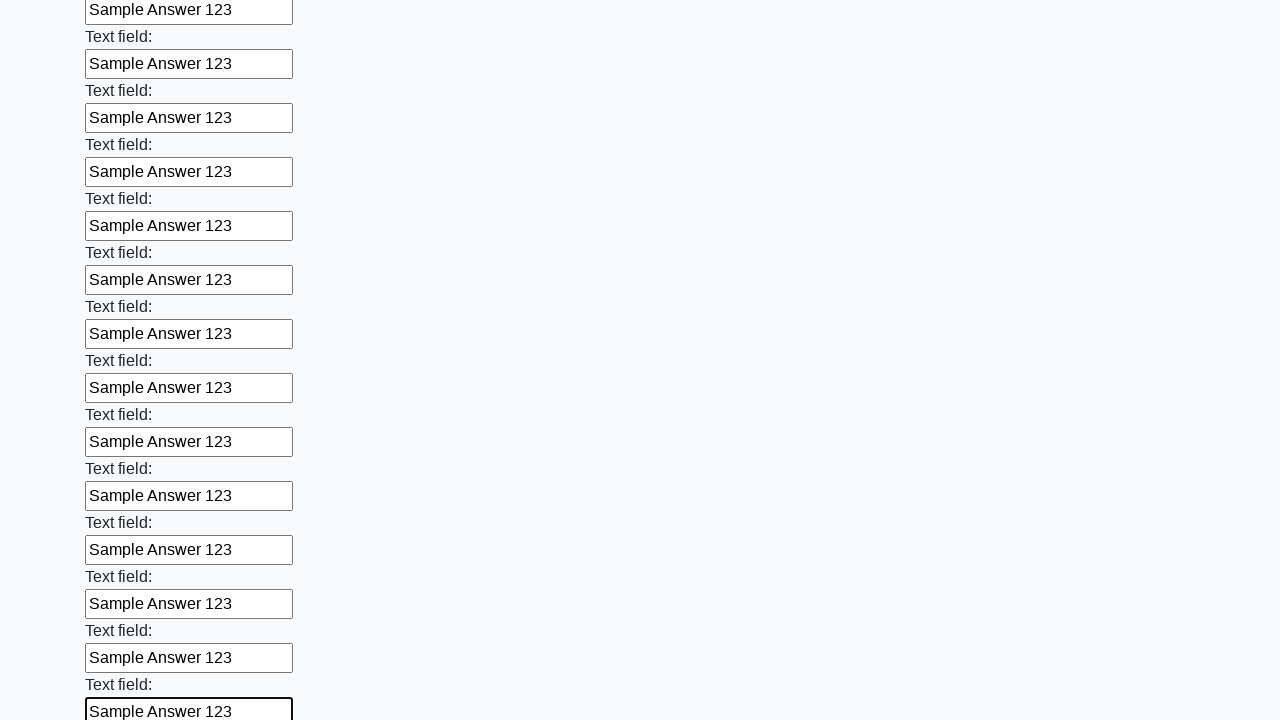

Filled text input field 81 of 100 with 'Sample Answer 123' on [type="text"] >> nth=80
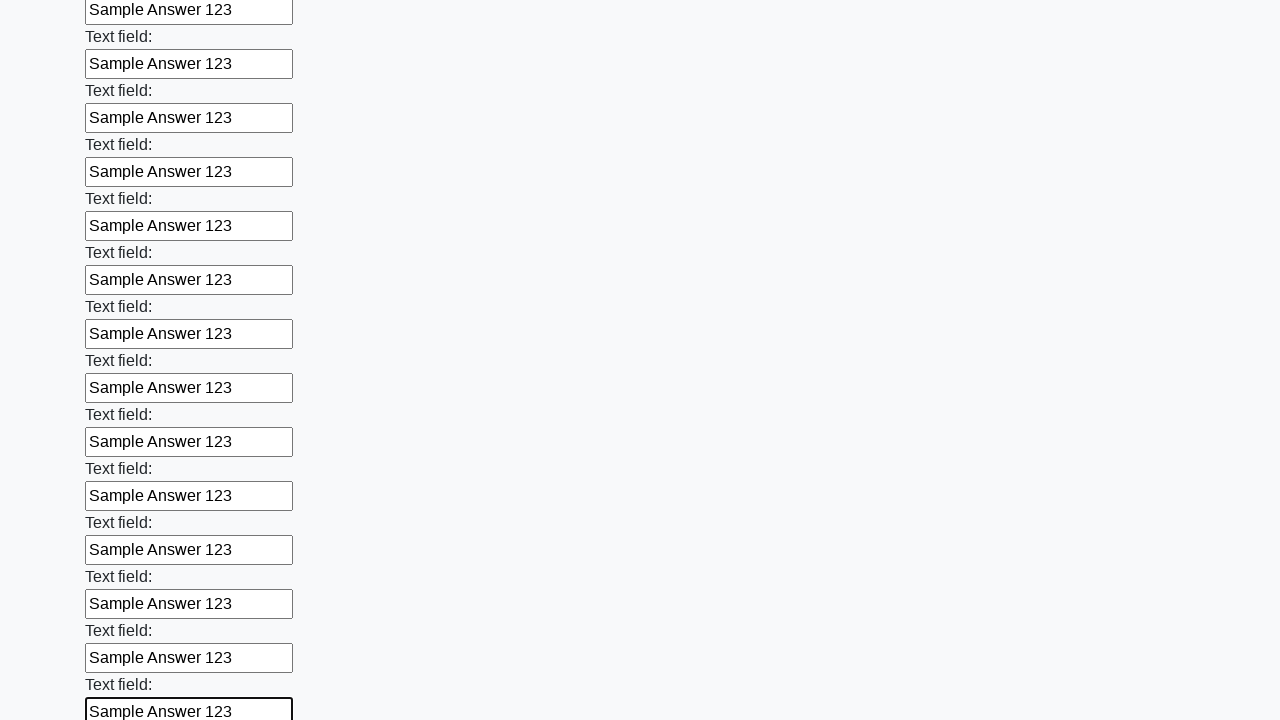

Filled text input field 82 of 100 with 'Sample Answer 123' on [type="text"] >> nth=81
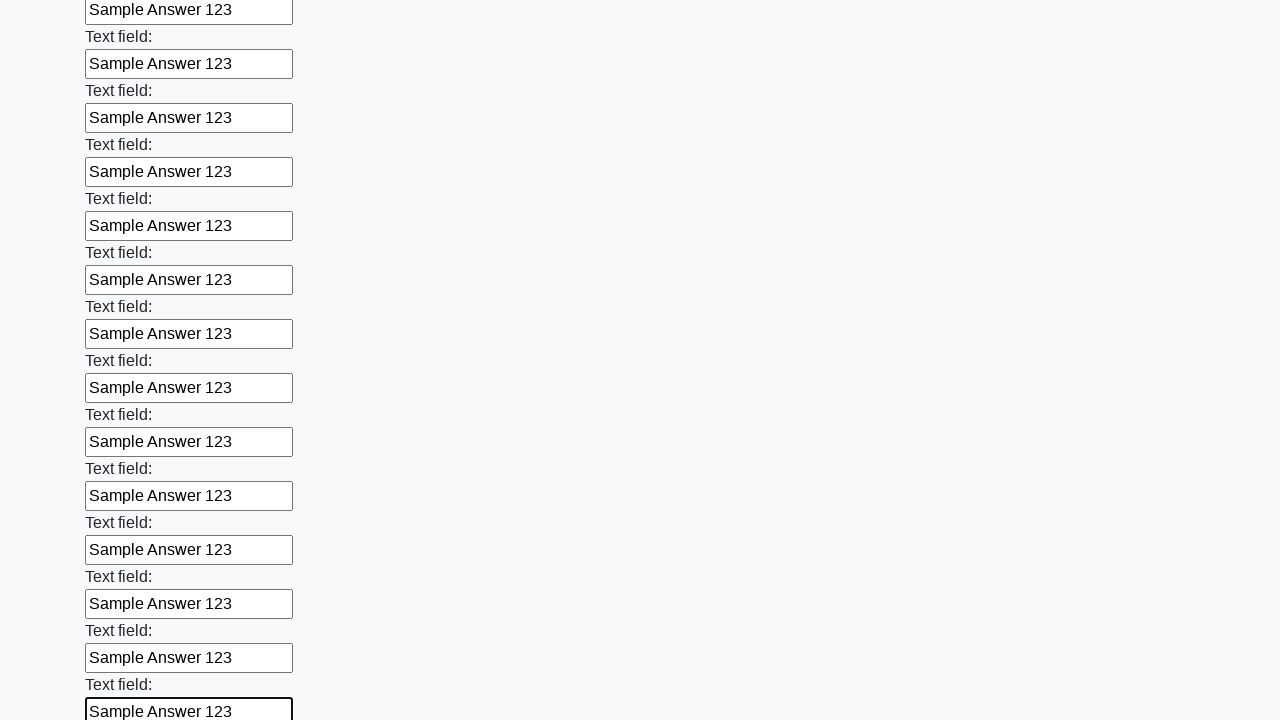

Filled text input field 83 of 100 with 'Sample Answer 123' on [type="text"] >> nth=82
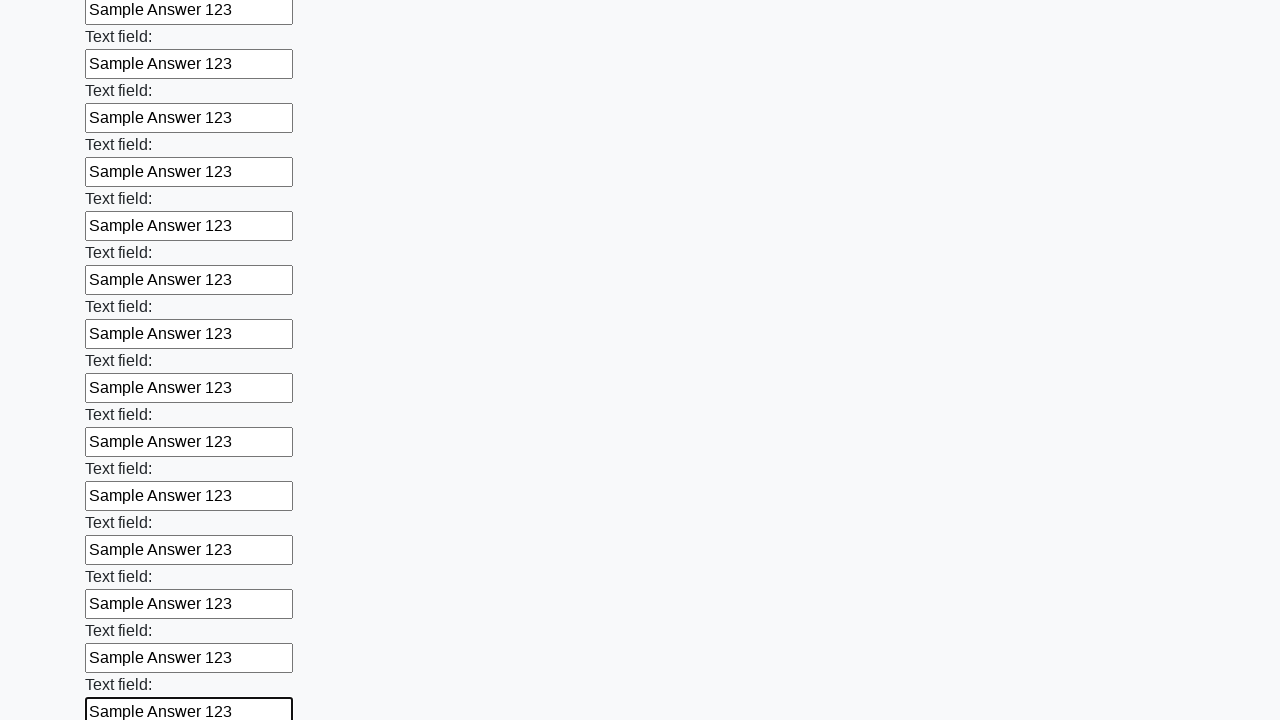

Filled text input field 84 of 100 with 'Sample Answer 123' on [type="text"] >> nth=83
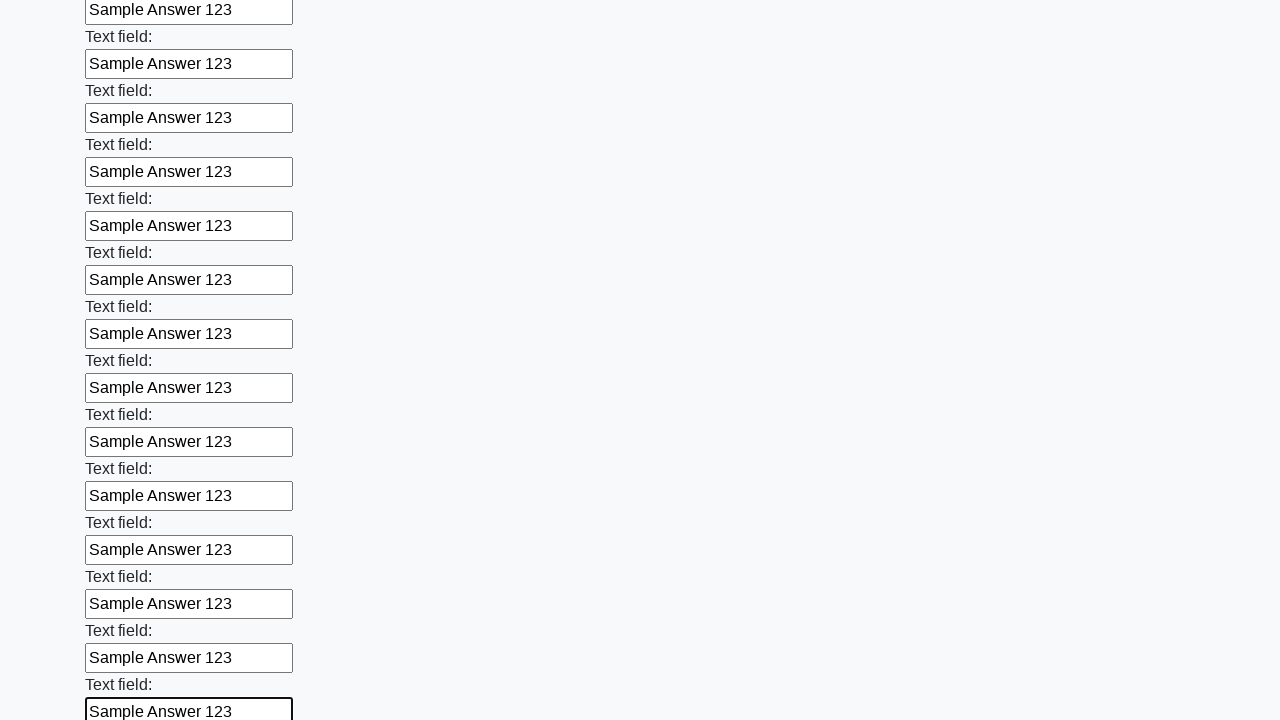

Filled text input field 85 of 100 with 'Sample Answer 123' on [type="text"] >> nth=84
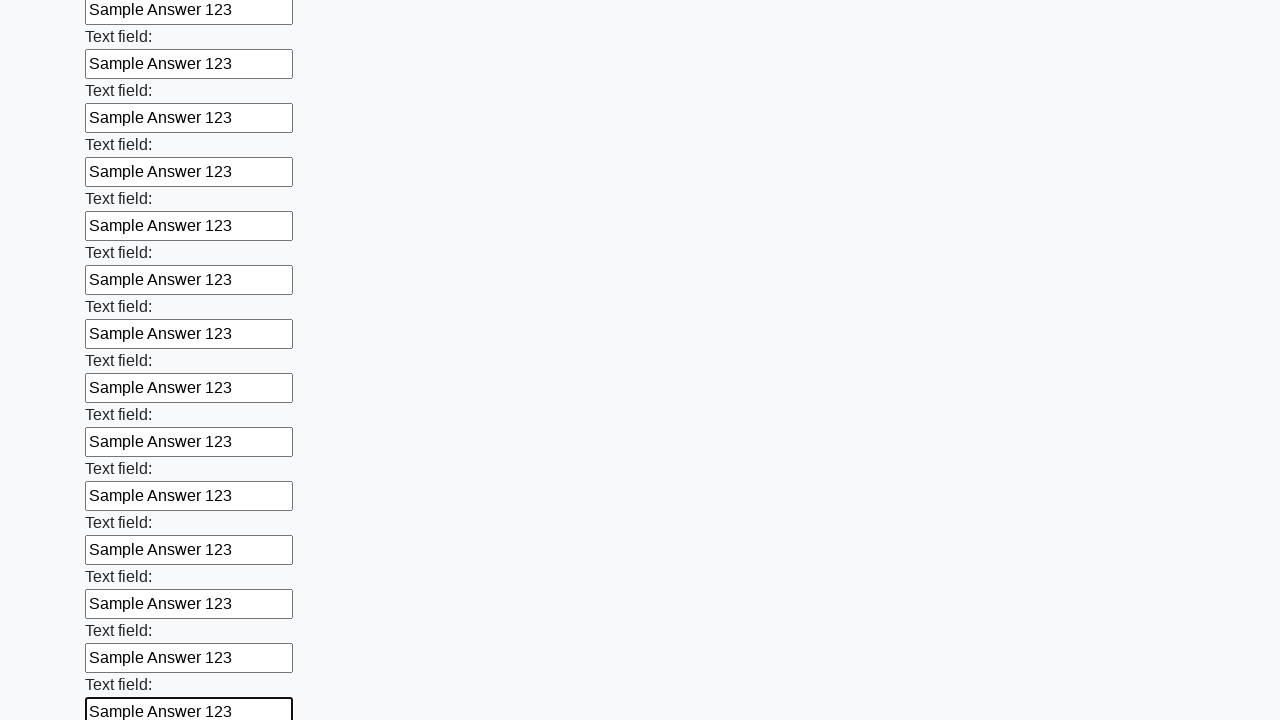

Filled text input field 86 of 100 with 'Sample Answer 123' on [type="text"] >> nth=85
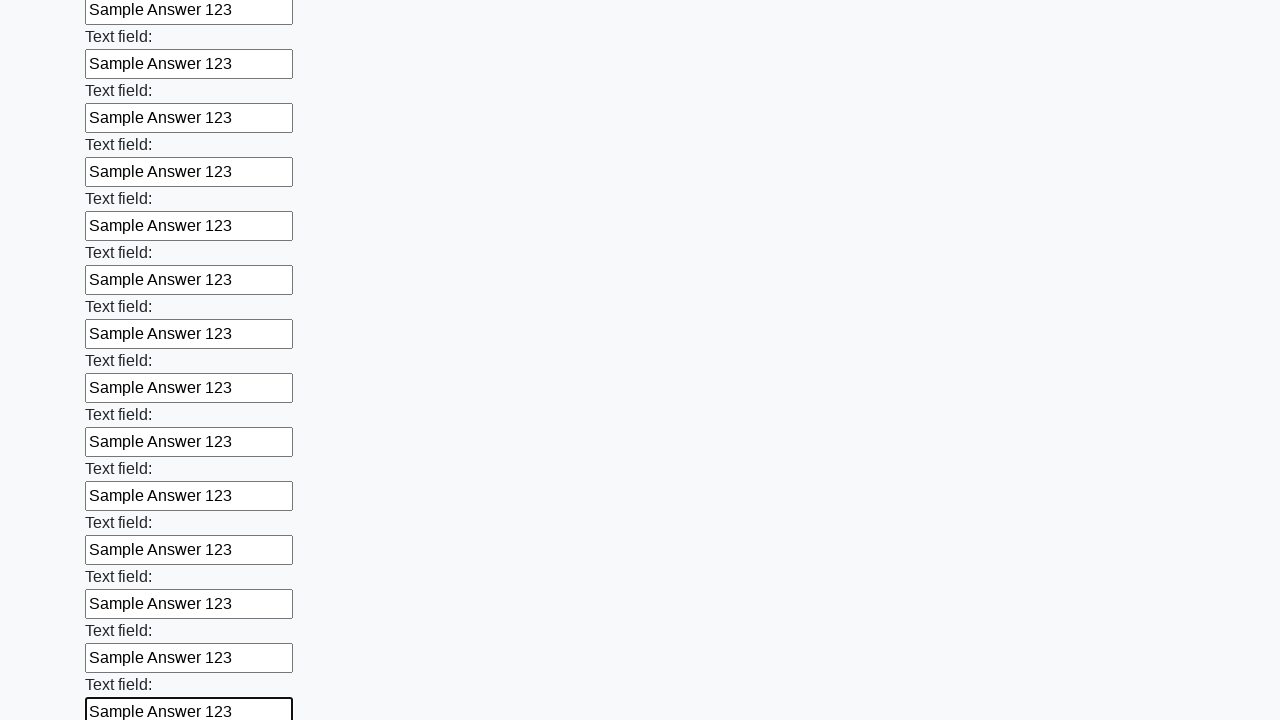

Filled text input field 87 of 100 with 'Sample Answer 123' on [type="text"] >> nth=86
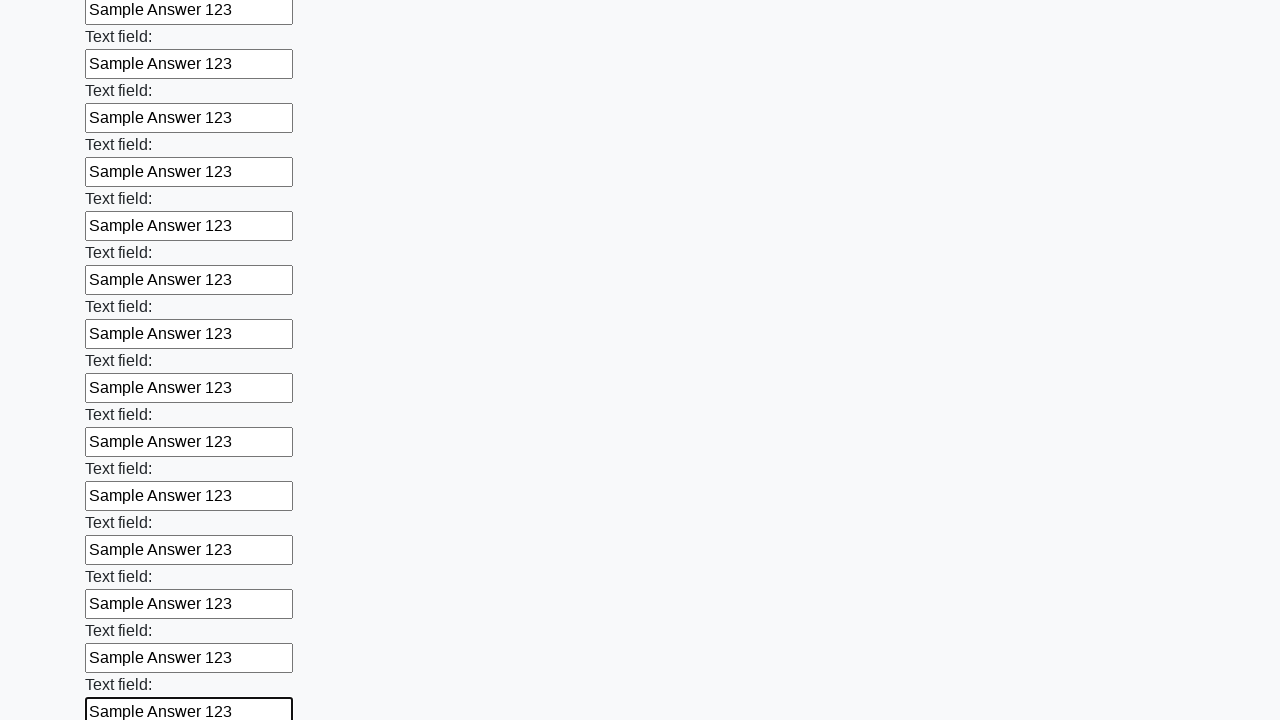

Filled text input field 88 of 100 with 'Sample Answer 123' on [type="text"] >> nth=87
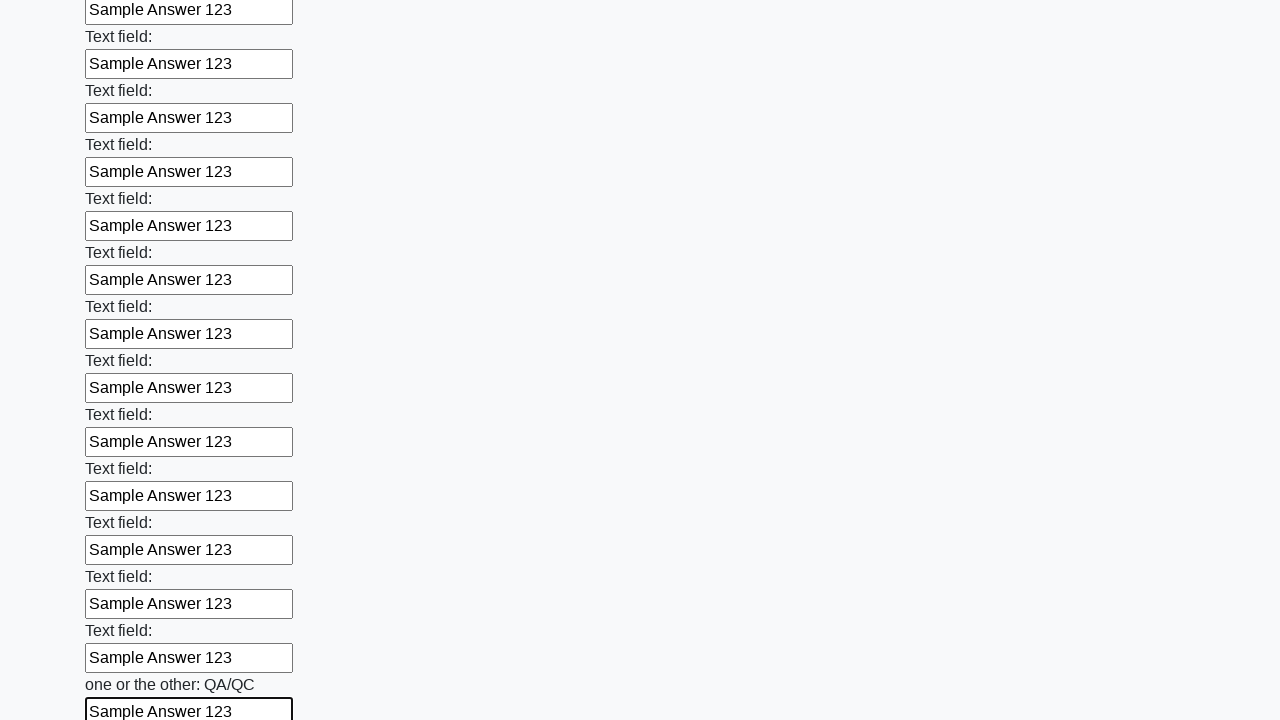

Filled text input field 89 of 100 with 'Sample Answer 123' on [type="text"] >> nth=88
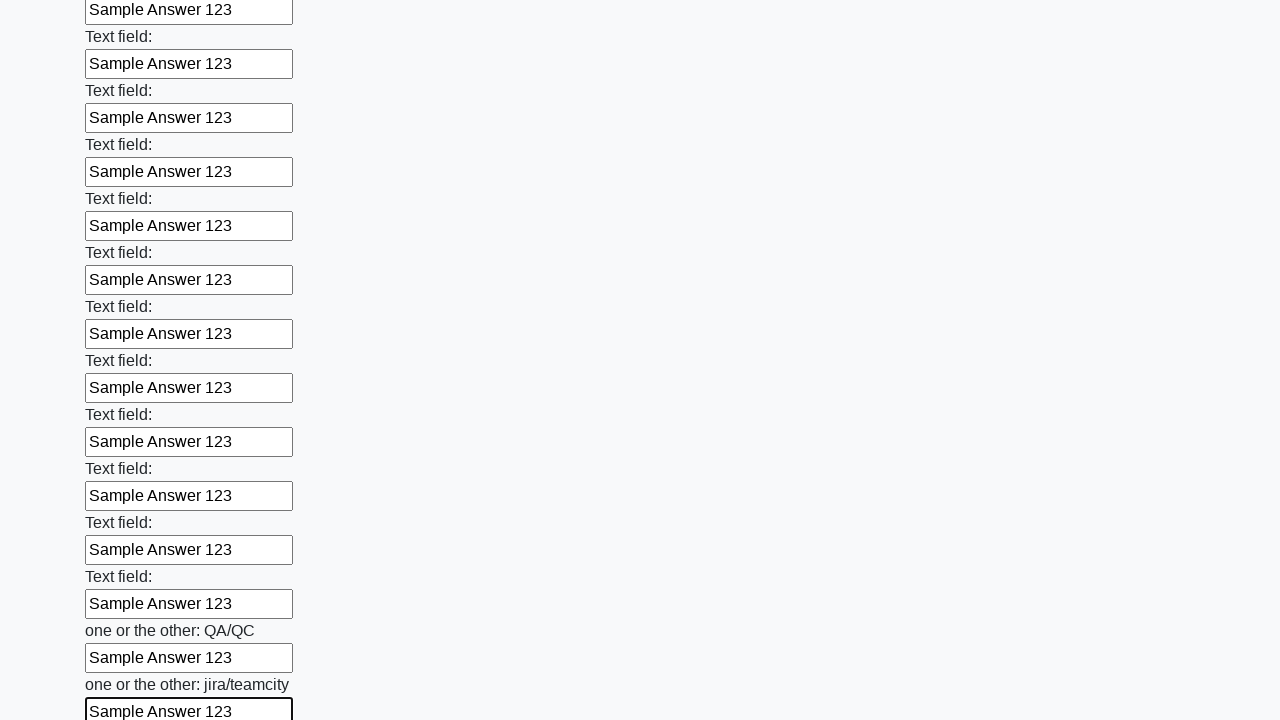

Filled text input field 90 of 100 with 'Sample Answer 123' on [type="text"] >> nth=89
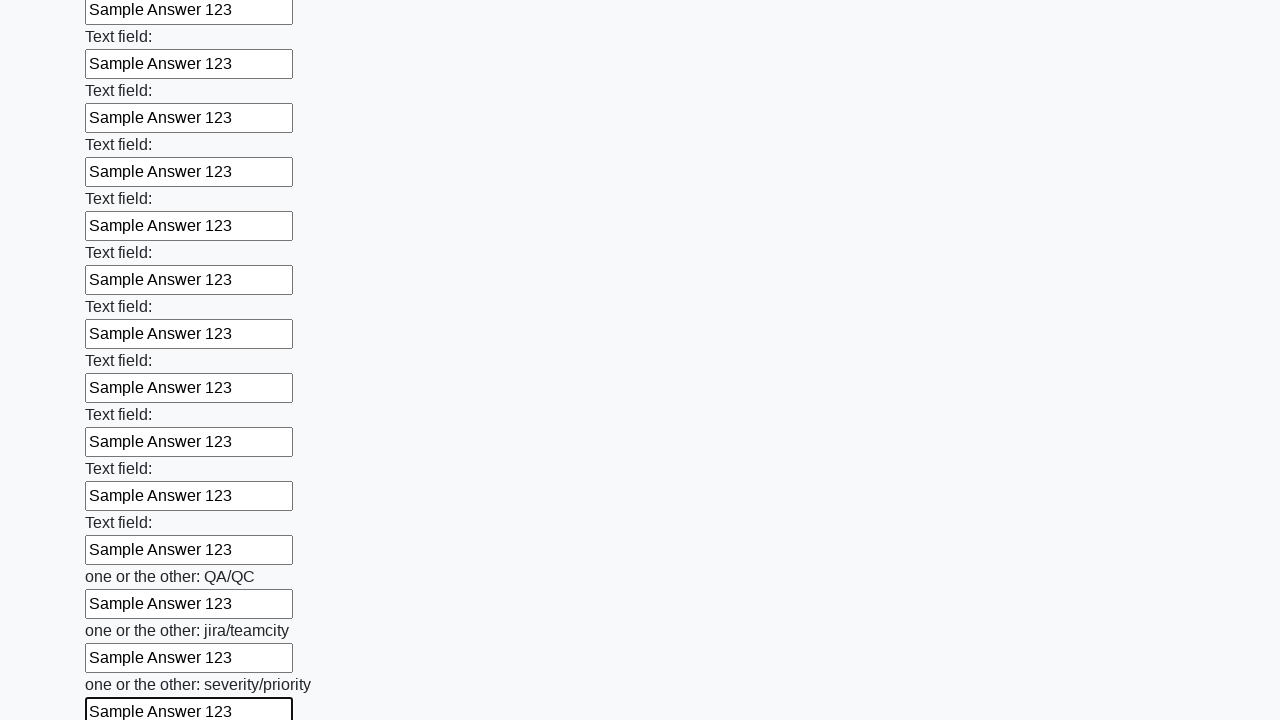

Filled text input field 91 of 100 with 'Sample Answer 123' on [type="text"] >> nth=90
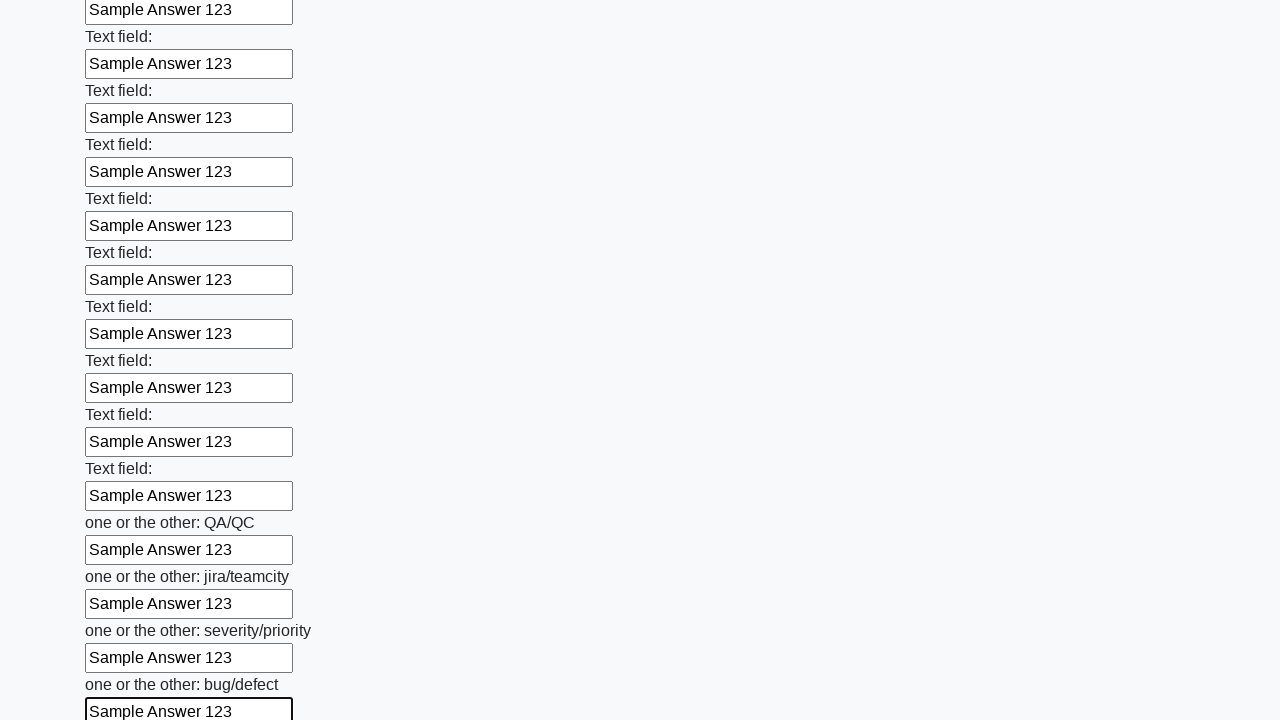

Filled text input field 92 of 100 with 'Sample Answer 123' on [type="text"] >> nth=91
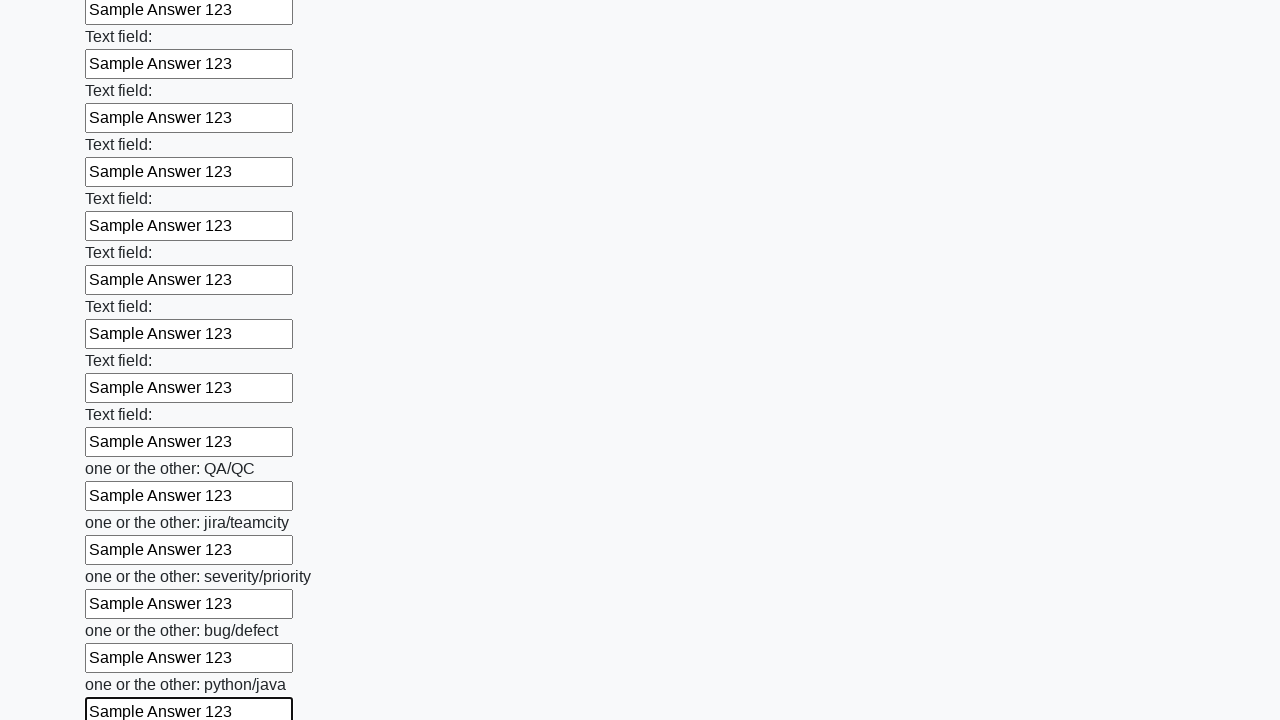

Filled text input field 93 of 100 with 'Sample Answer 123' on [type="text"] >> nth=92
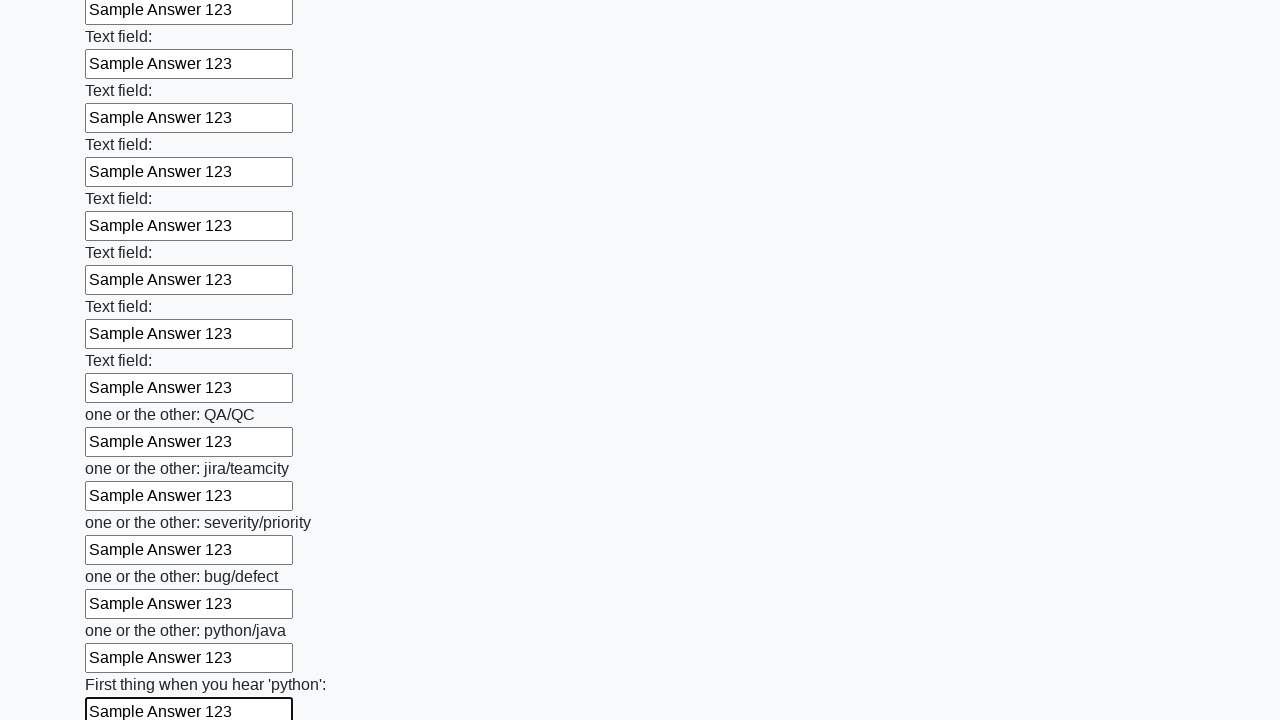

Filled text input field 94 of 100 with 'Sample Answer 123' on [type="text"] >> nth=93
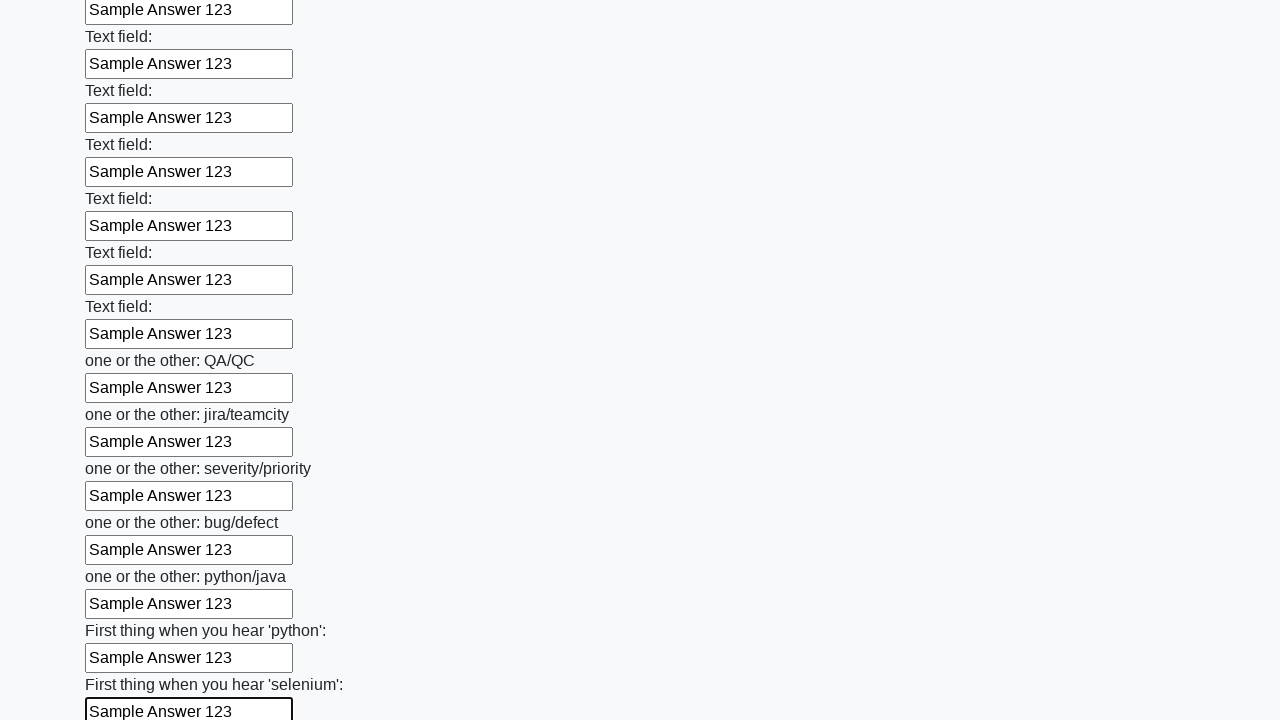

Filled text input field 95 of 100 with 'Sample Answer 123' on [type="text"] >> nth=94
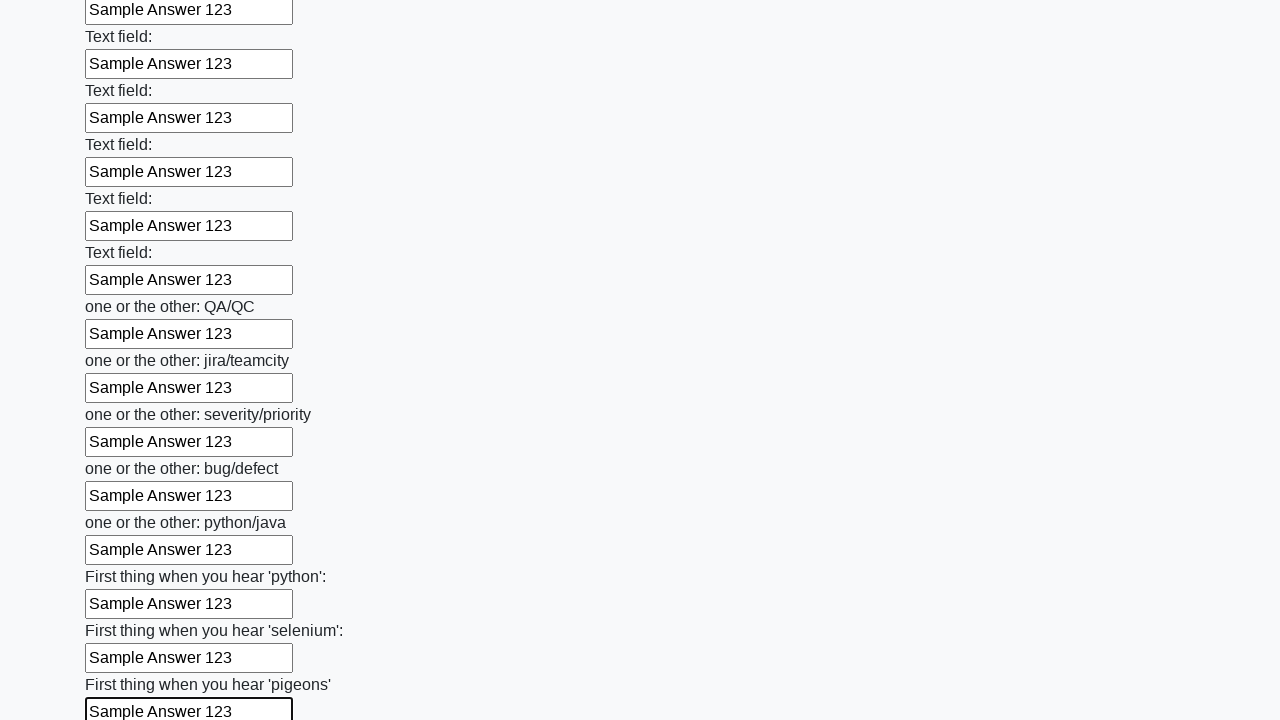

Filled text input field 96 of 100 with 'Sample Answer 123' on [type="text"] >> nth=95
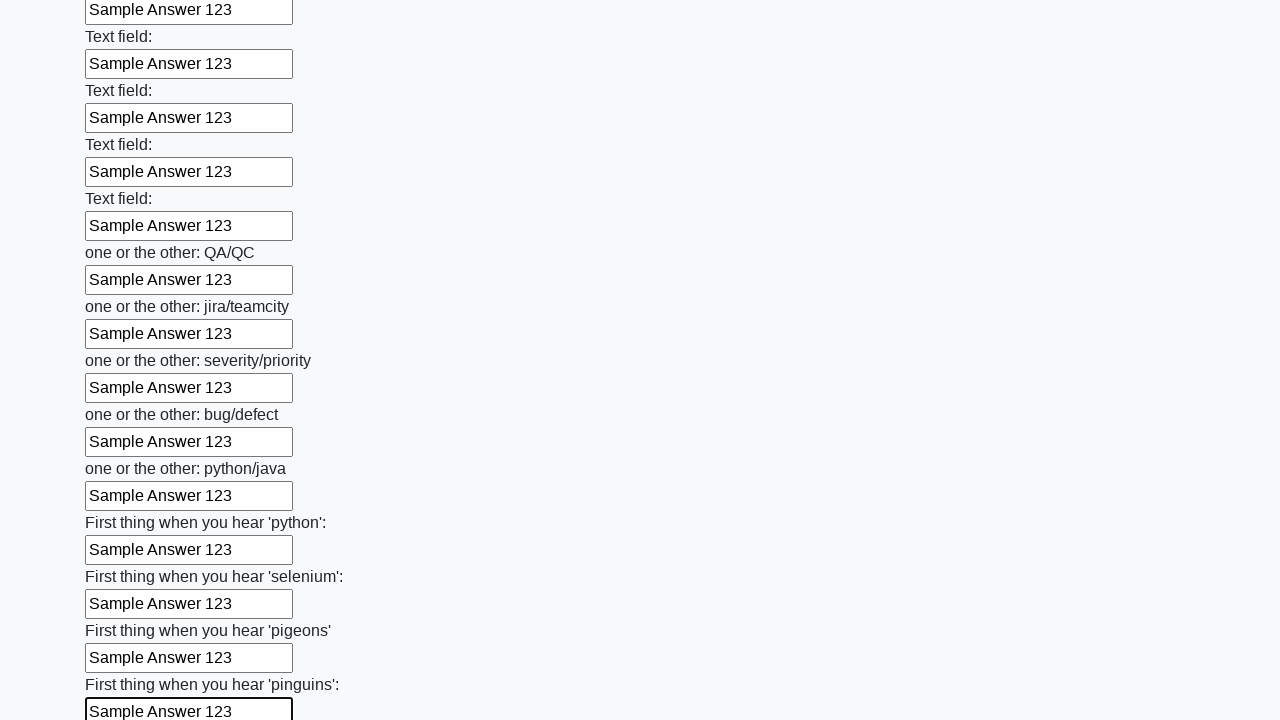

Filled text input field 97 of 100 with 'Sample Answer 123' on [type="text"] >> nth=96
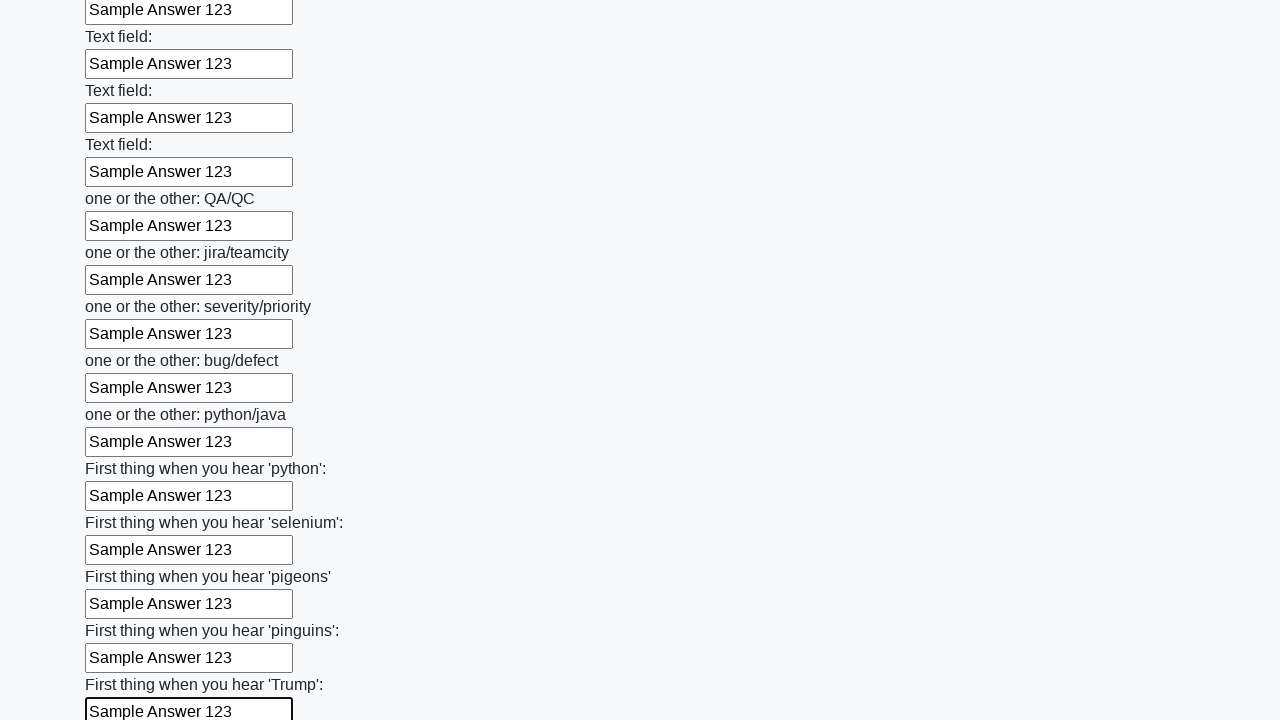

Filled text input field 98 of 100 with 'Sample Answer 123' on [type="text"] >> nth=97
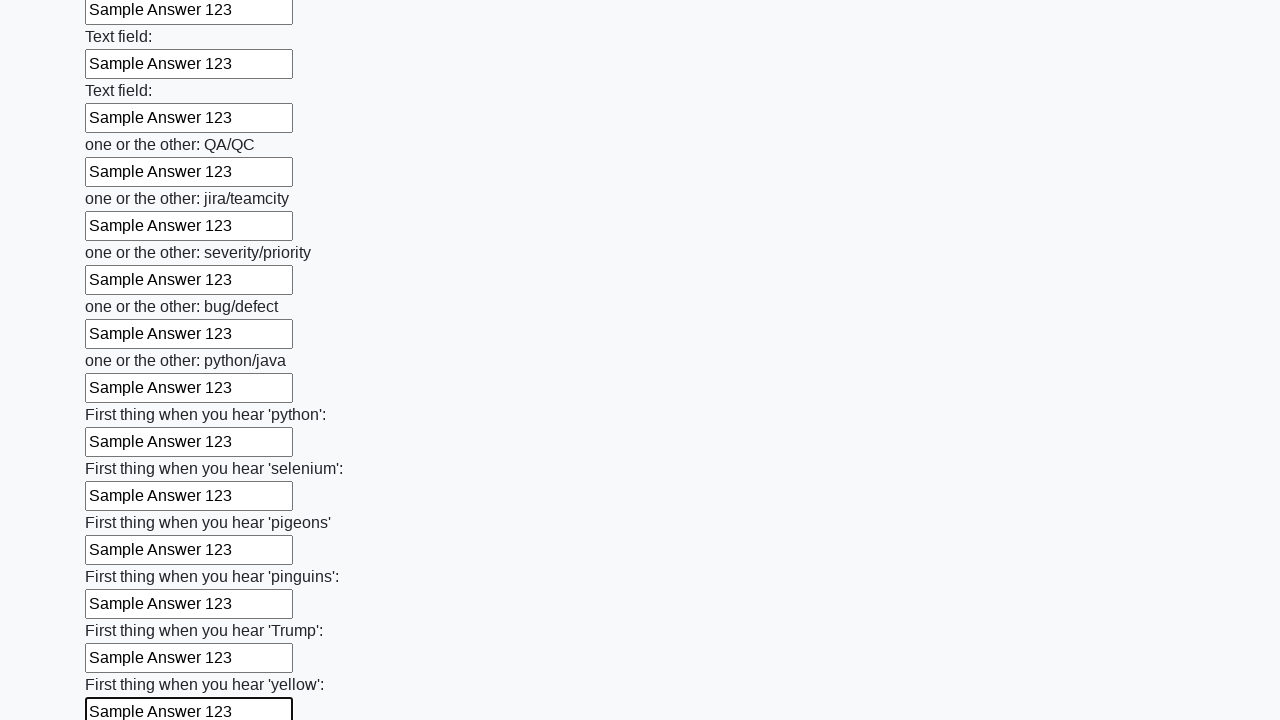

Filled text input field 99 of 100 with 'Sample Answer 123' on [type="text"] >> nth=98
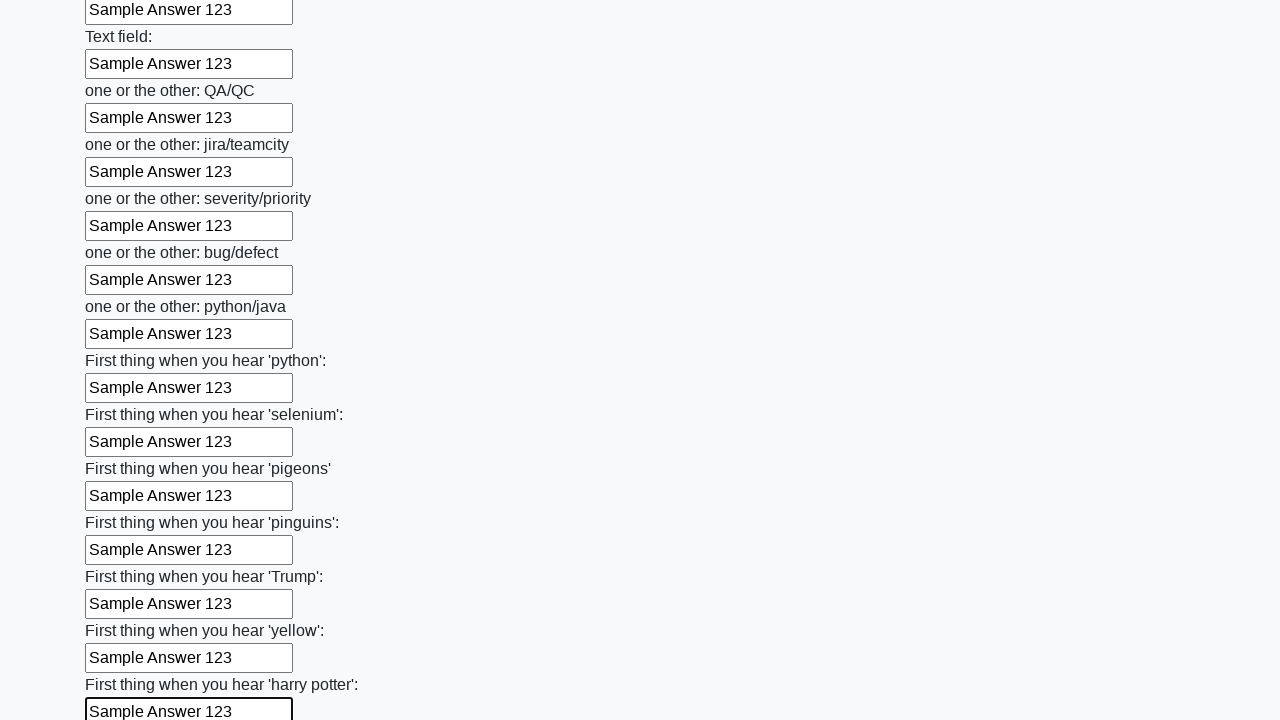

Filled text input field 100 of 100 with 'Sample Answer 123' on [type="text"] >> nth=99
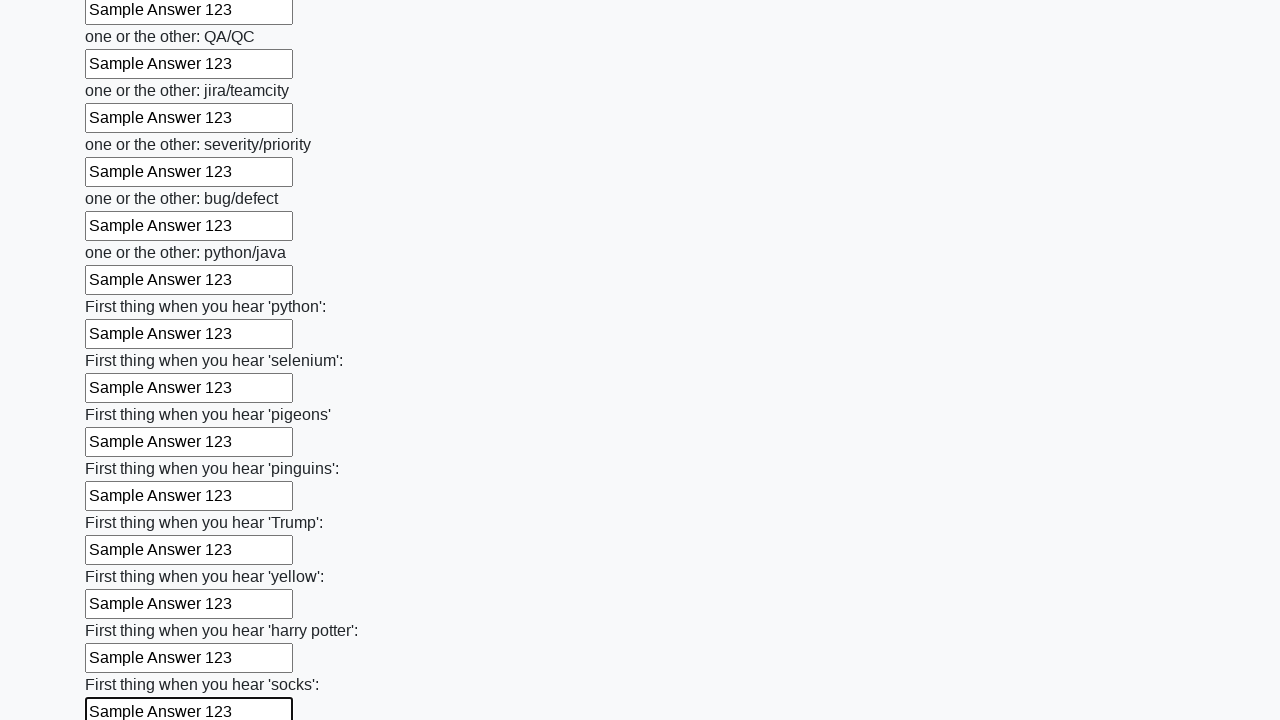

Clicked the submit button at (123, 611) on button.btn
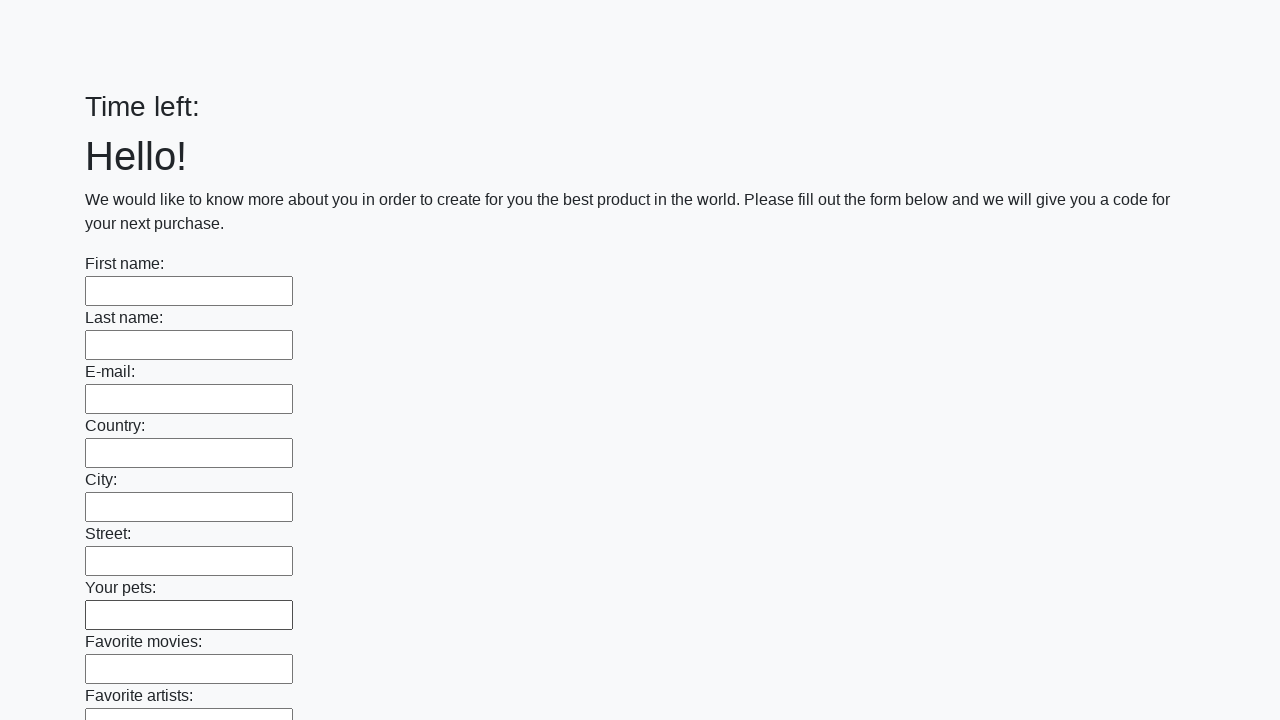

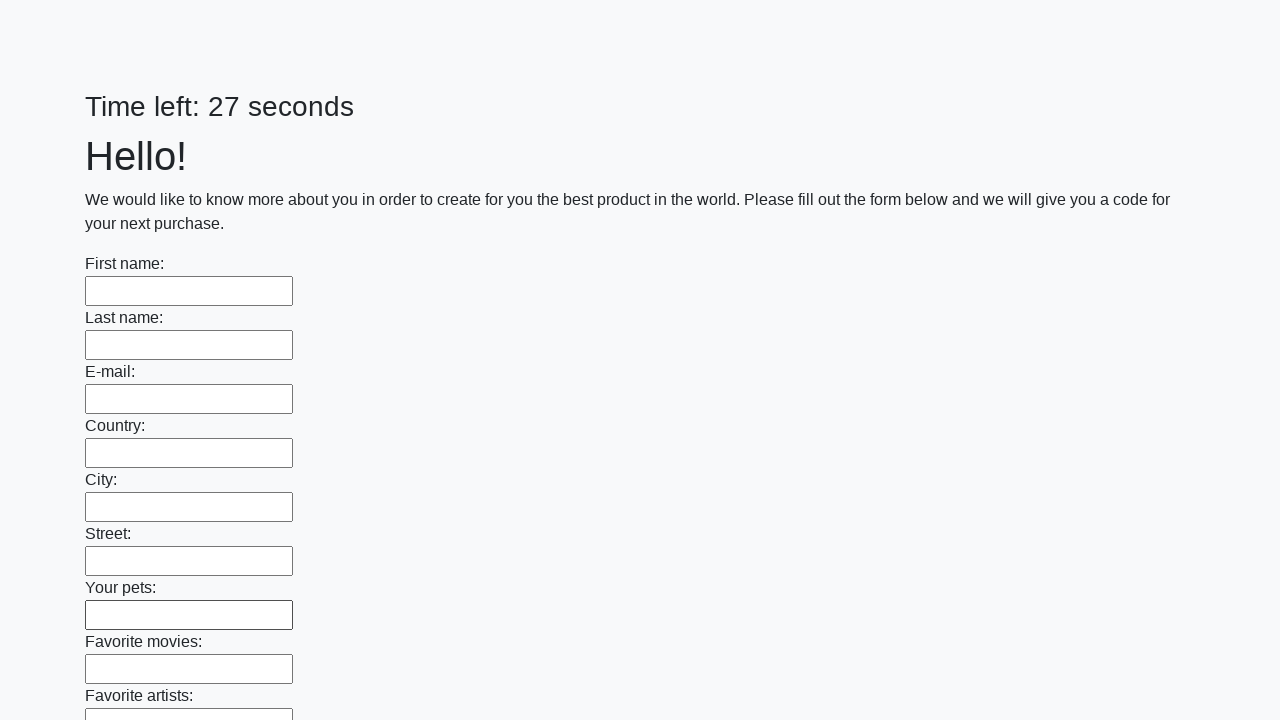